Tests starting a progress bar and stopping it when it reaches 75%

Starting URL: http://uitestingplayground.com/progressbar

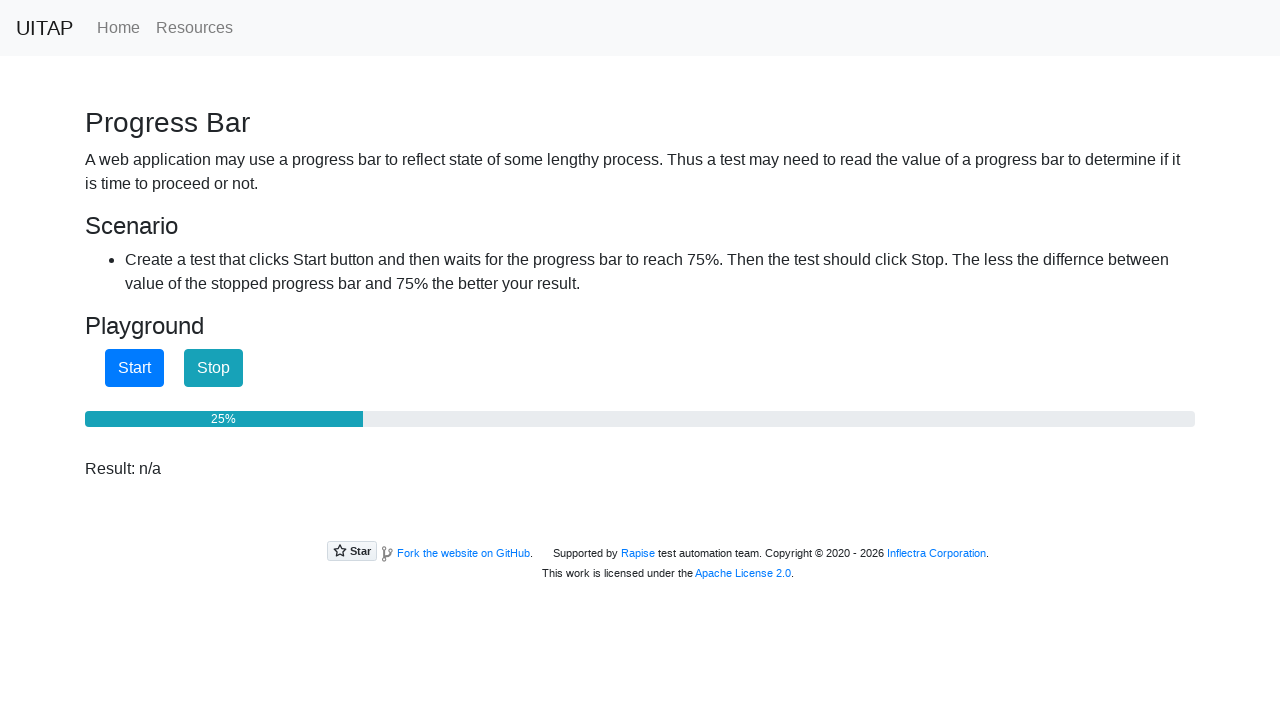

Located Start button
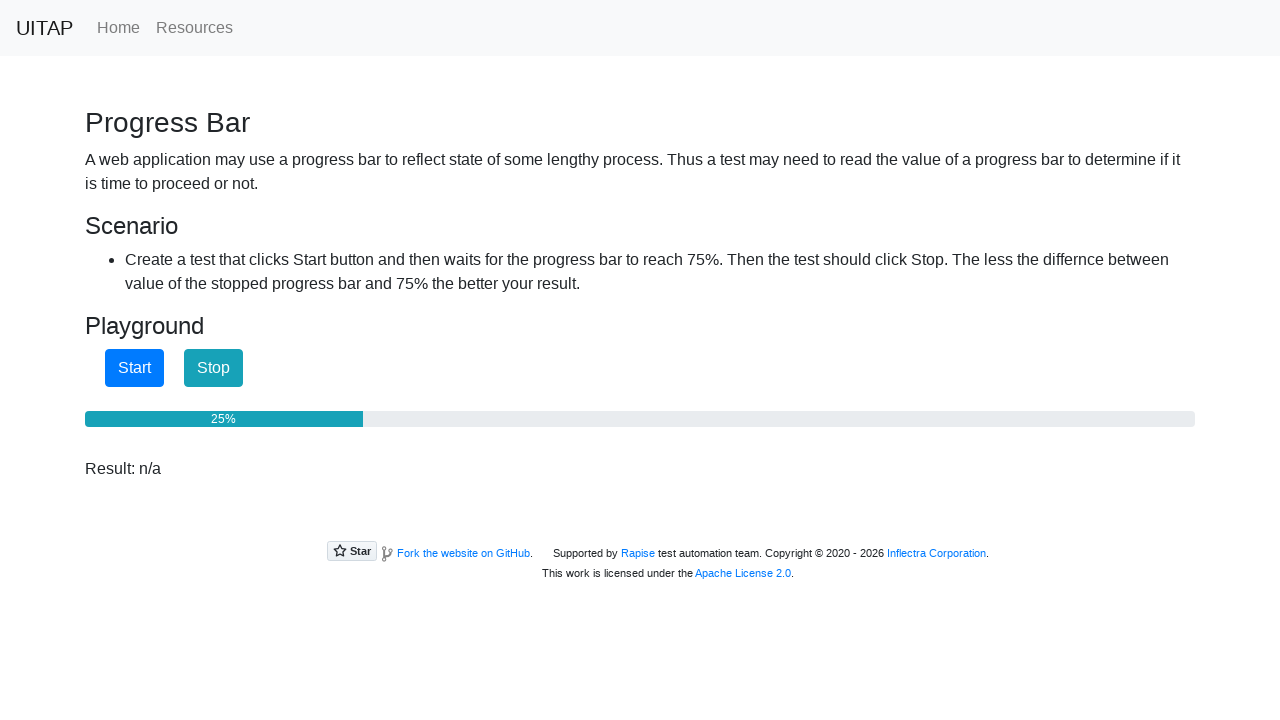

Located Stop button
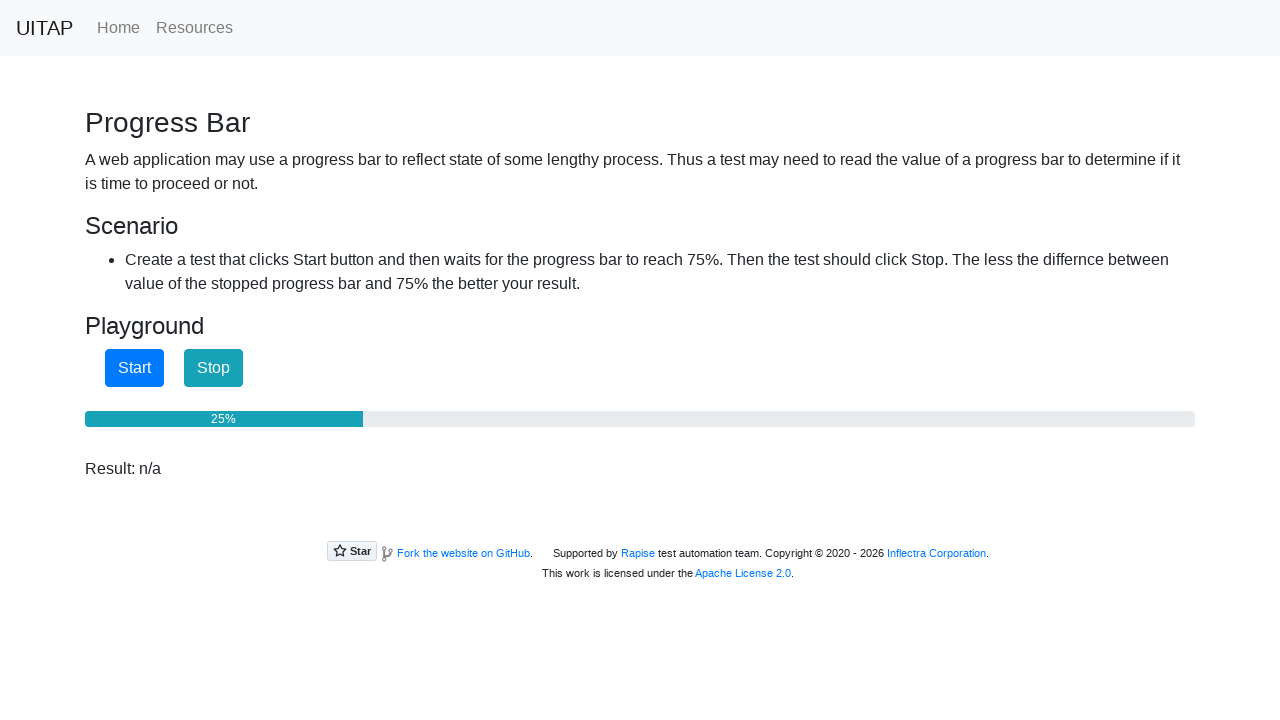

Located progress bar element
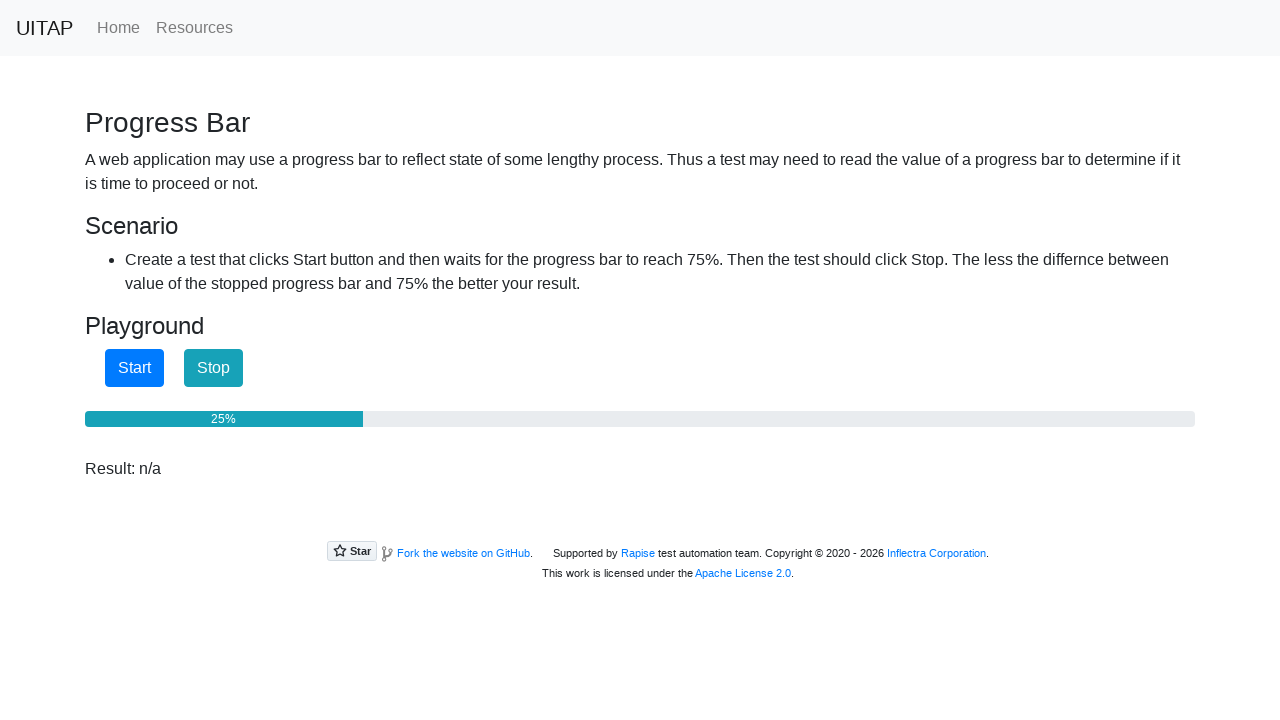

Clicked Start button to begin progress bar at (134, 368) on internal:role=button[name="Start"i]
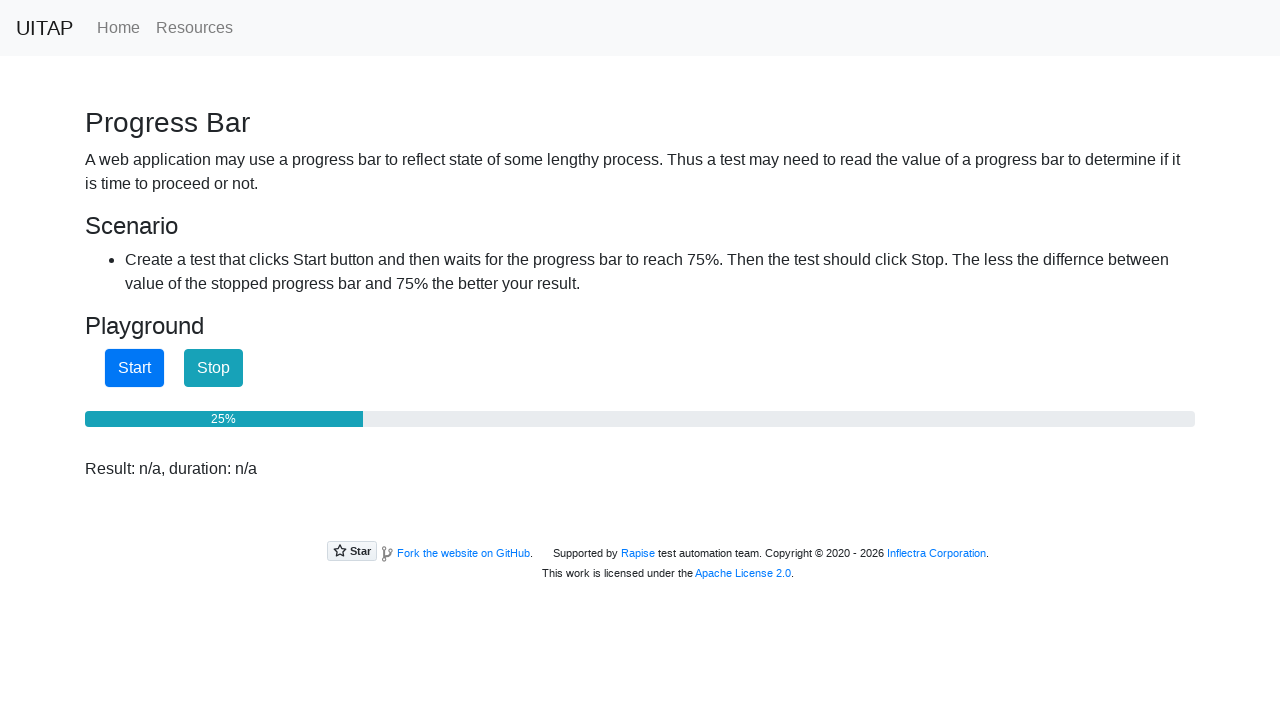

Checked progress bar value: 25%
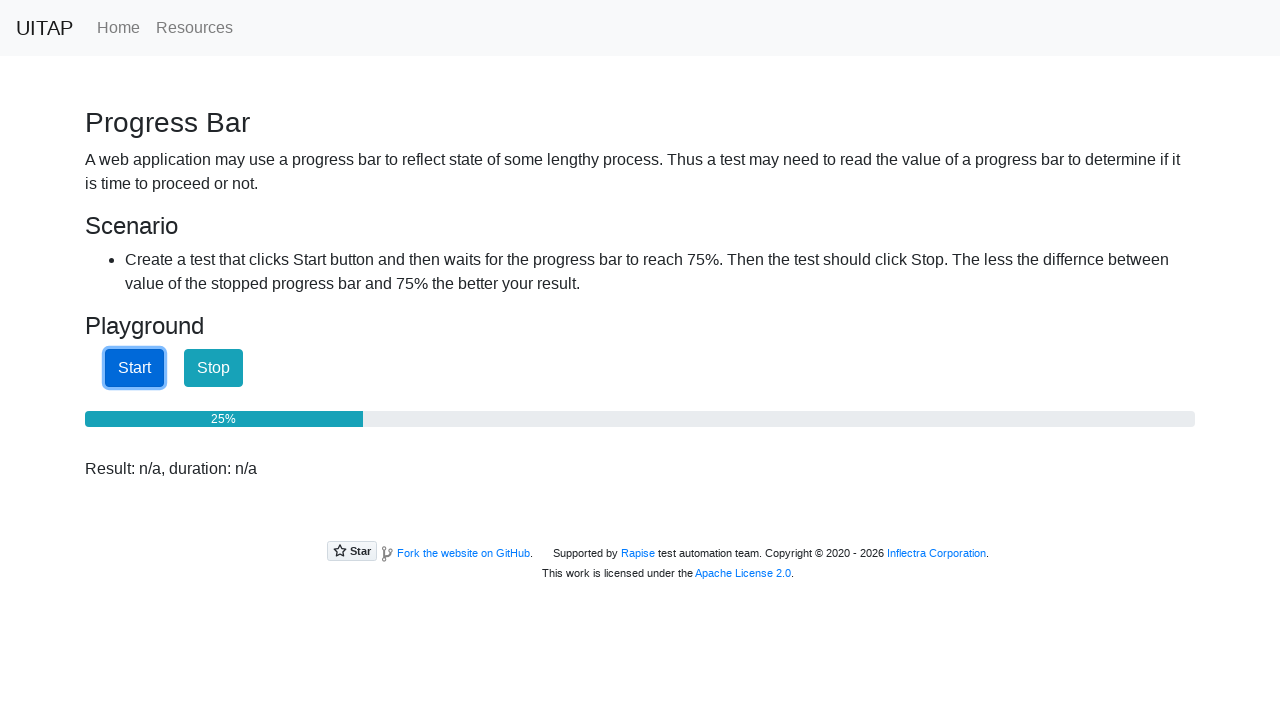

Checked progress bar value: 25%
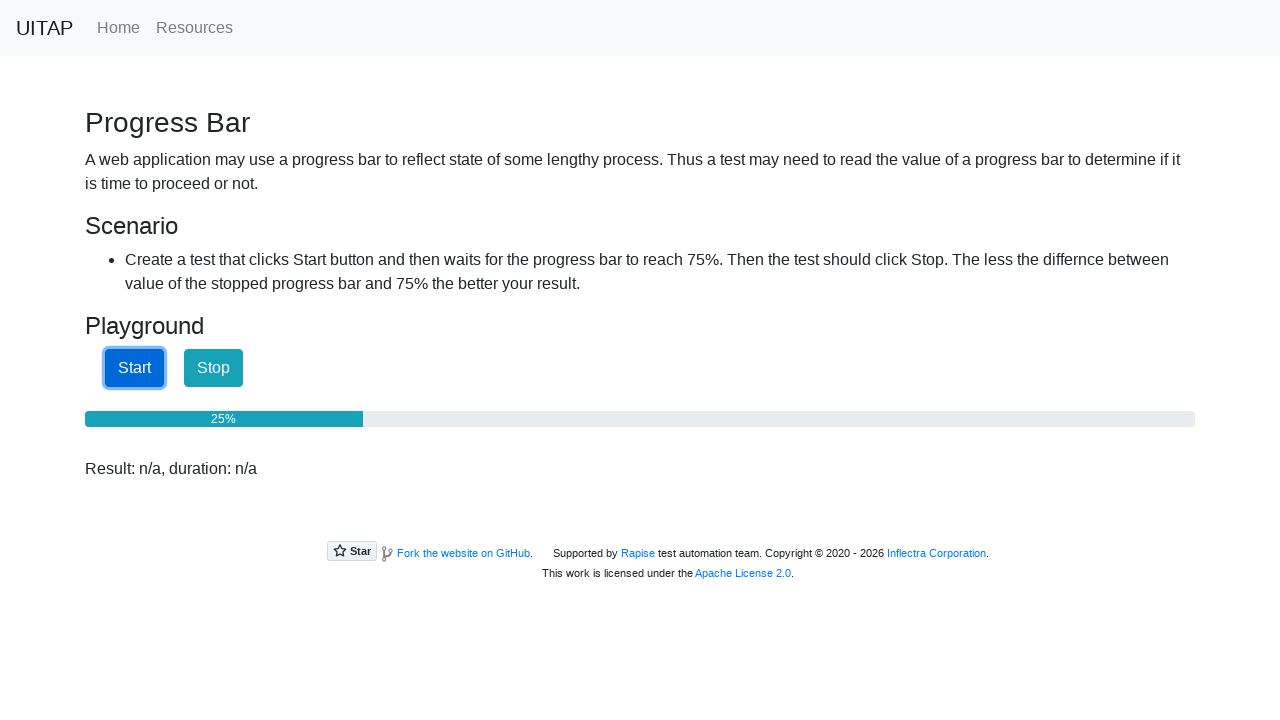

Checked progress bar value: 25%
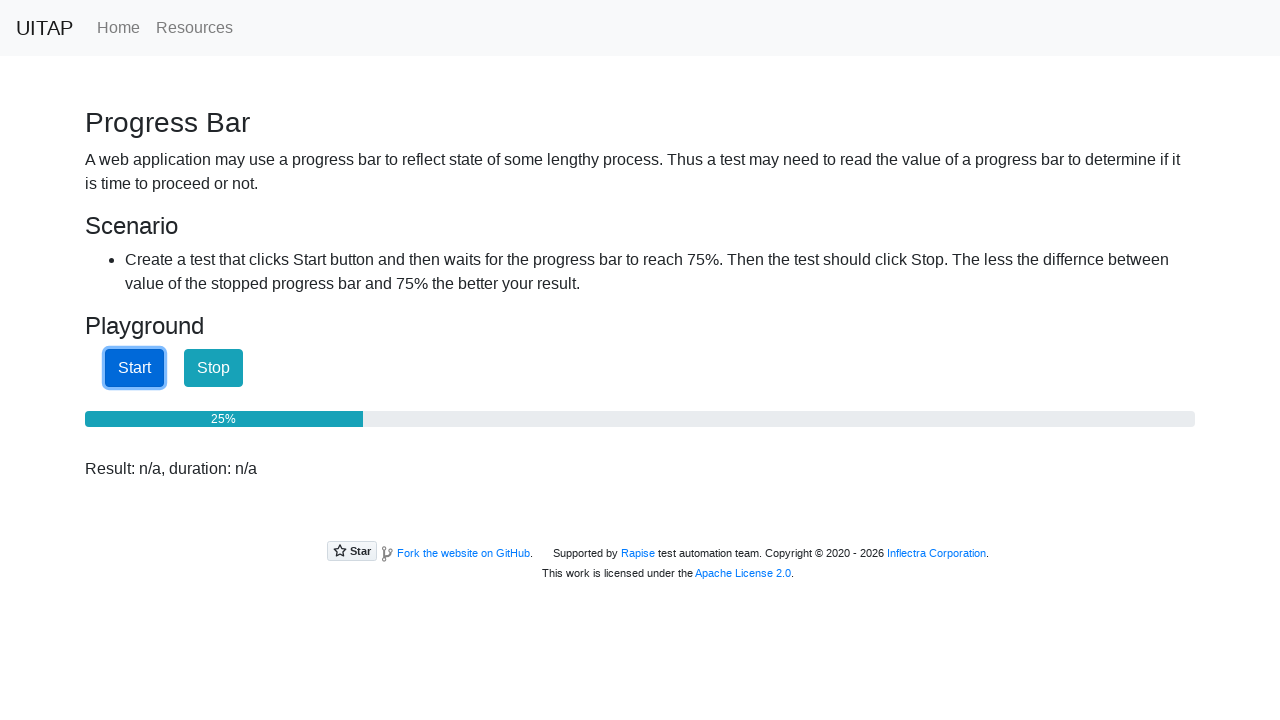

Checked progress bar value: 25%
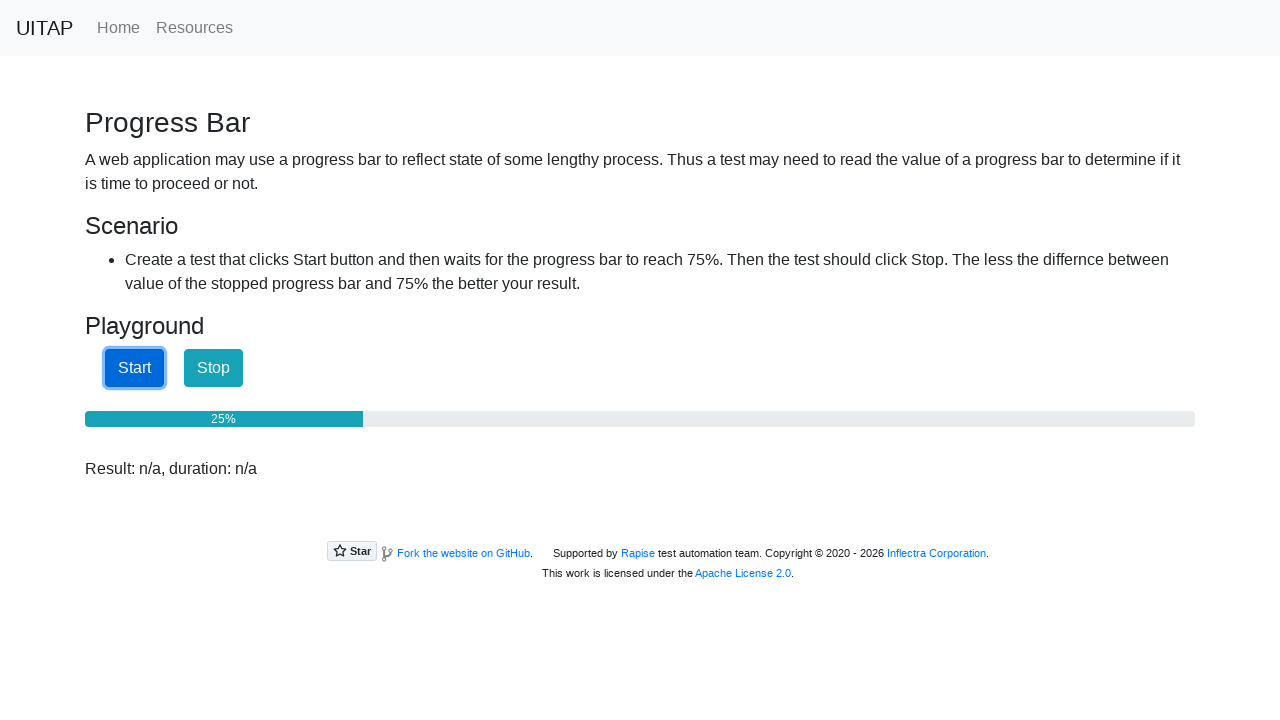

Checked progress bar value: 25%
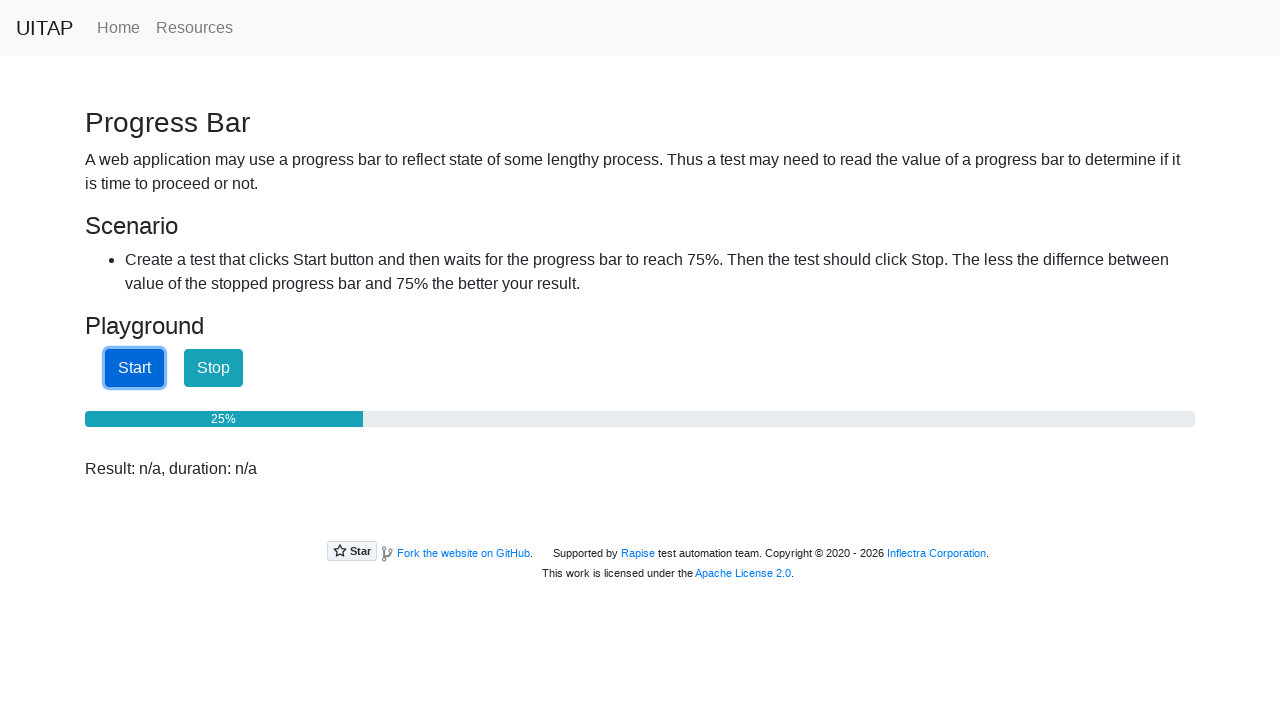

Checked progress bar value: 25%
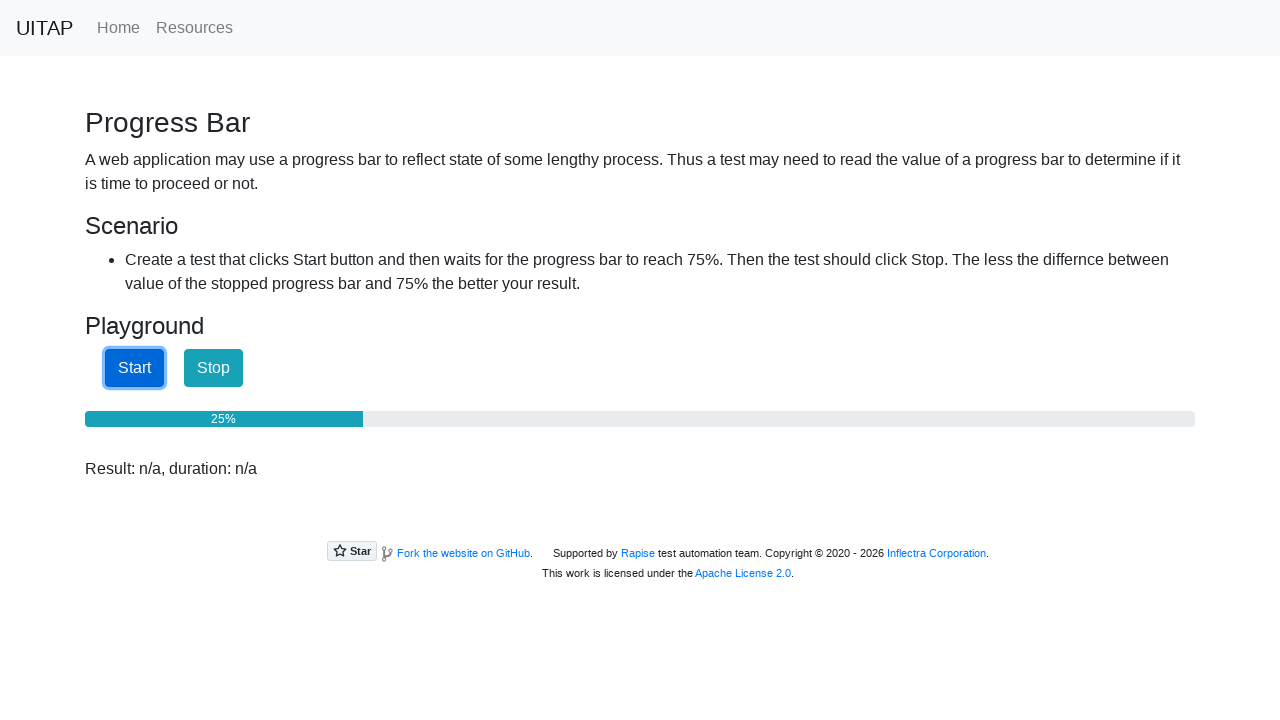

Checked progress bar value: 25%
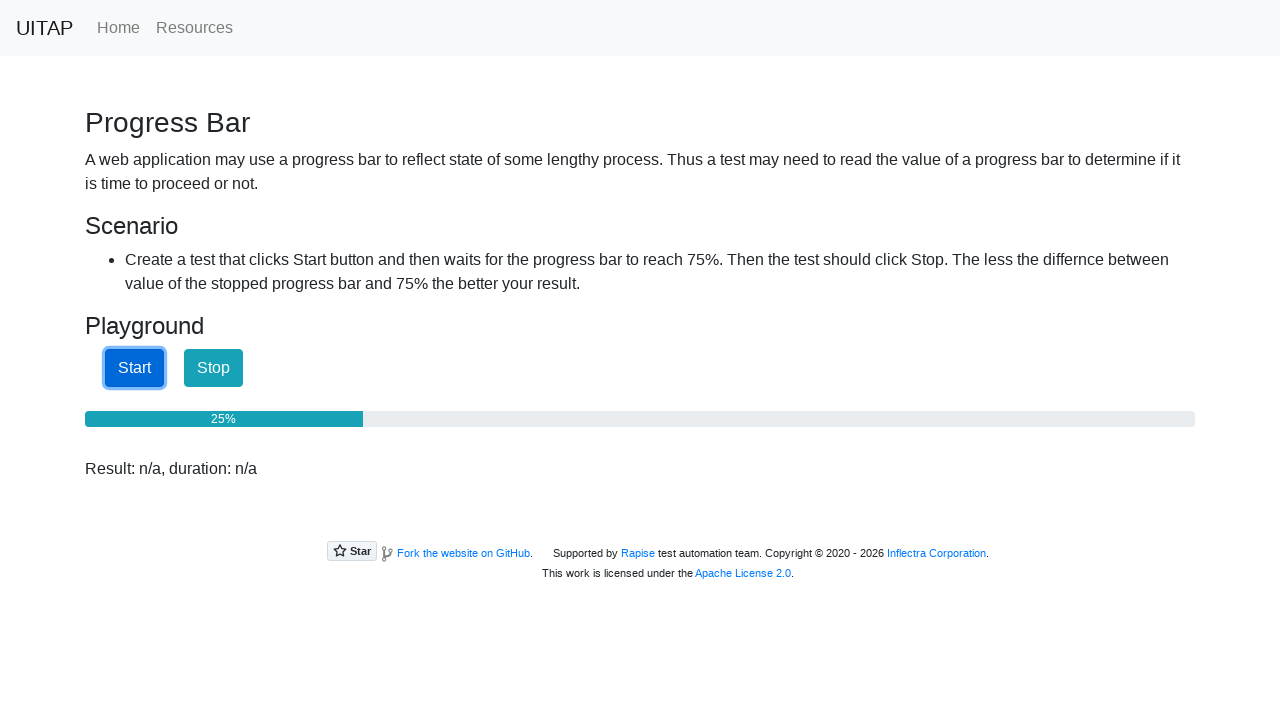

Checked progress bar value: 25%
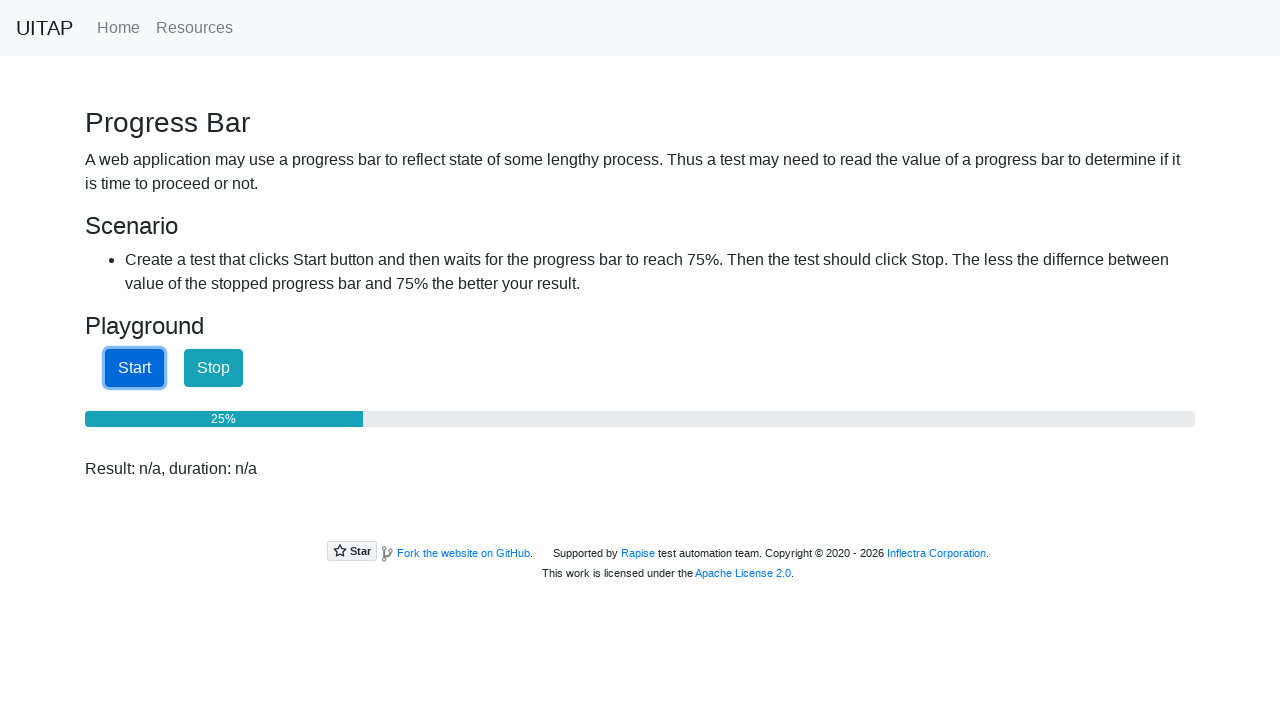

Checked progress bar value: 26%
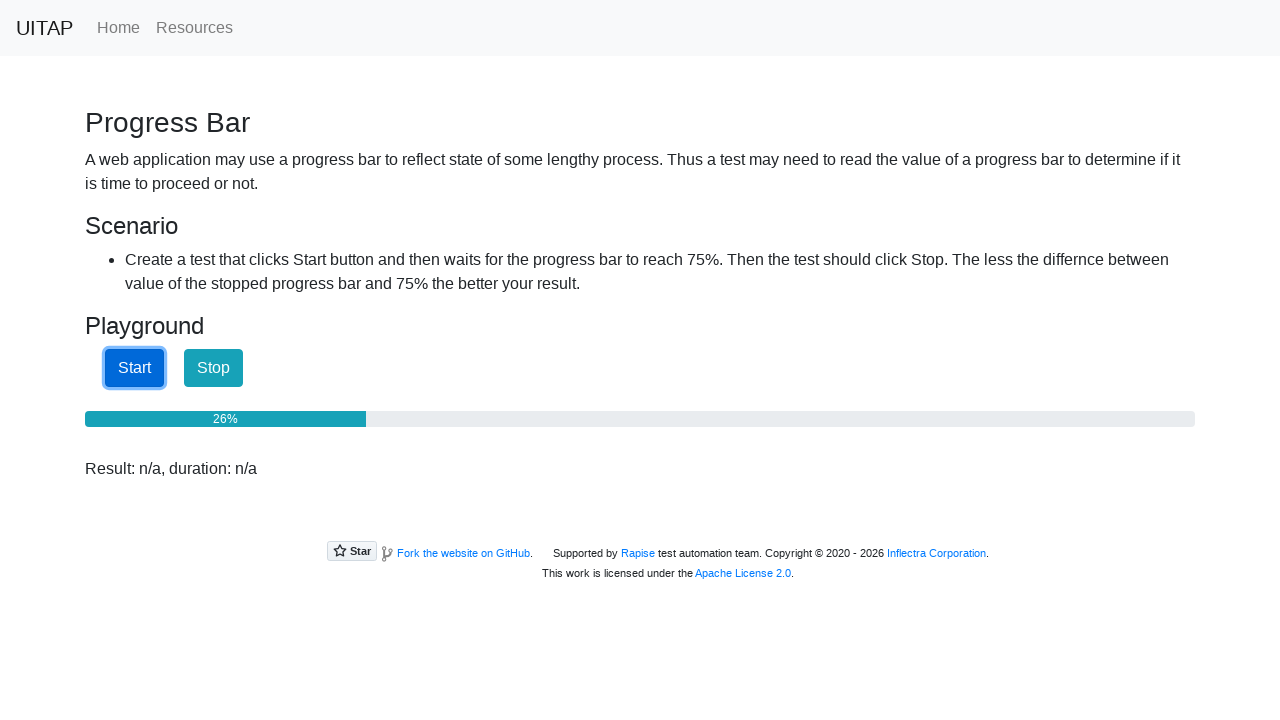

Checked progress bar value: 26%
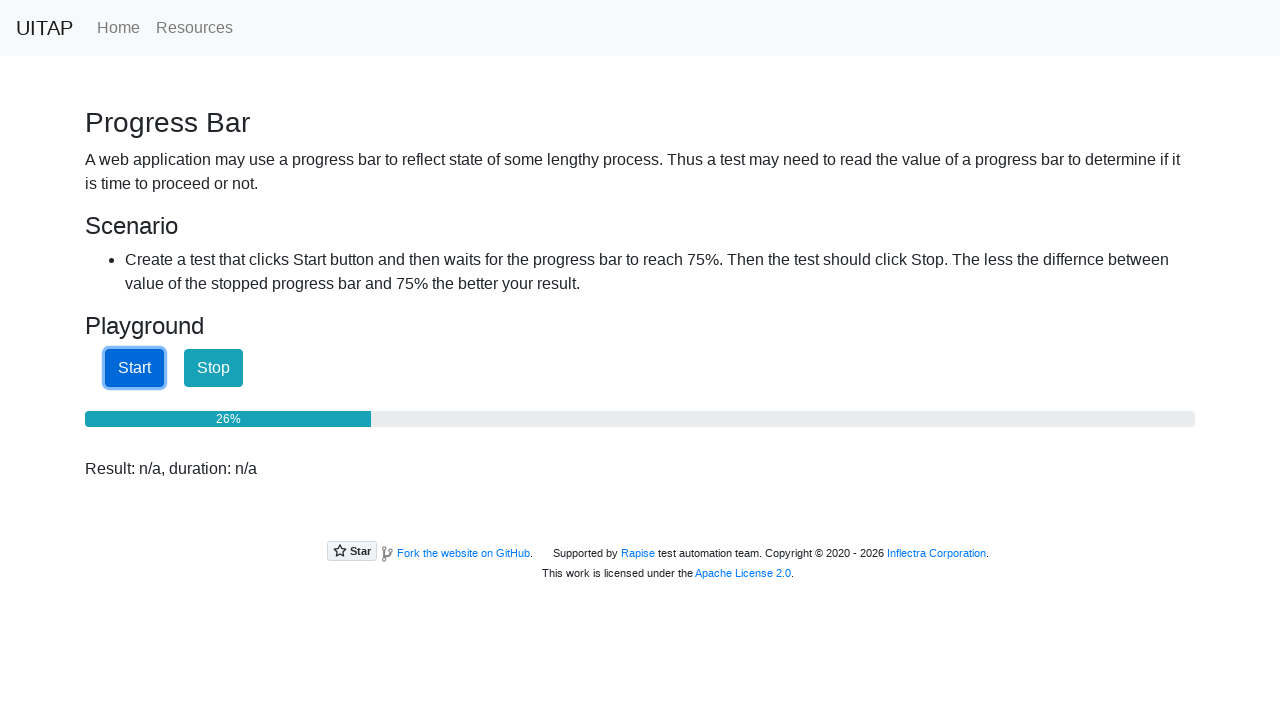

Checked progress bar value: 26%
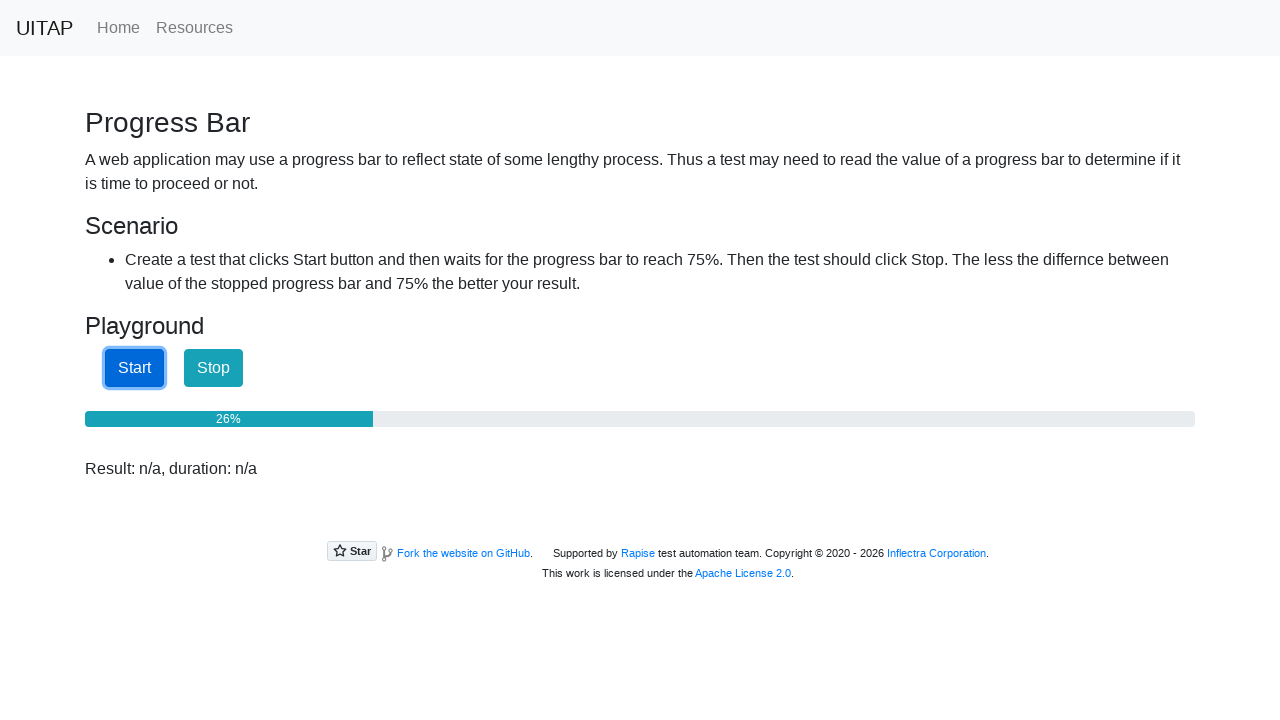

Checked progress bar value: 27%
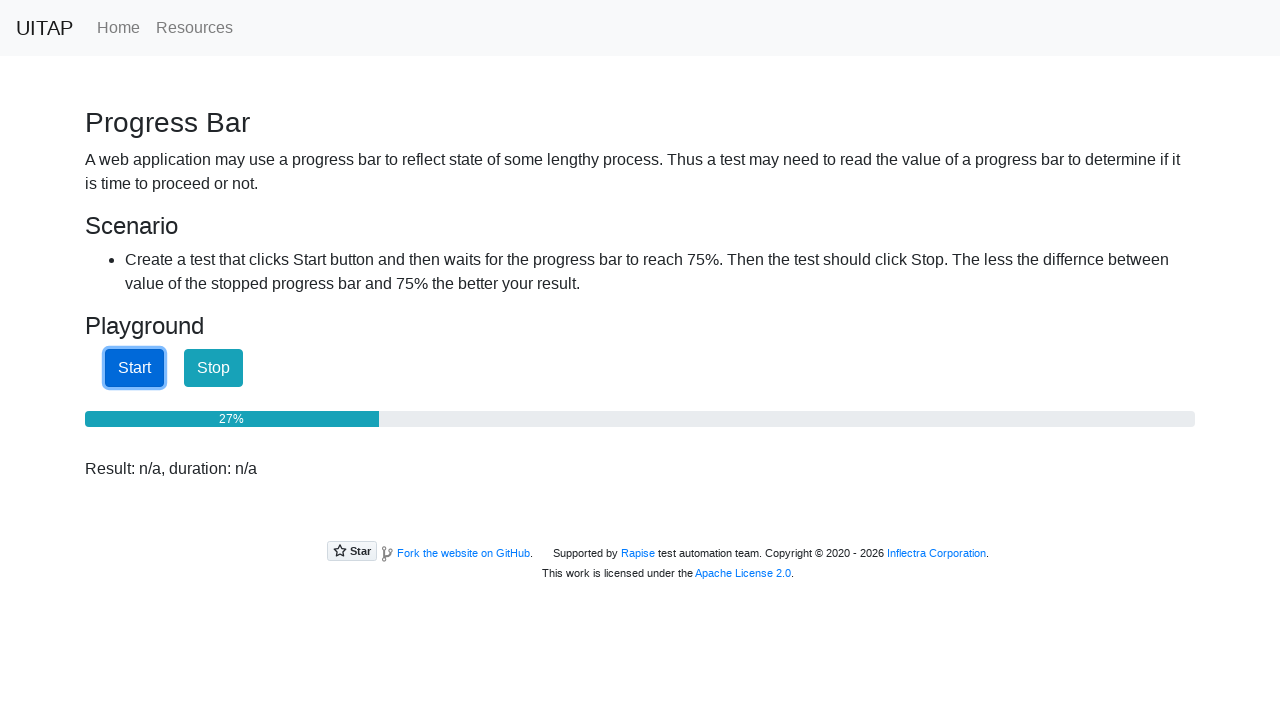

Checked progress bar value: 27%
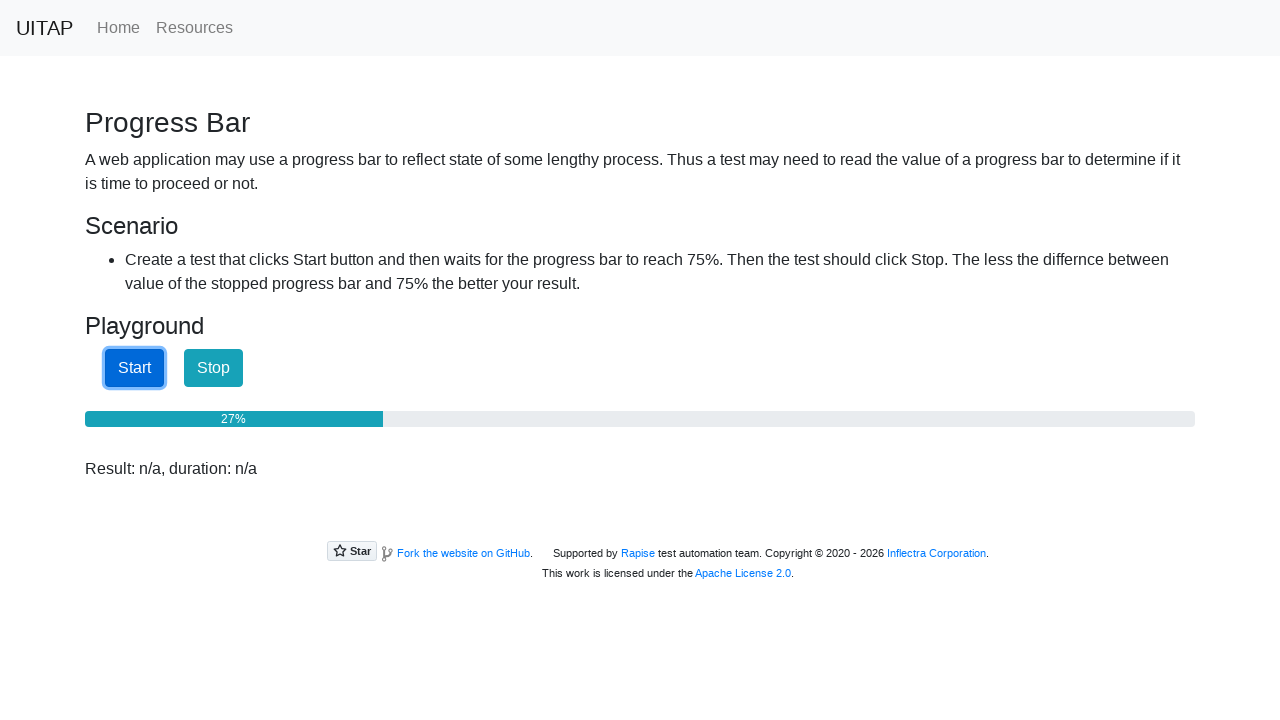

Checked progress bar value: 28%
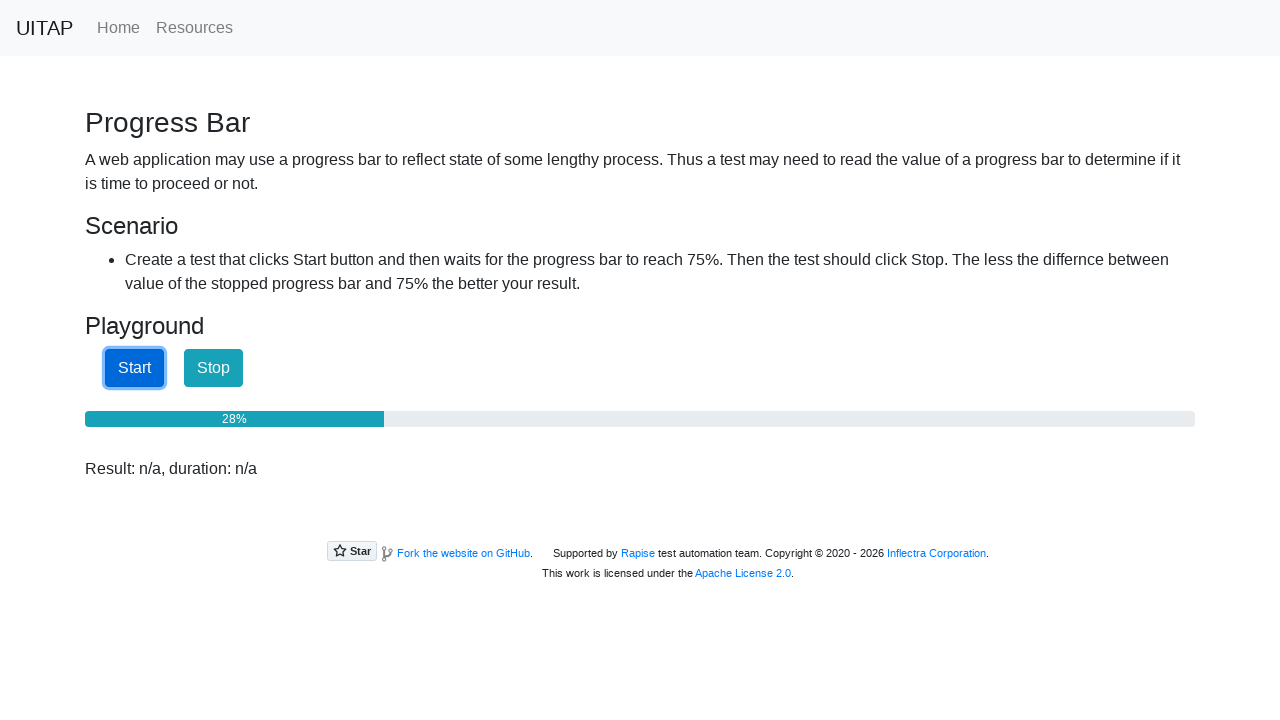

Checked progress bar value: 28%
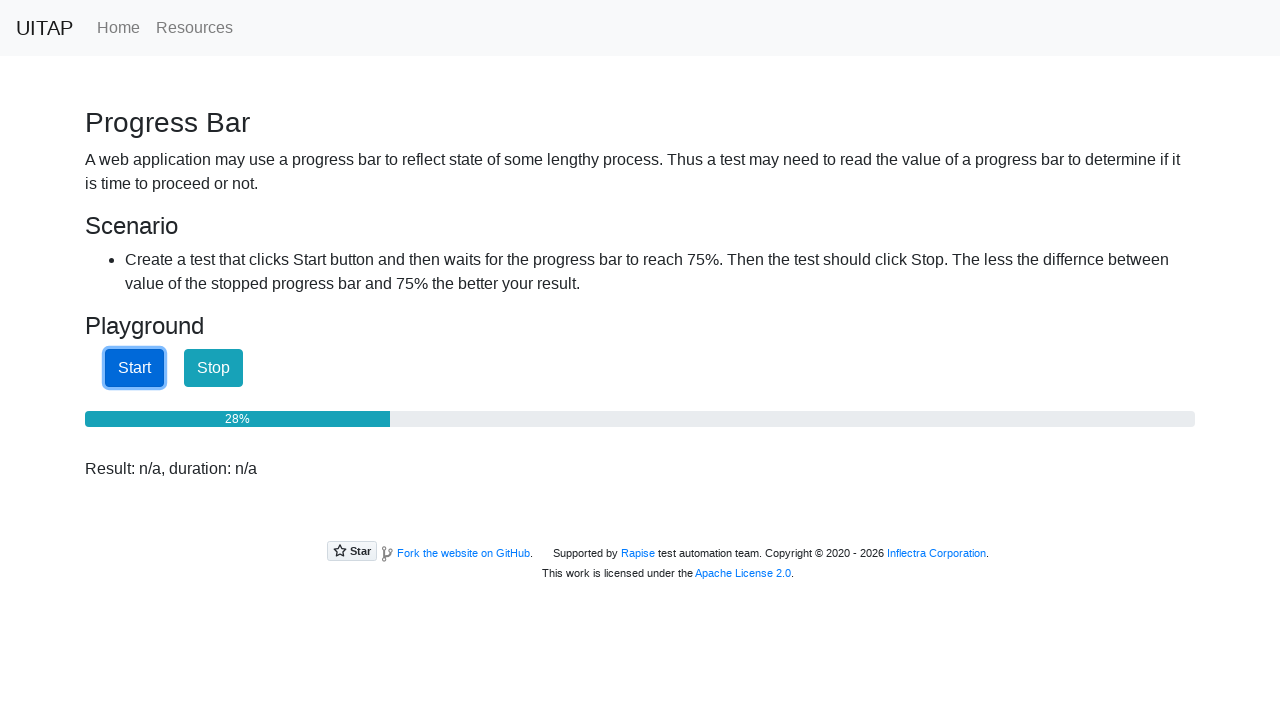

Checked progress bar value: 28%
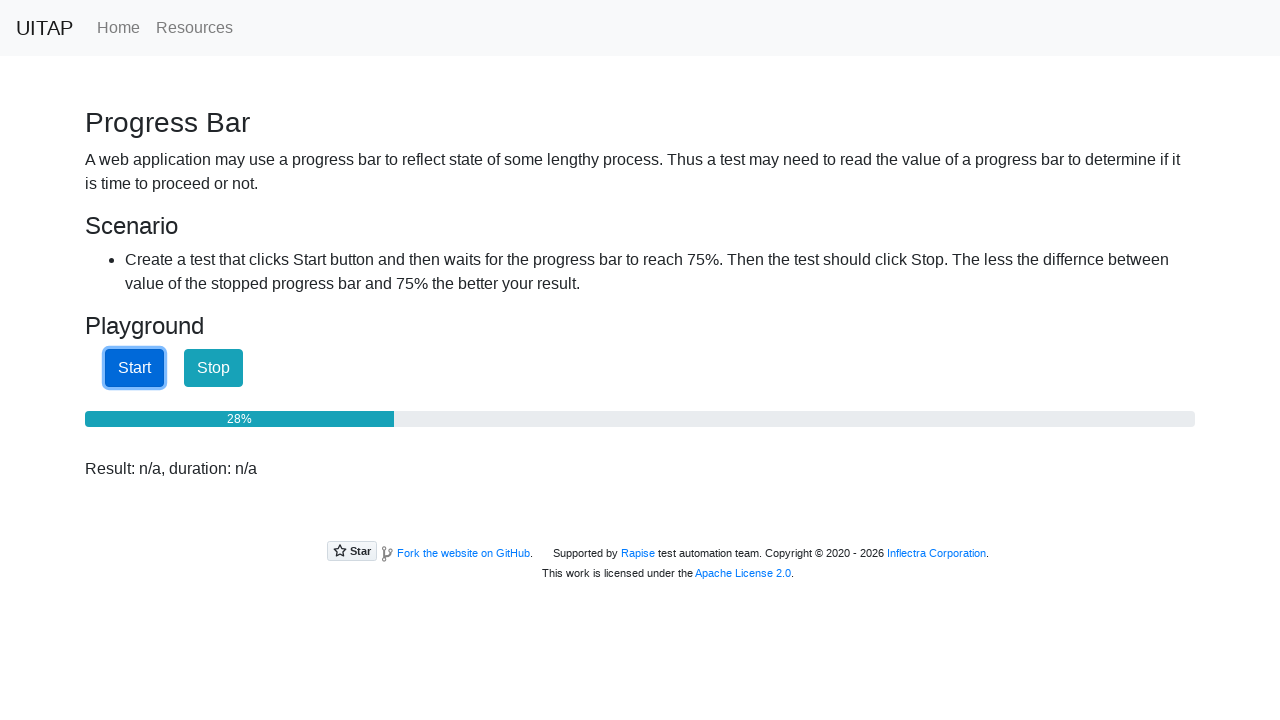

Checked progress bar value: 29%
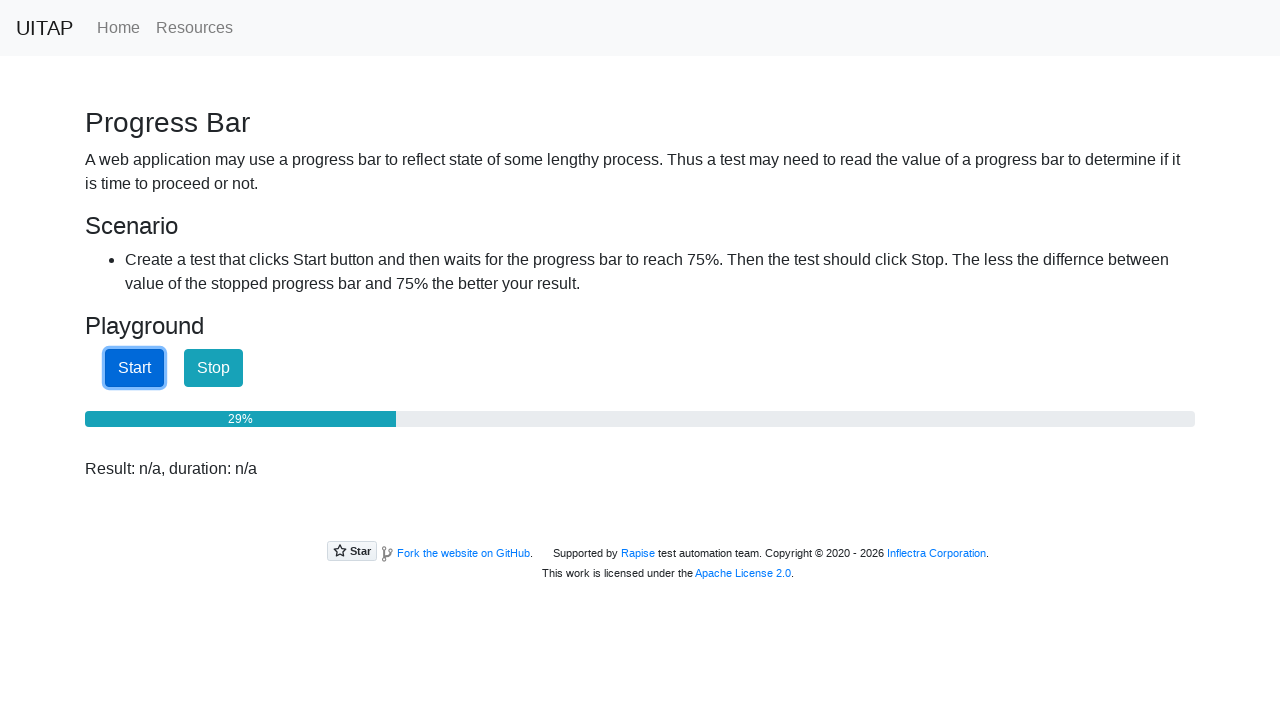

Checked progress bar value: 29%
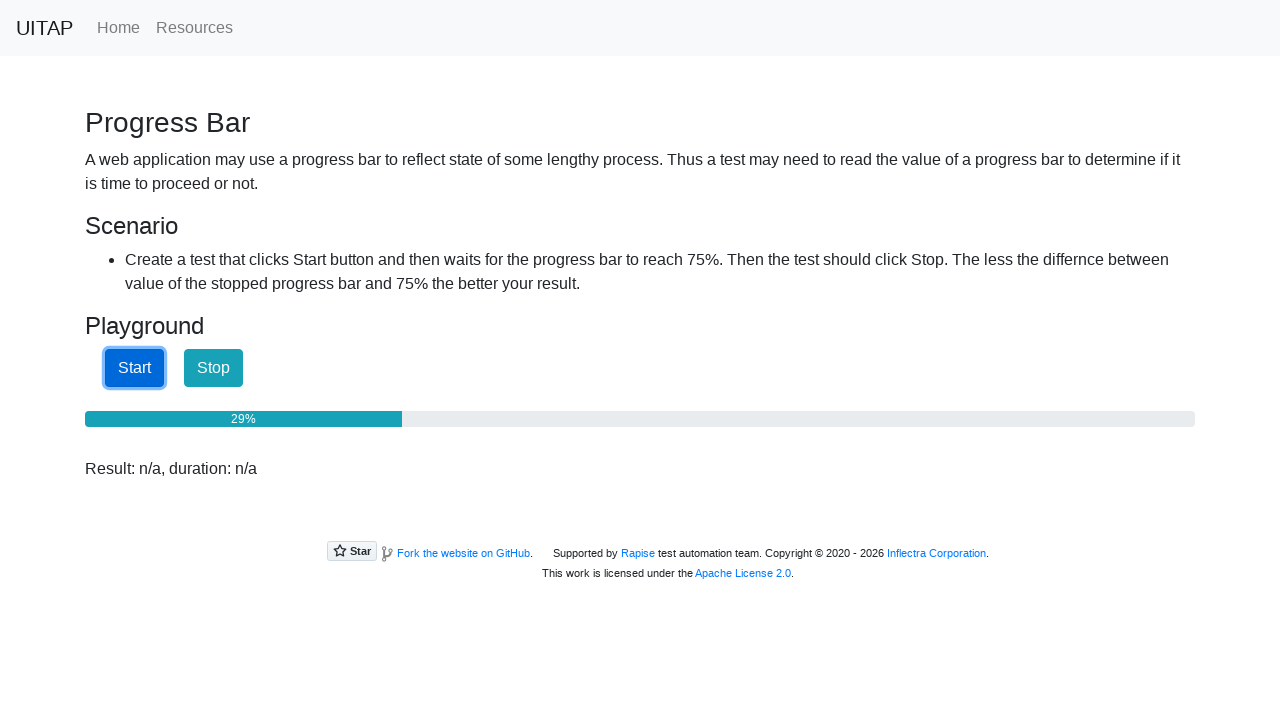

Checked progress bar value: 29%
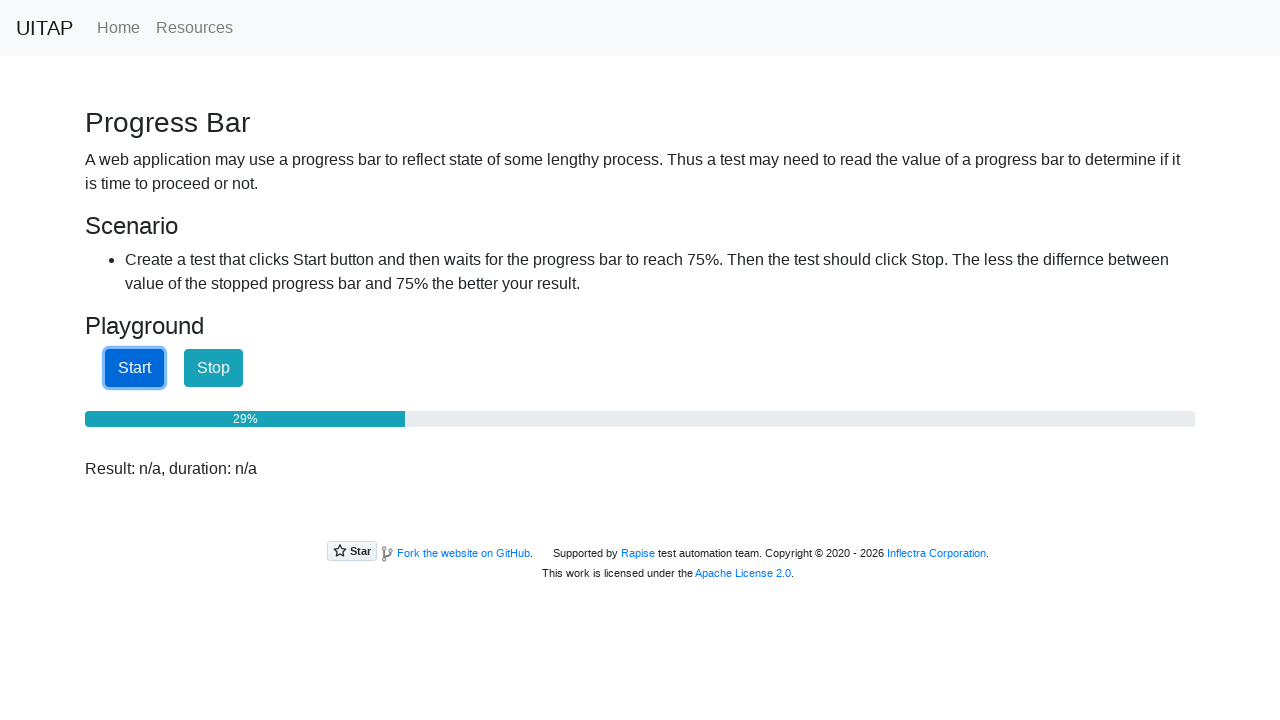

Checked progress bar value: 30%
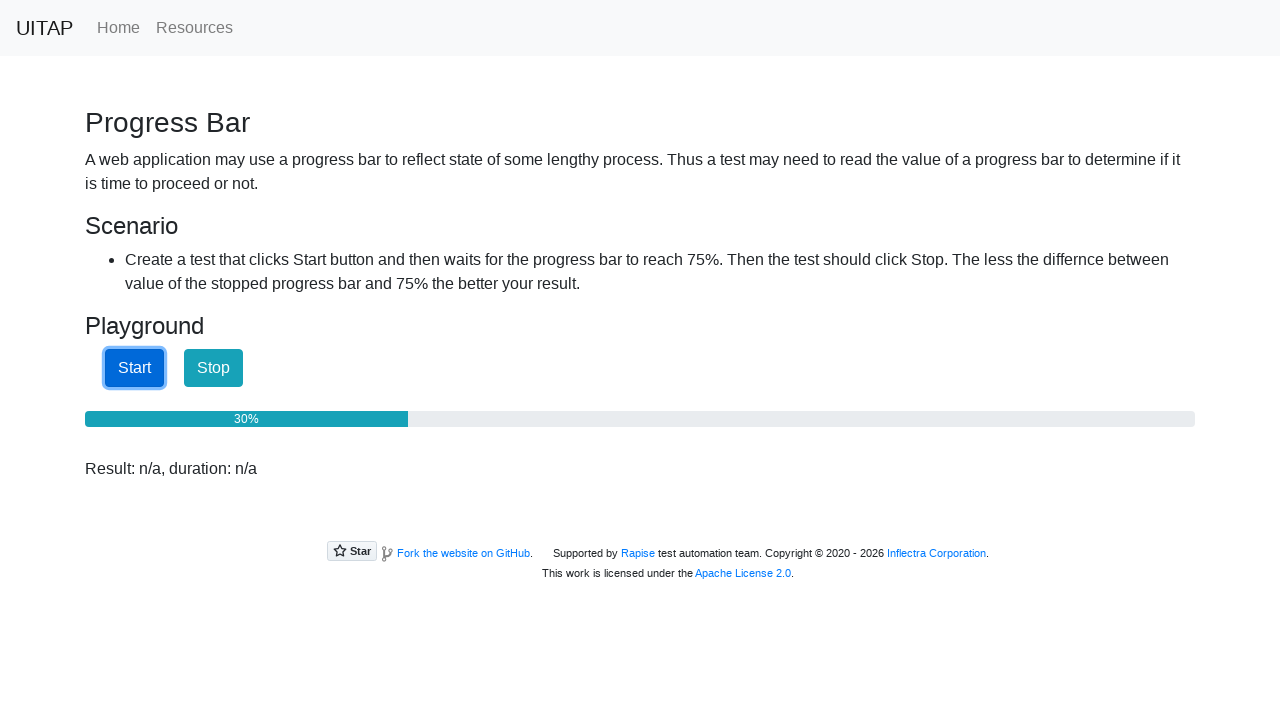

Checked progress bar value: 30%
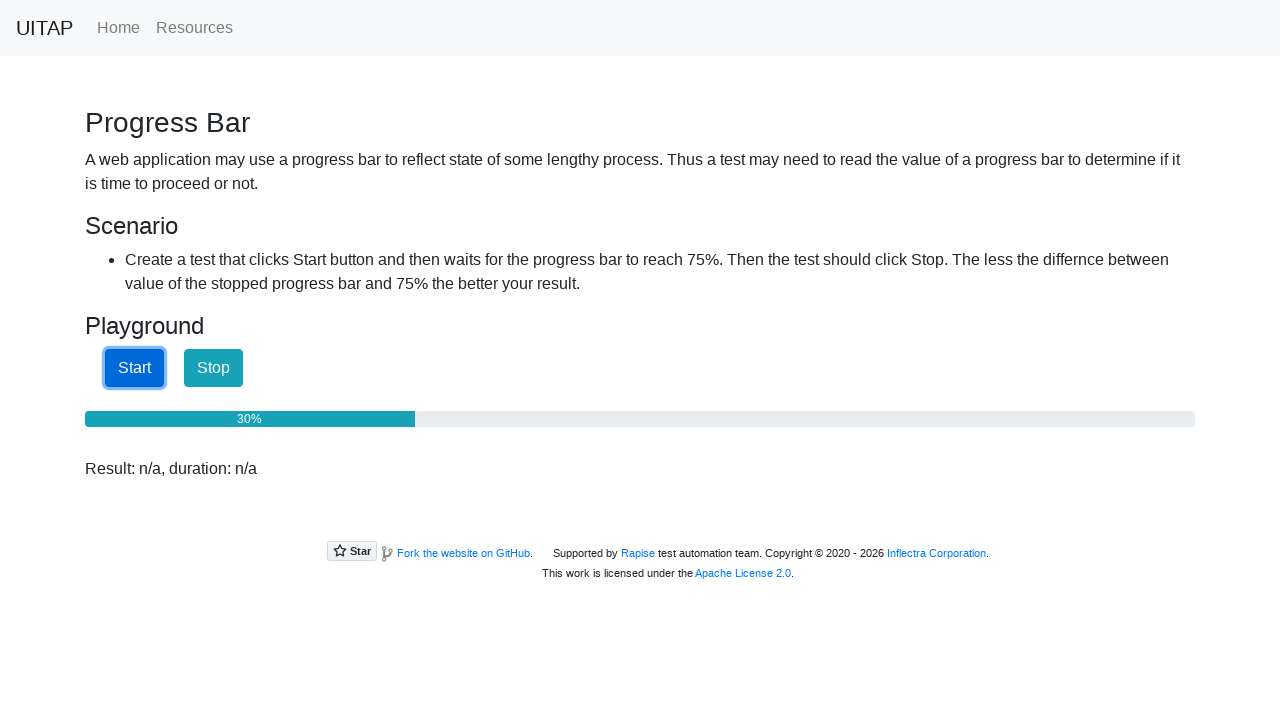

Checked progress bar value: 30%
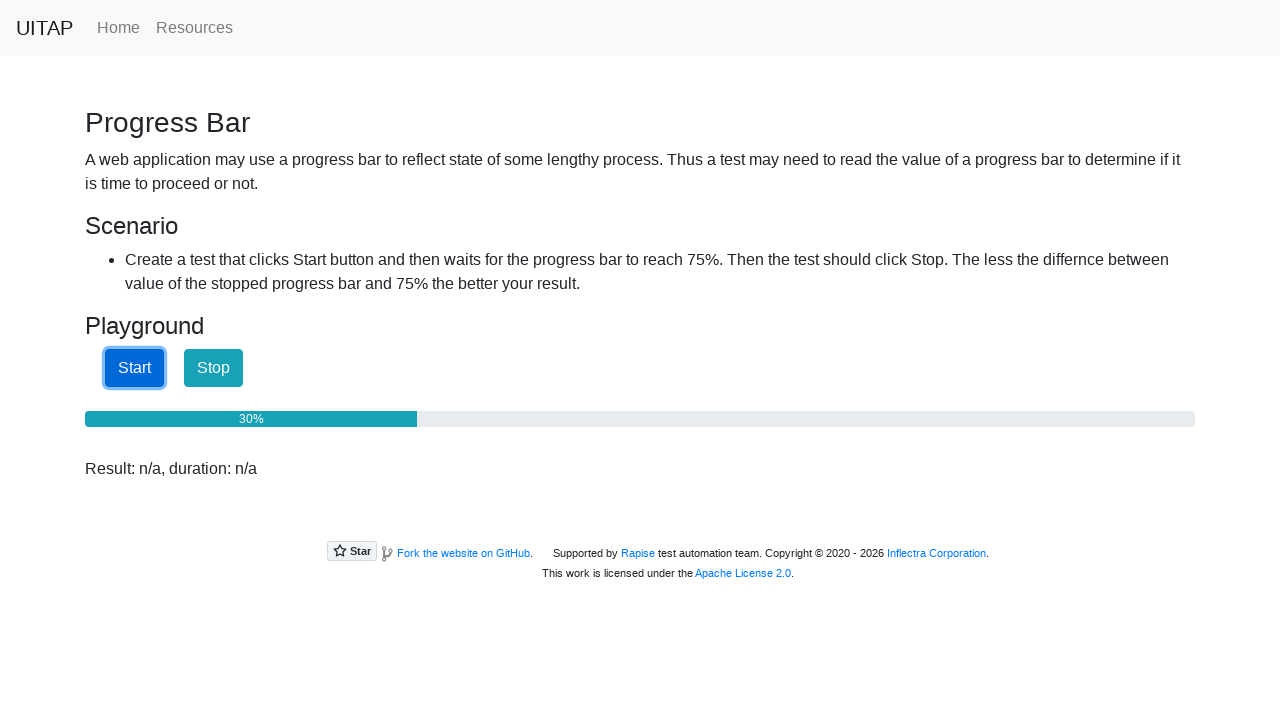

Checked progress bar value: 31%
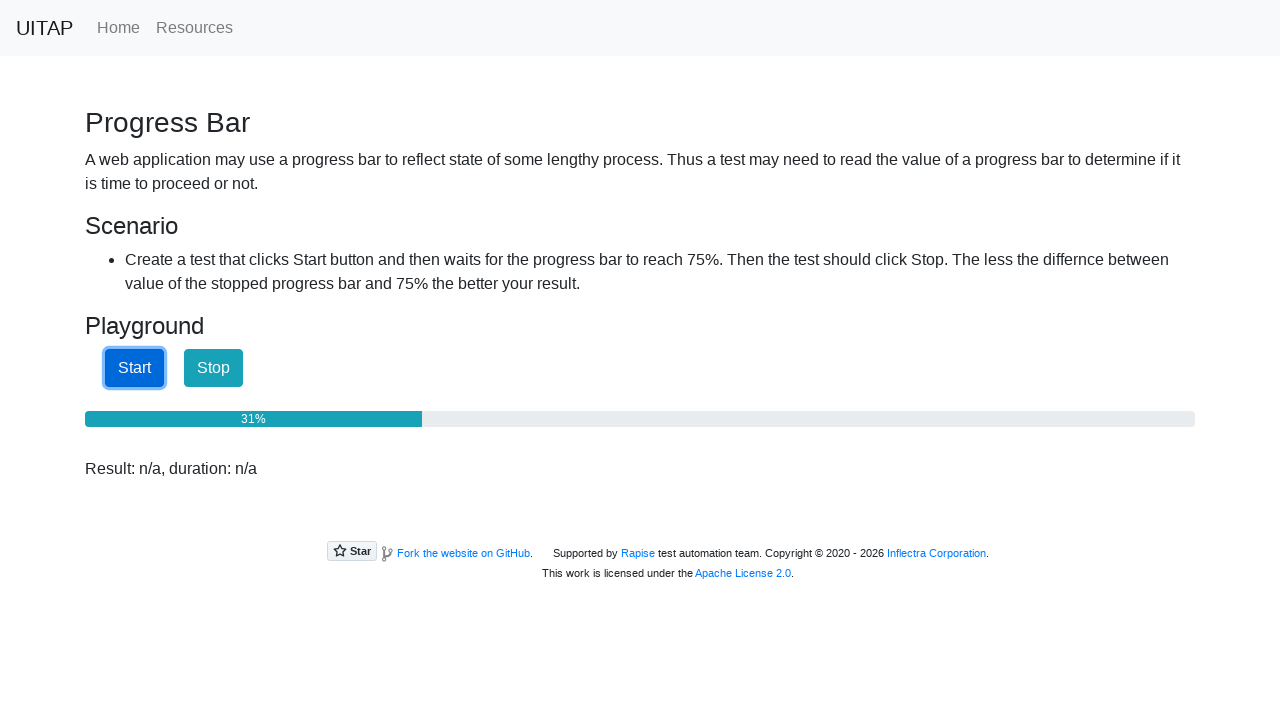

Checked progress bar value: 31%
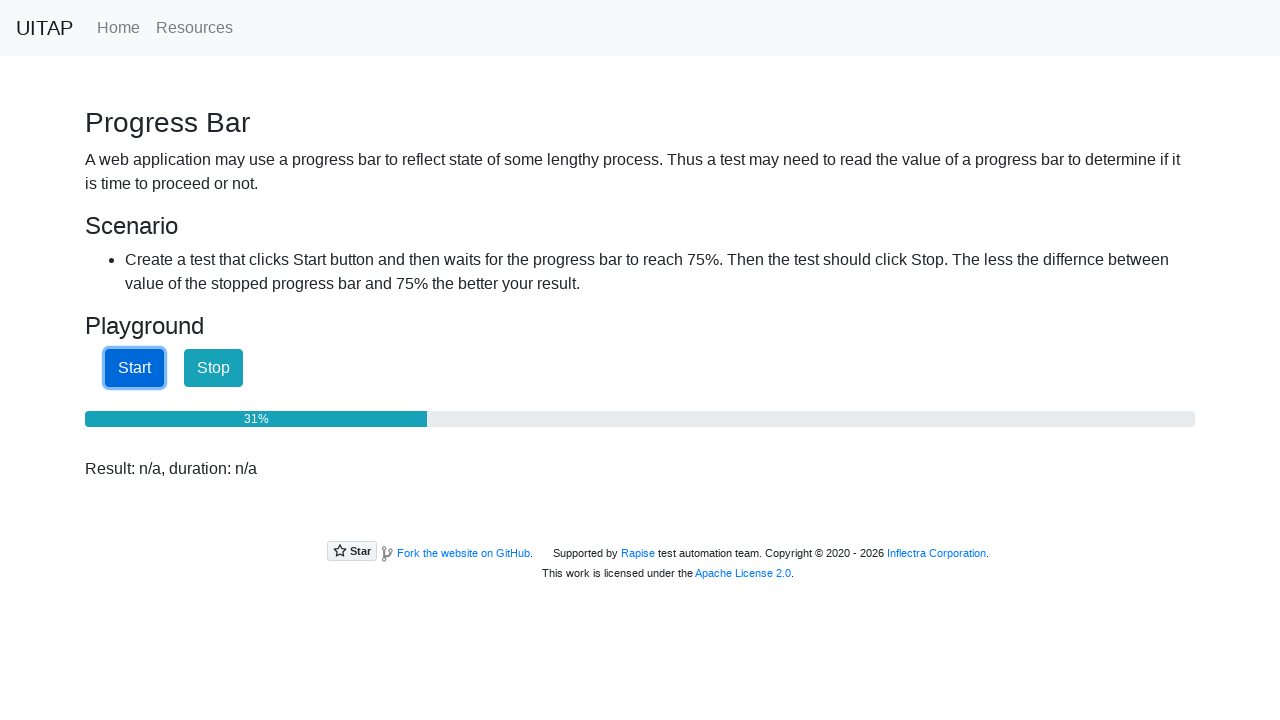

Checked progress bar value: 32%
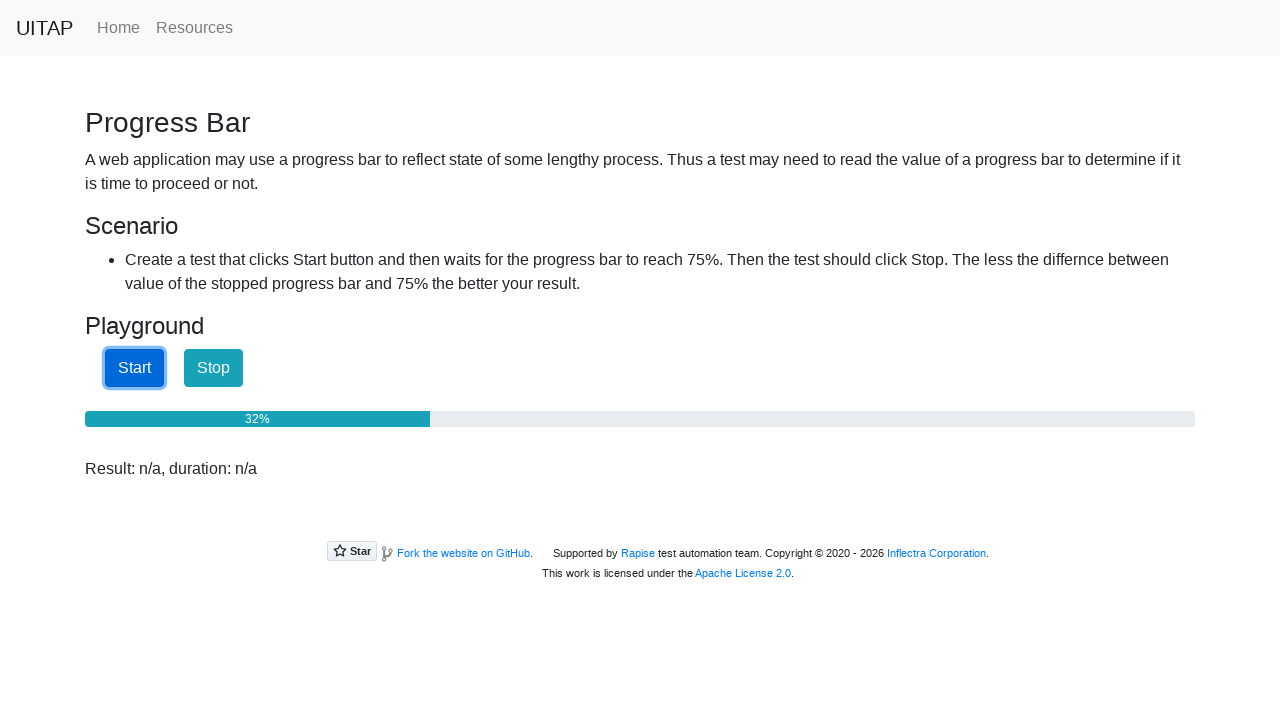

Checked progress bar value: 32%
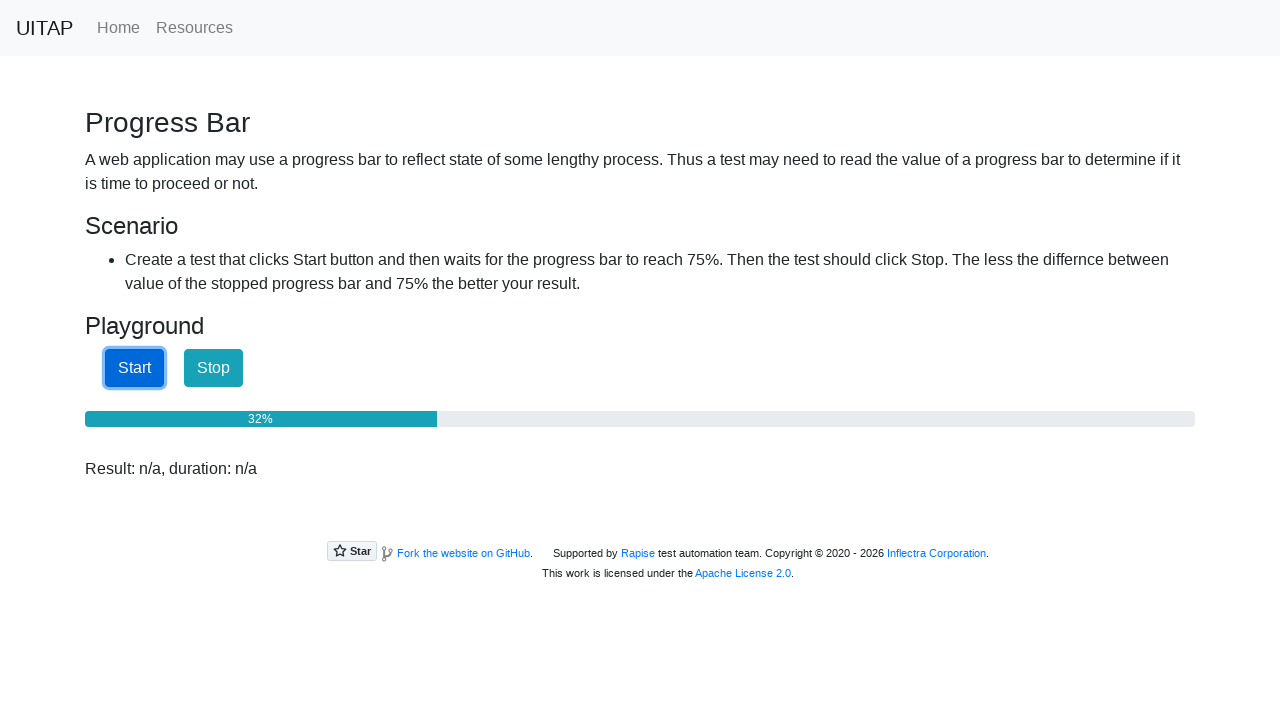

Checked progress bar value: 32%
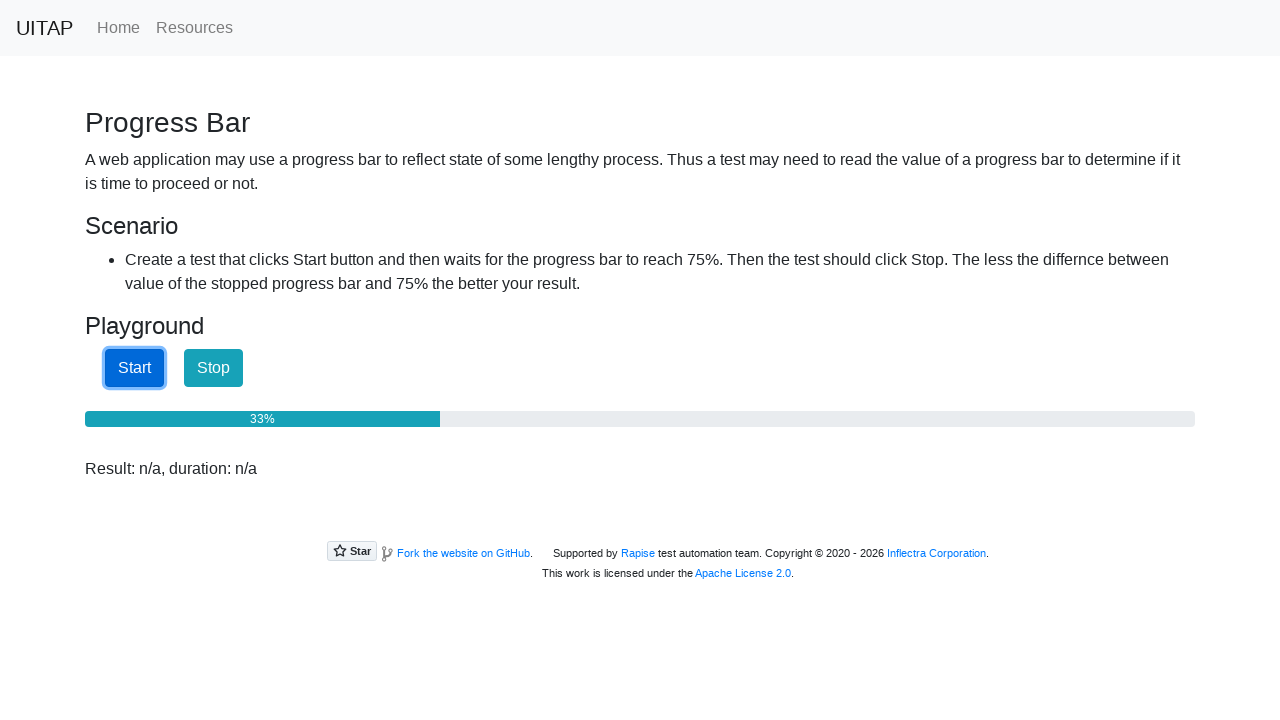

Checked progress bar value: 33%
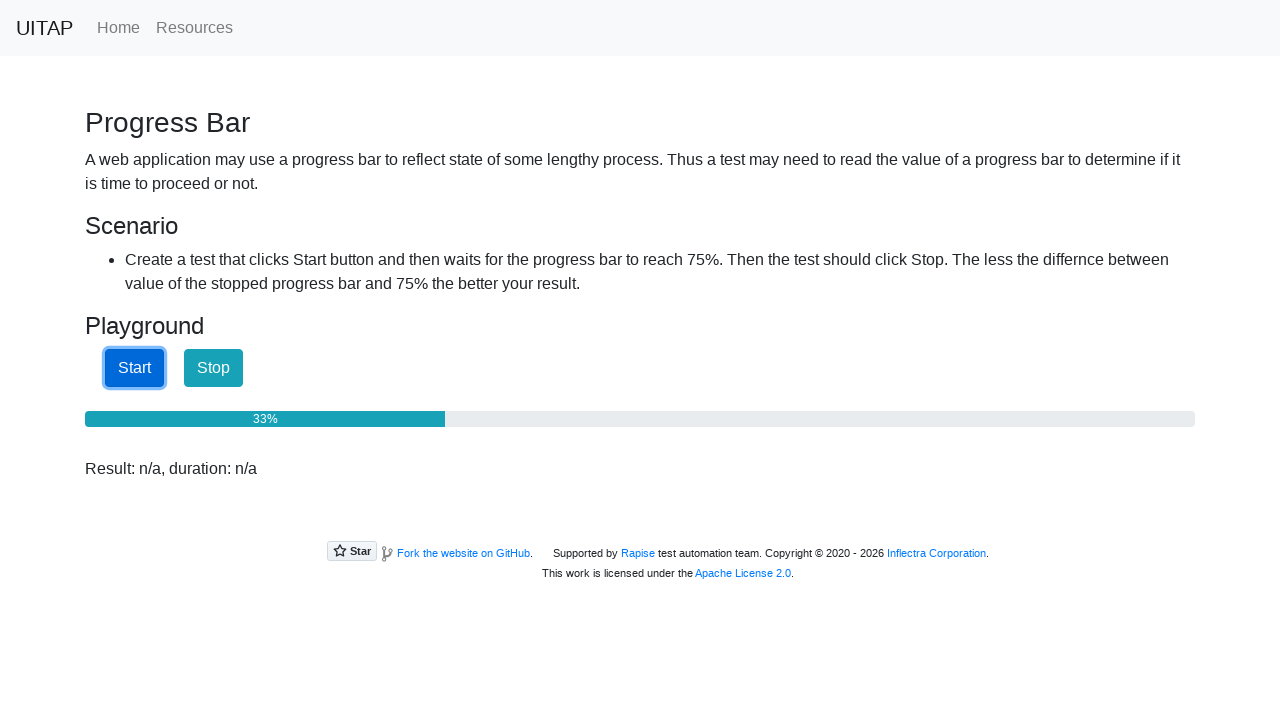

Checked progress bar value: 33%
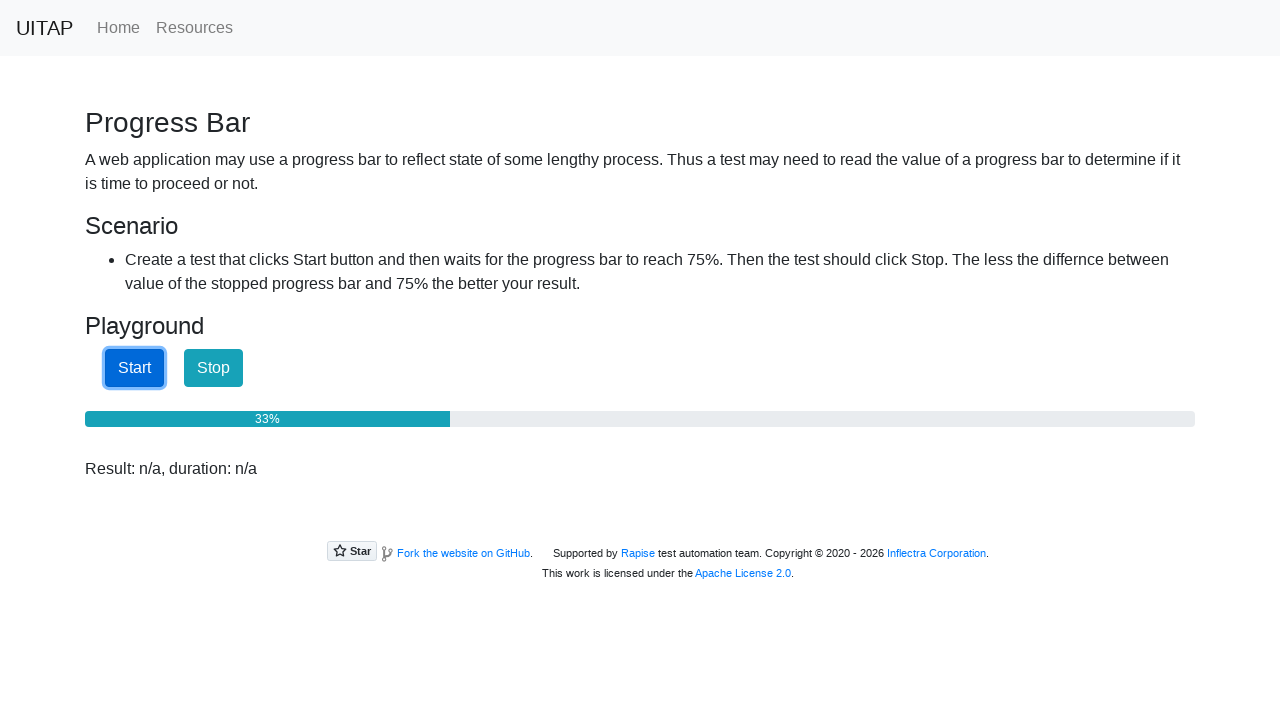

Checked progress bar value: 34%
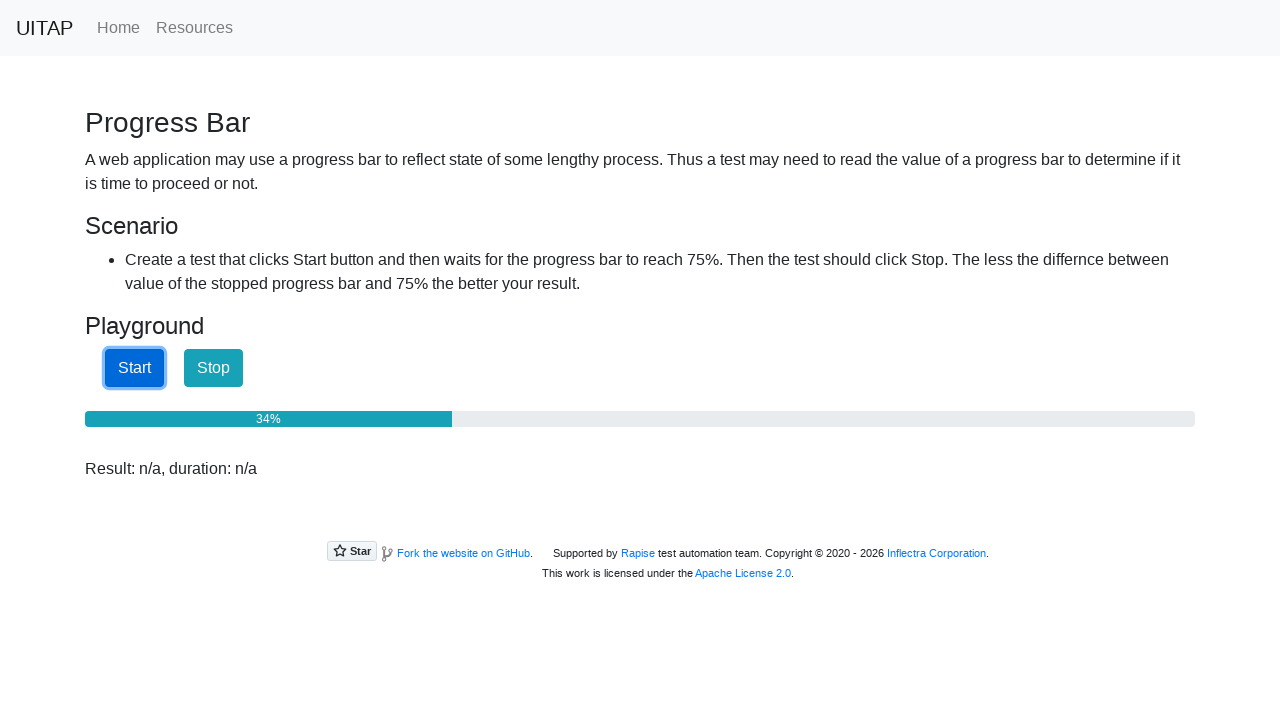

Checked progress bar value: 34%
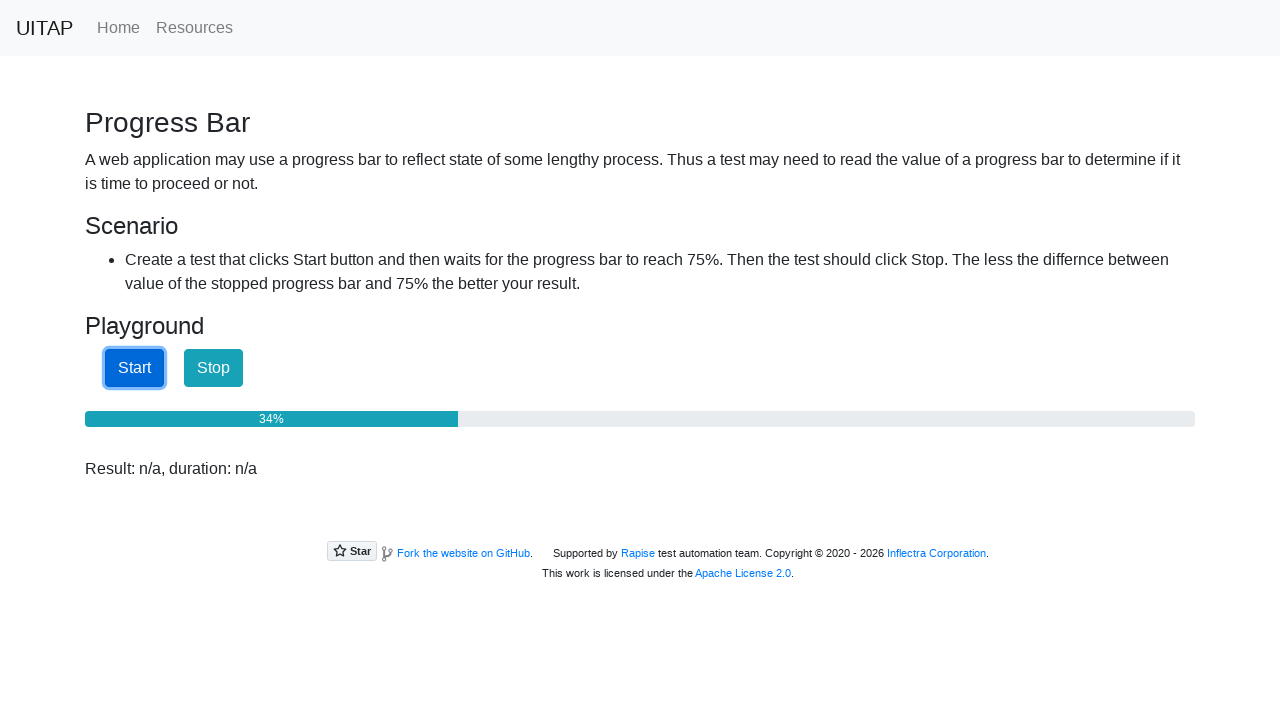

Checked progress bar value: 34%
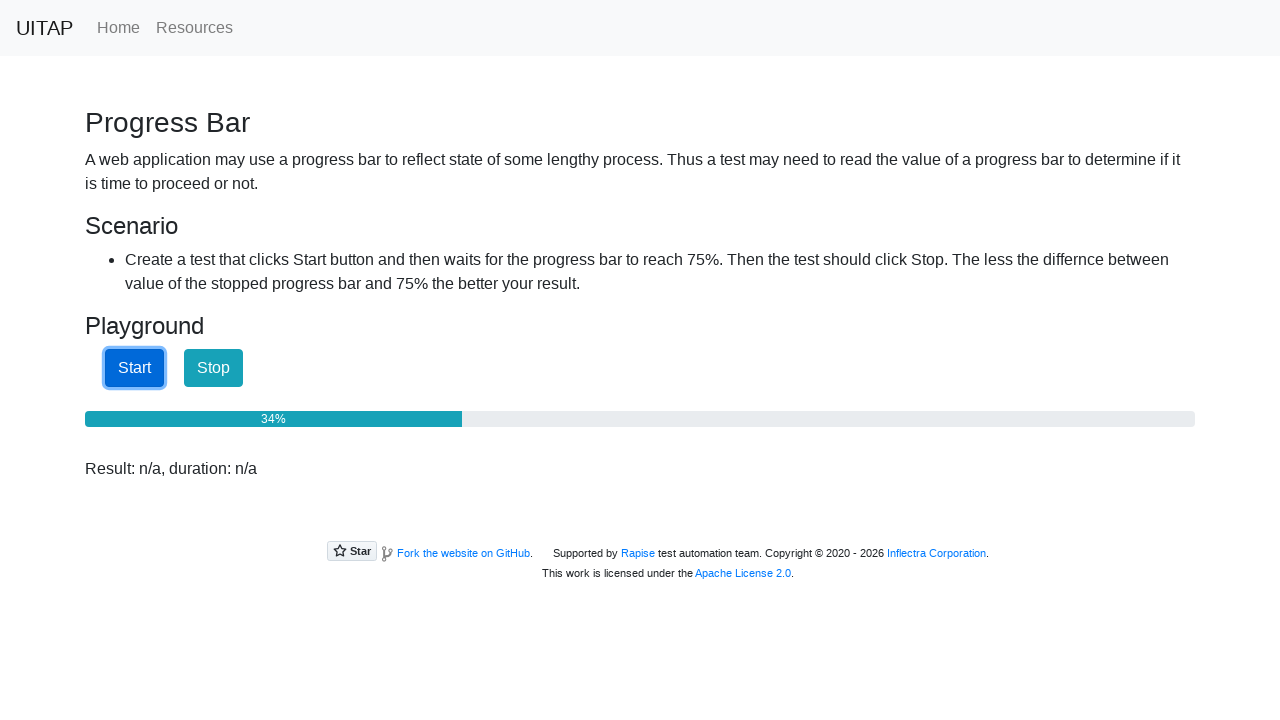

Checked progress bar value: 35%
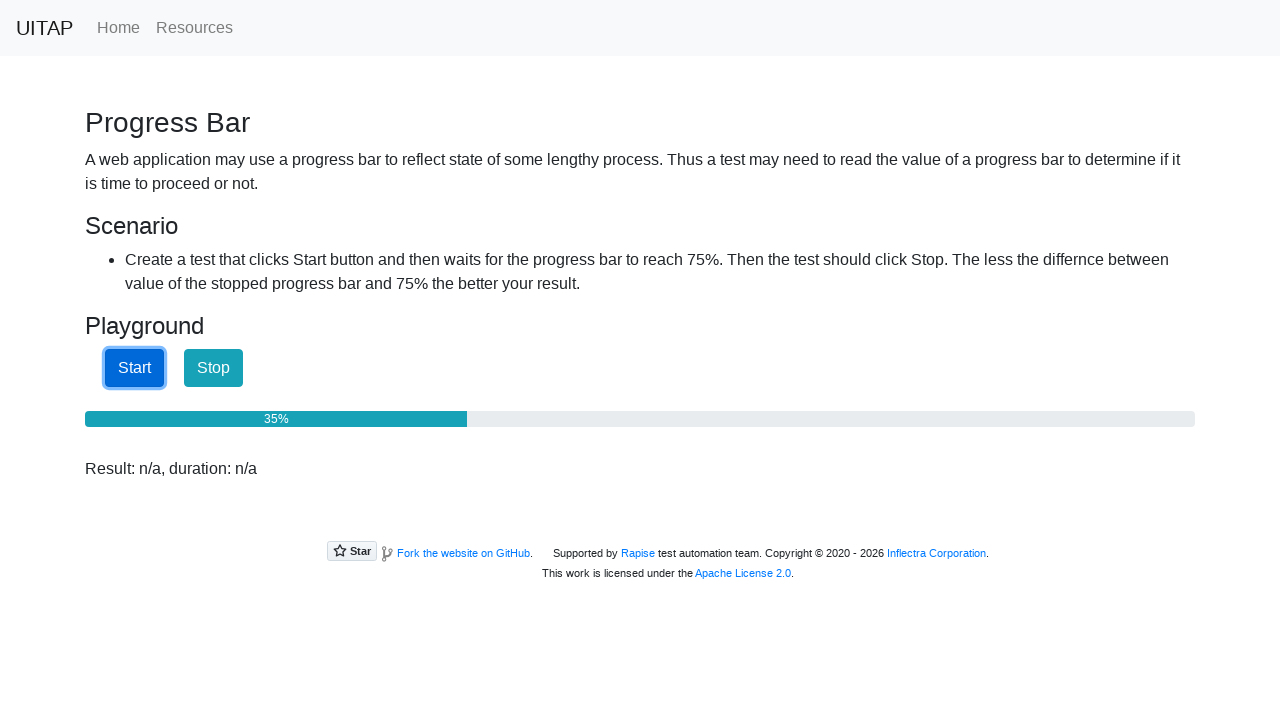

Checked progress bar value: 35%
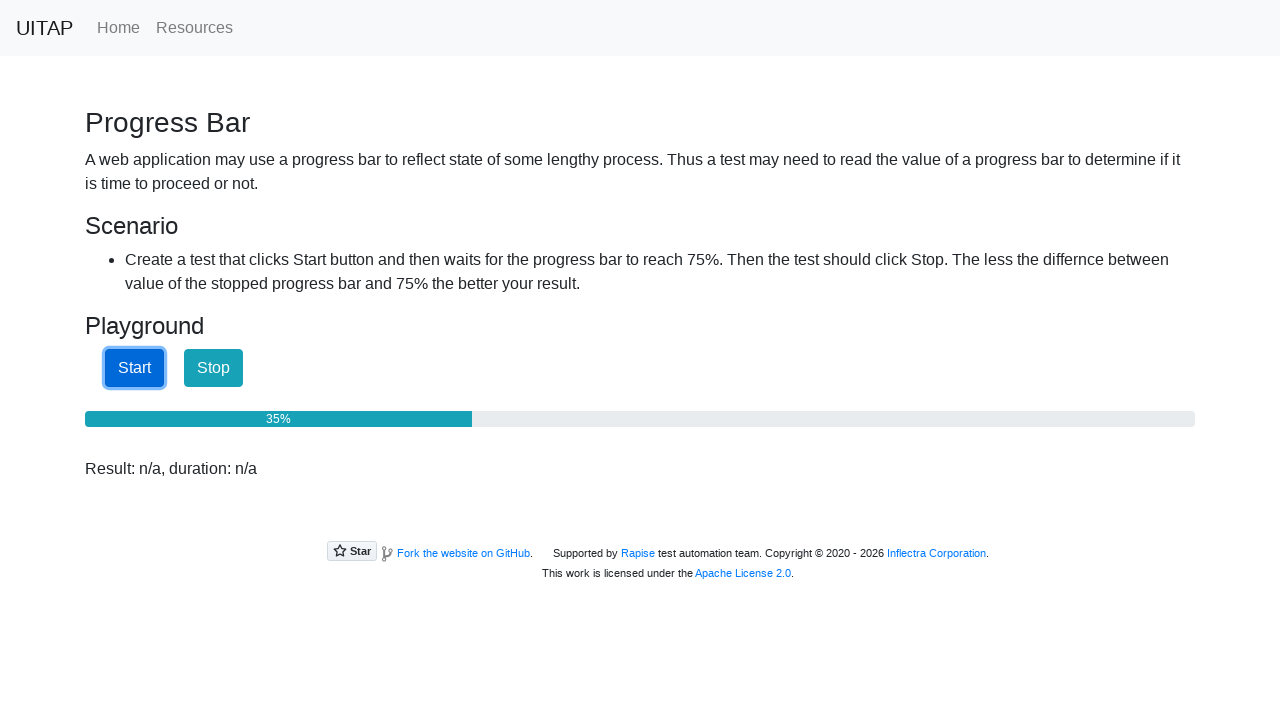

Checked progress bar value: 36%
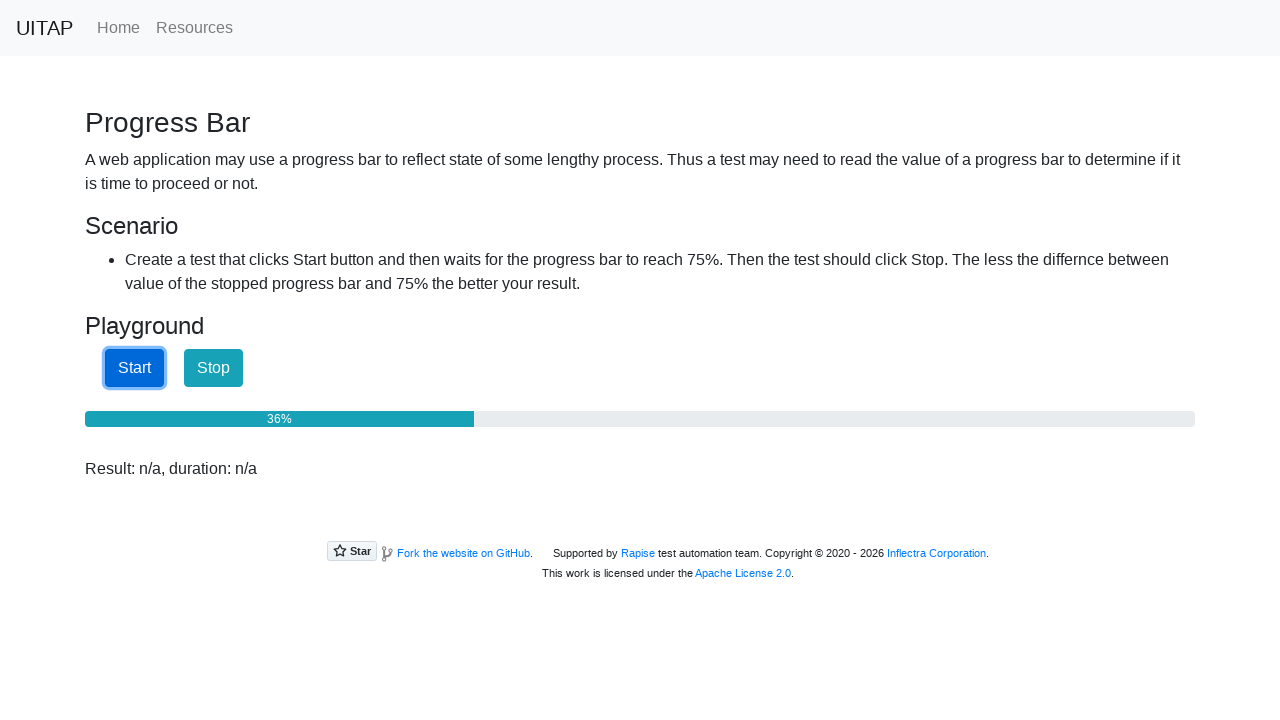

Checked progress bar value: 36%
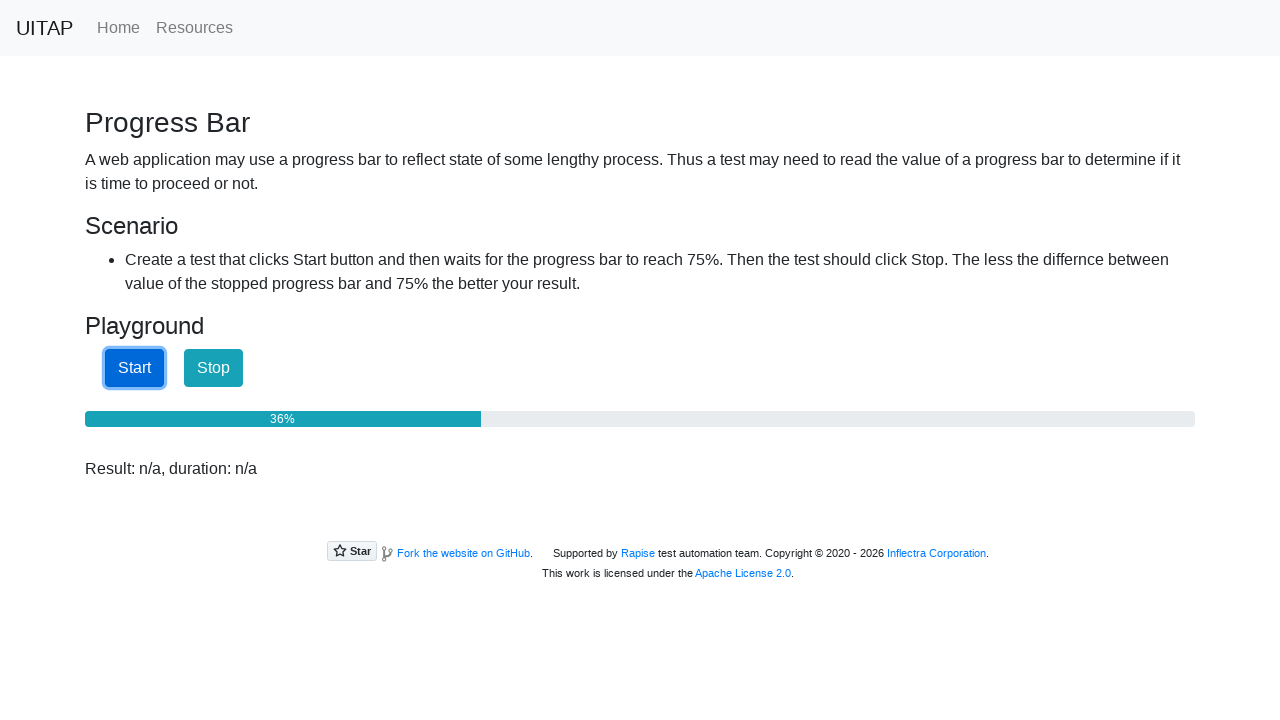

Checked progress bar value: 36%
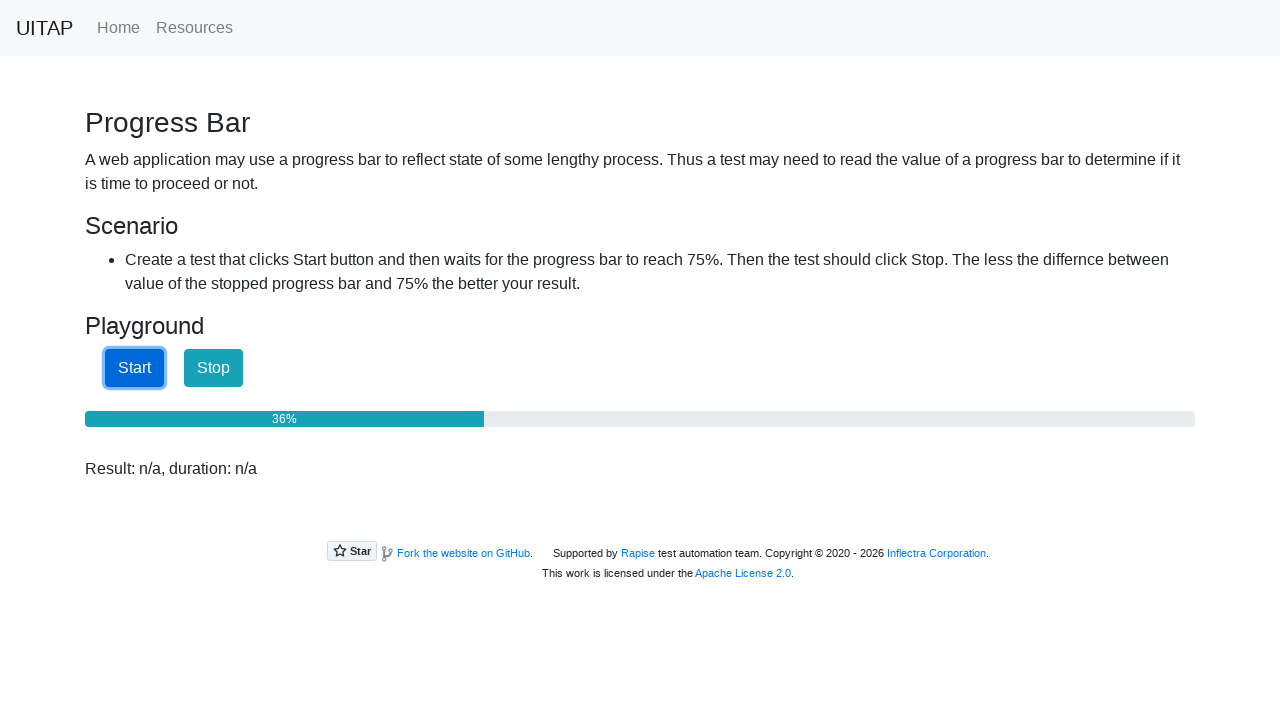

Checked progress bar value: 37%
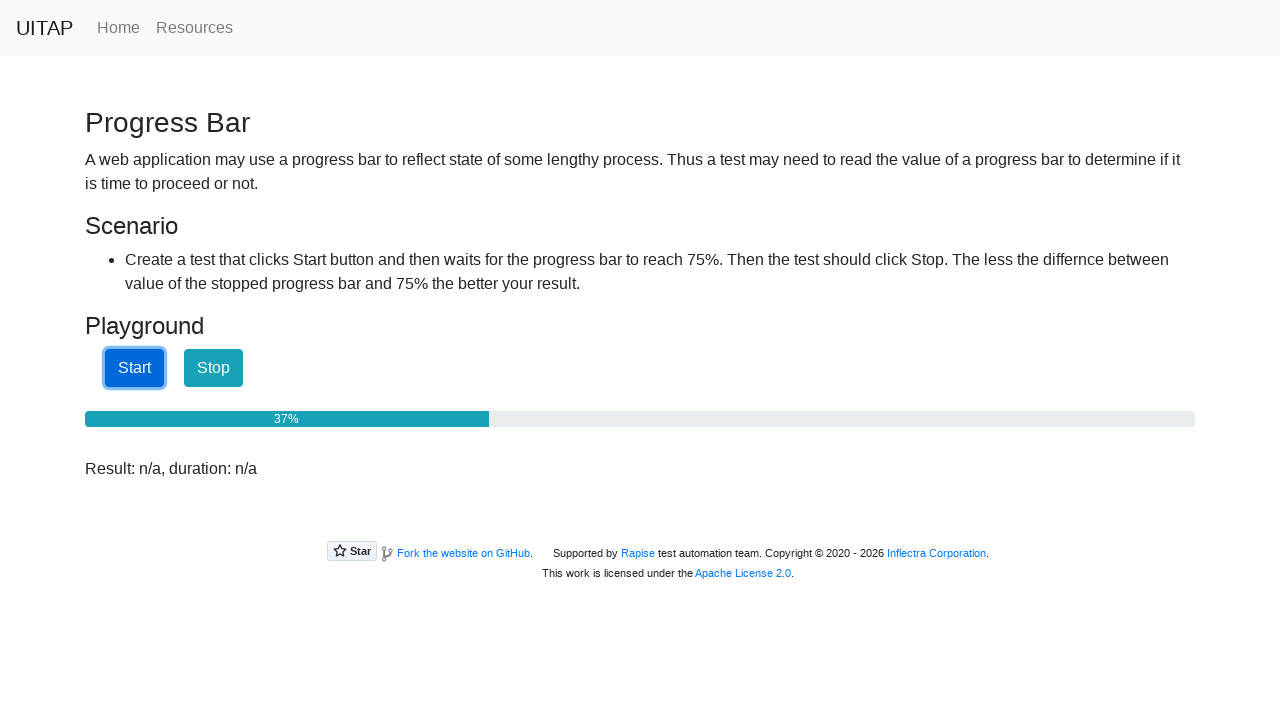

Checked progress bar value: 37%
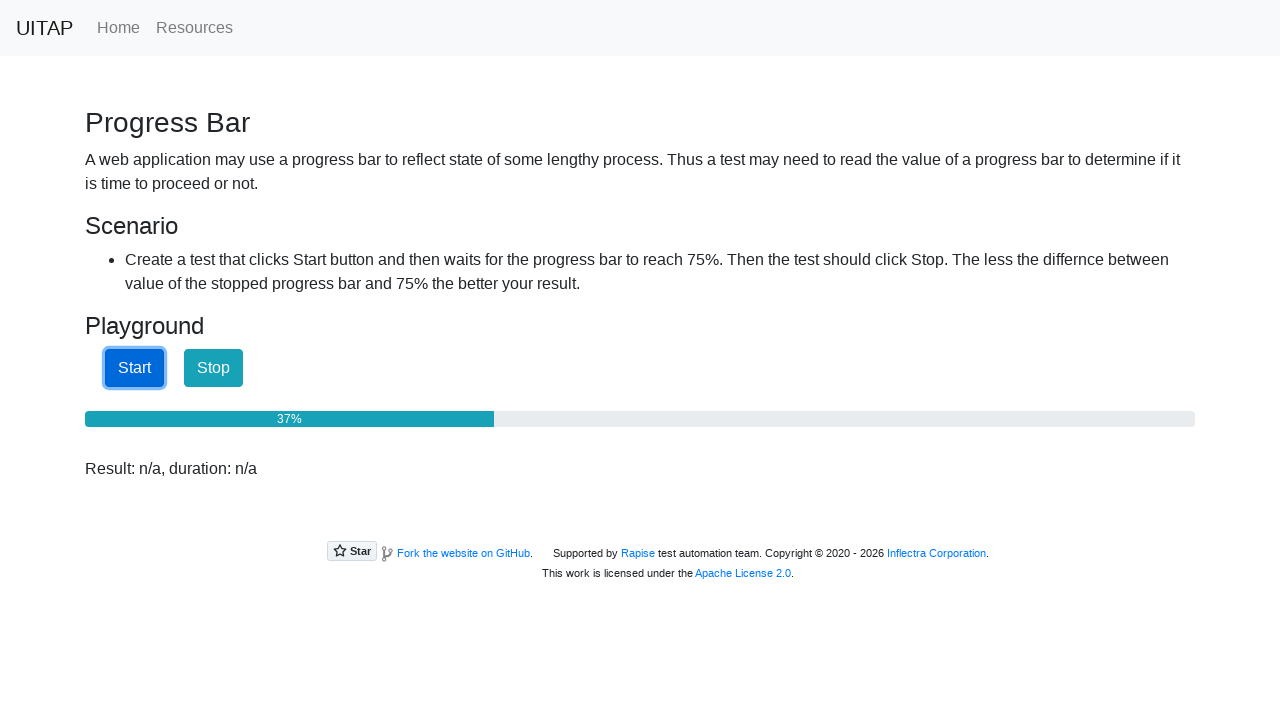

Checked progress bar value: 38%
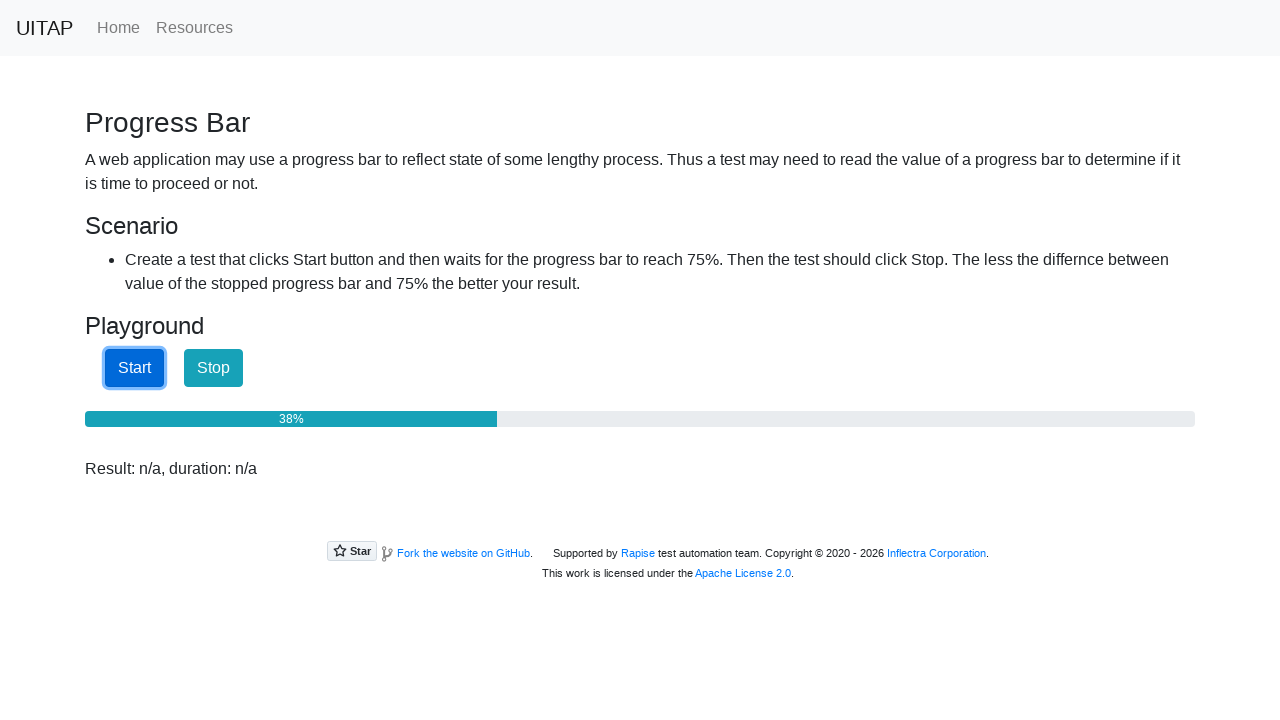

Checked progress bar value: 38%
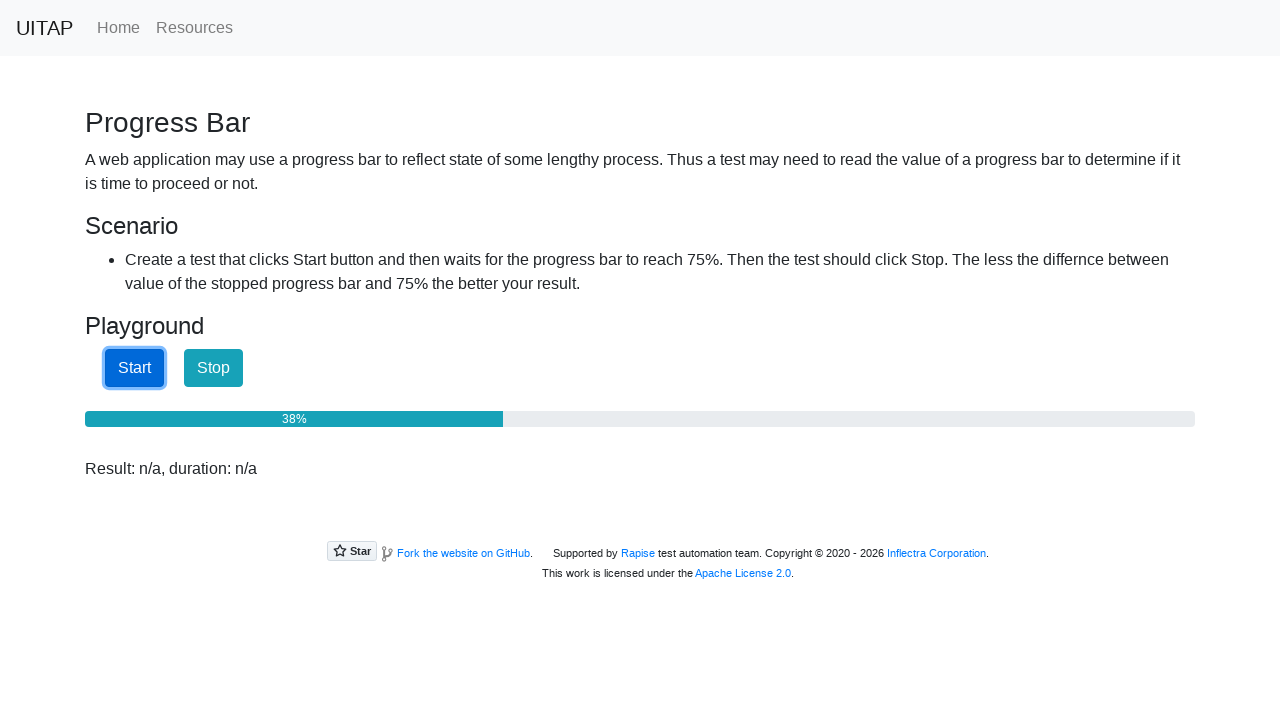

Checked progress bar value: 38%
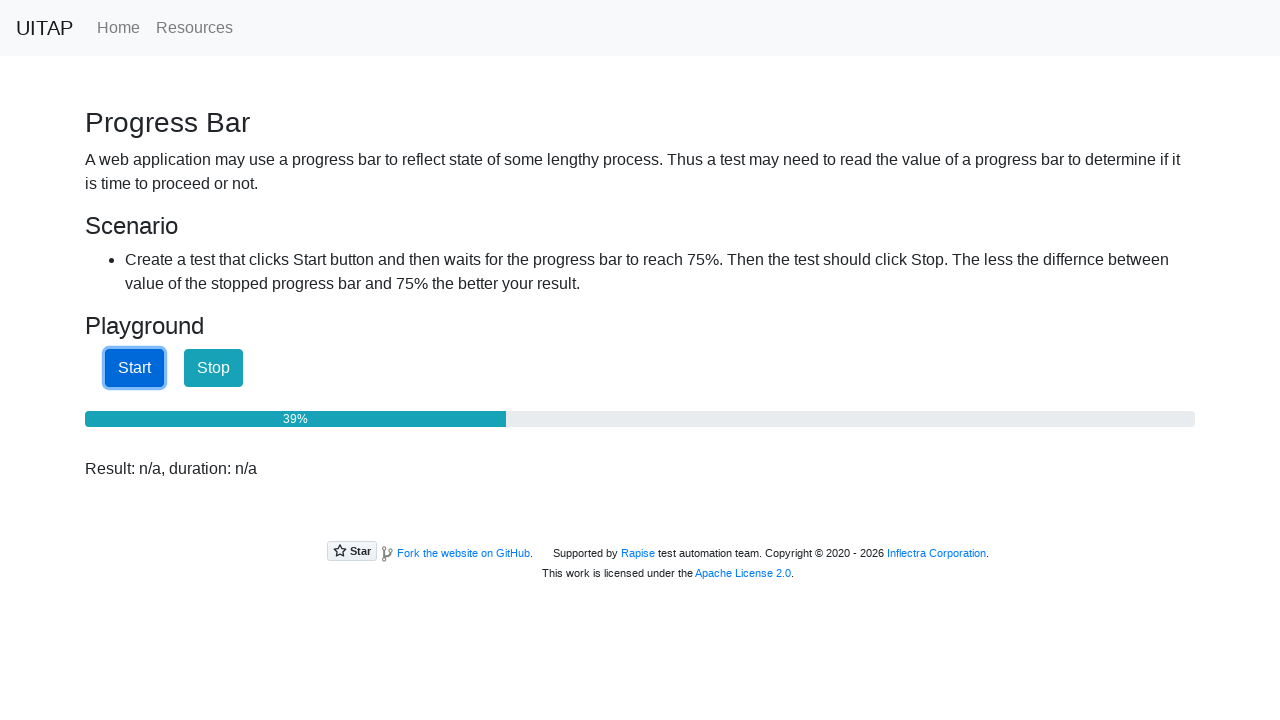

Checked progress bar value: 39%
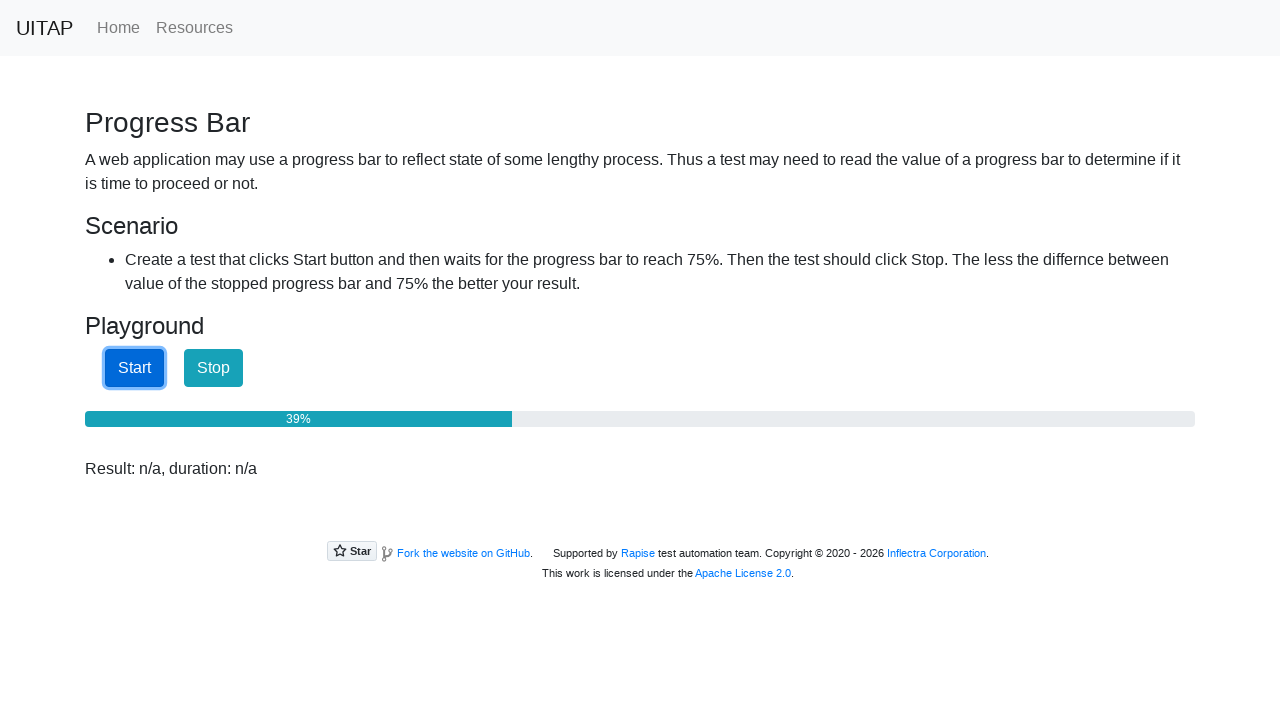

Checked progress bar value: 39%
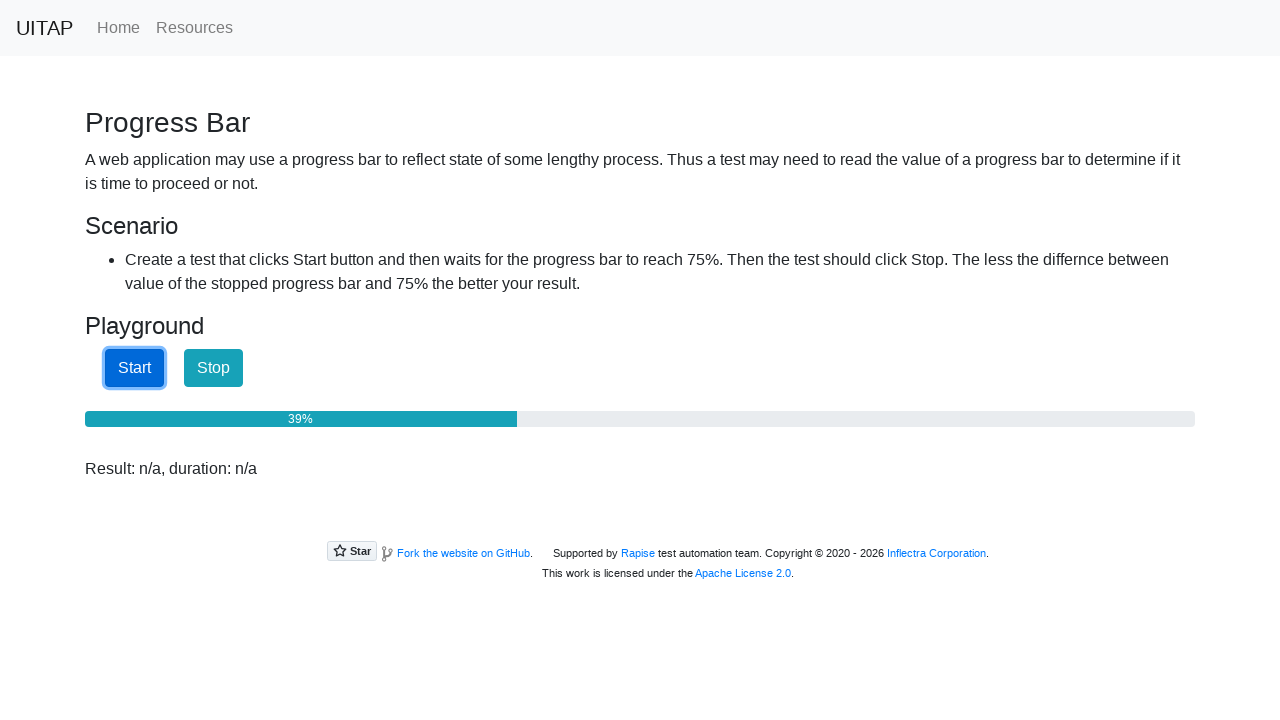

Checked progress bar value: 40%
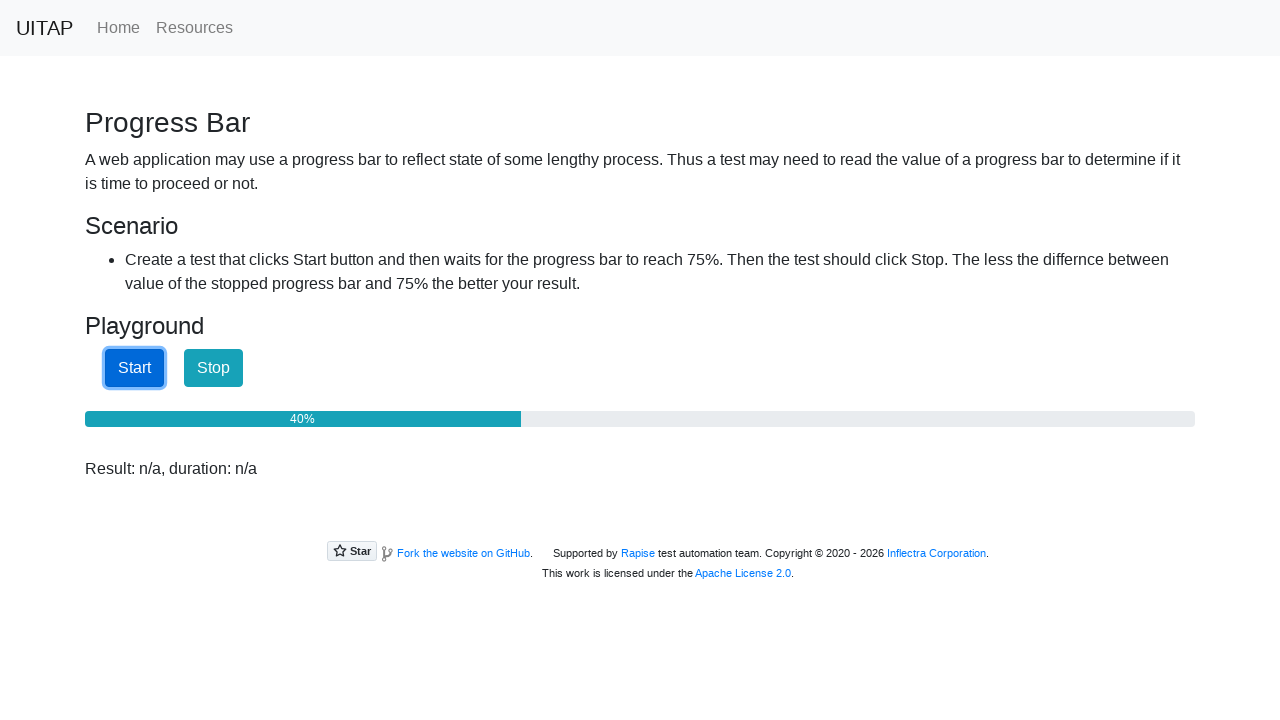

Checked progress bar value: 40%
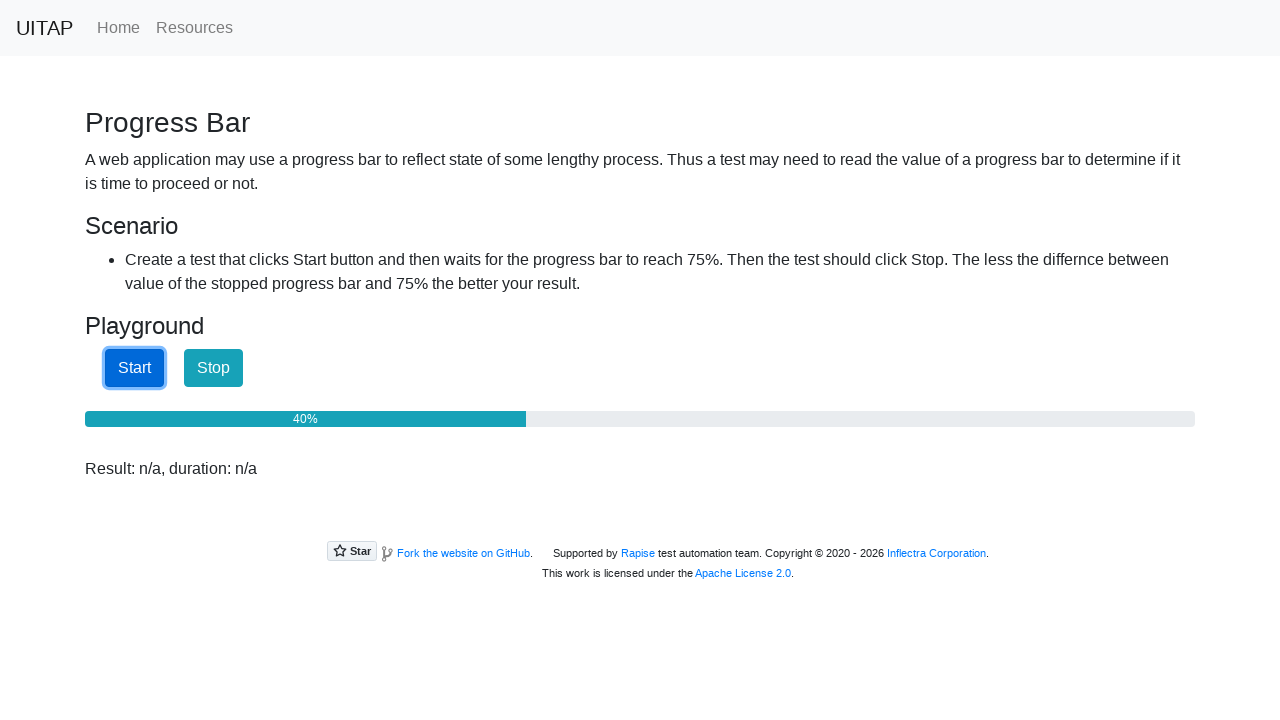

Checked progress bar value: 40%
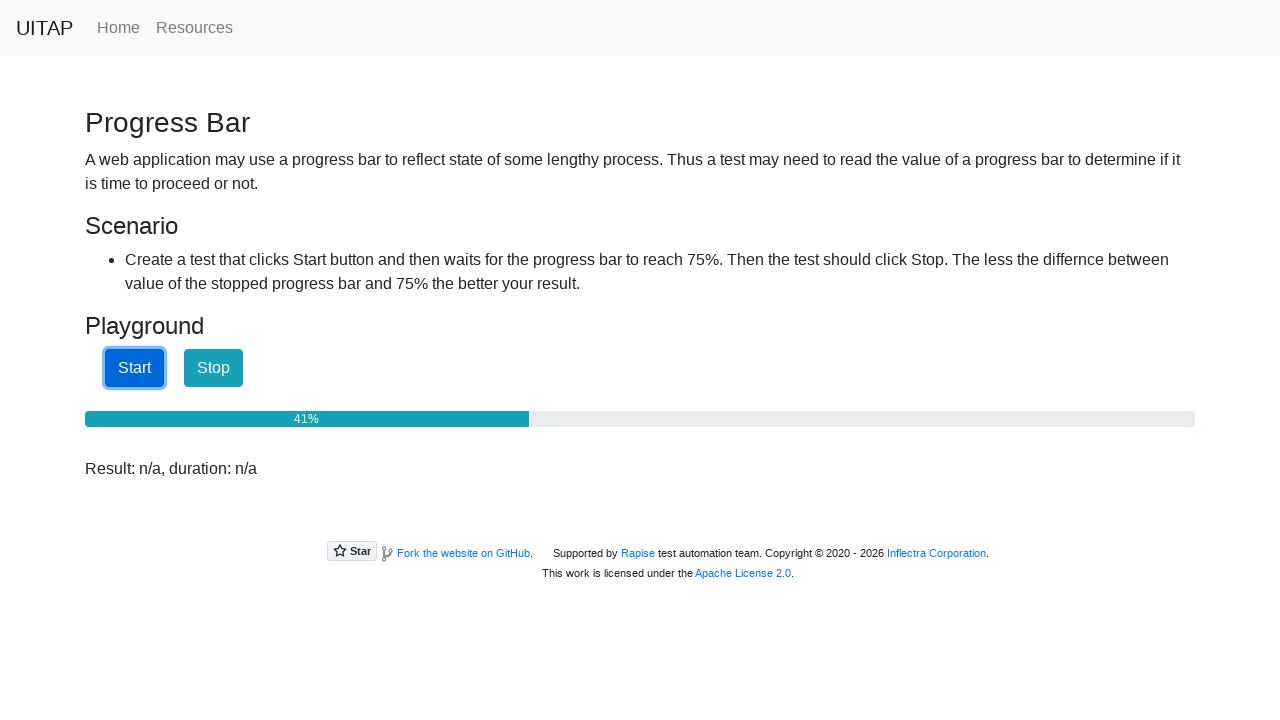

Checked progress bar value: 41%
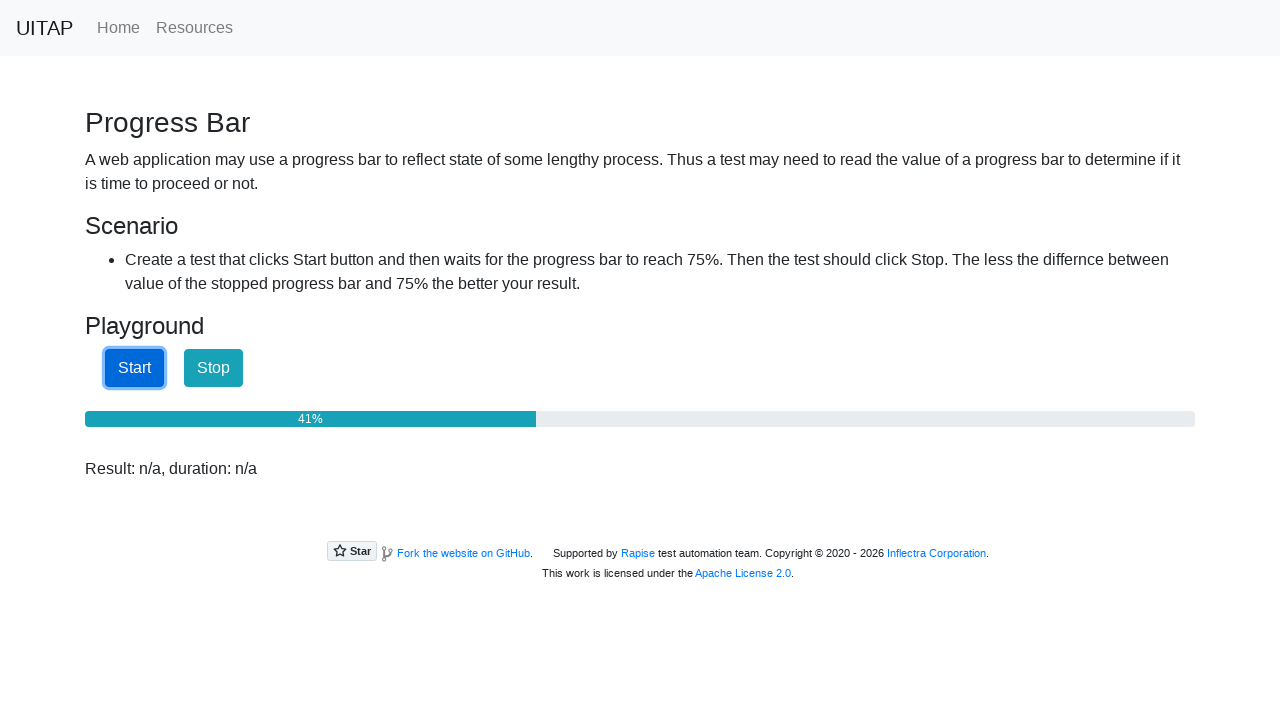

Checked progress bar value: 41%
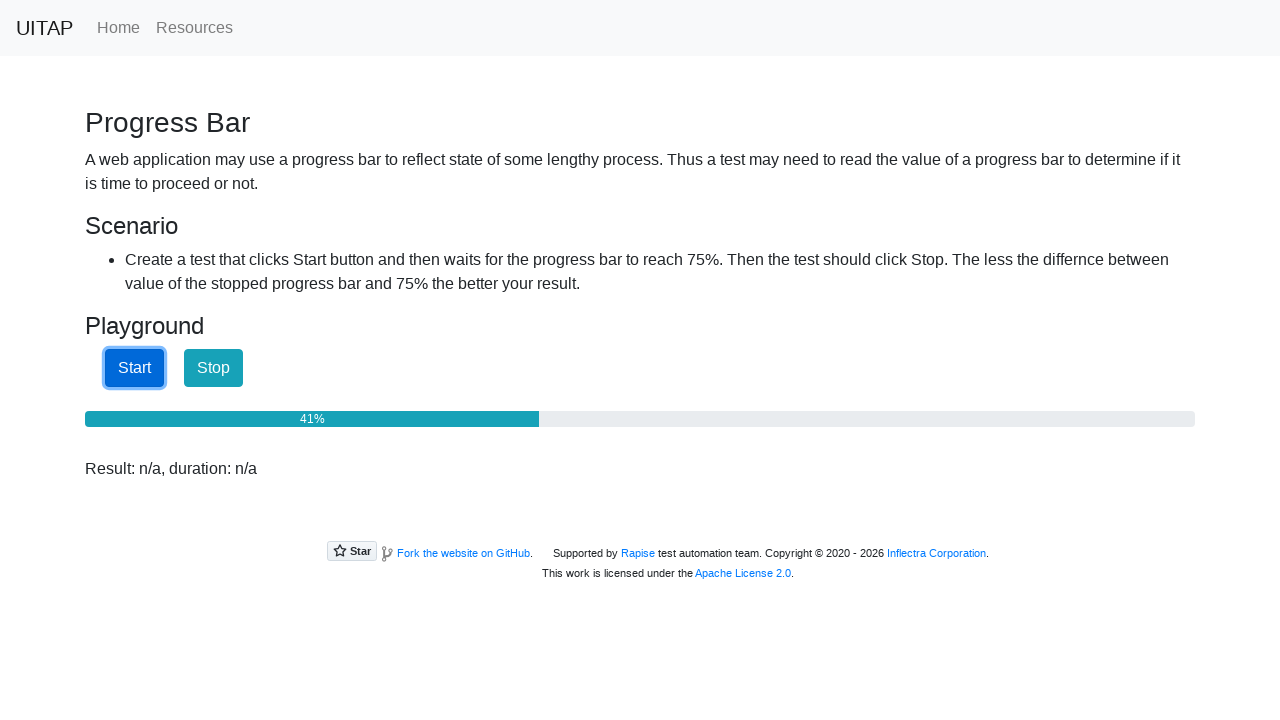

Checked progress bar value: 42%
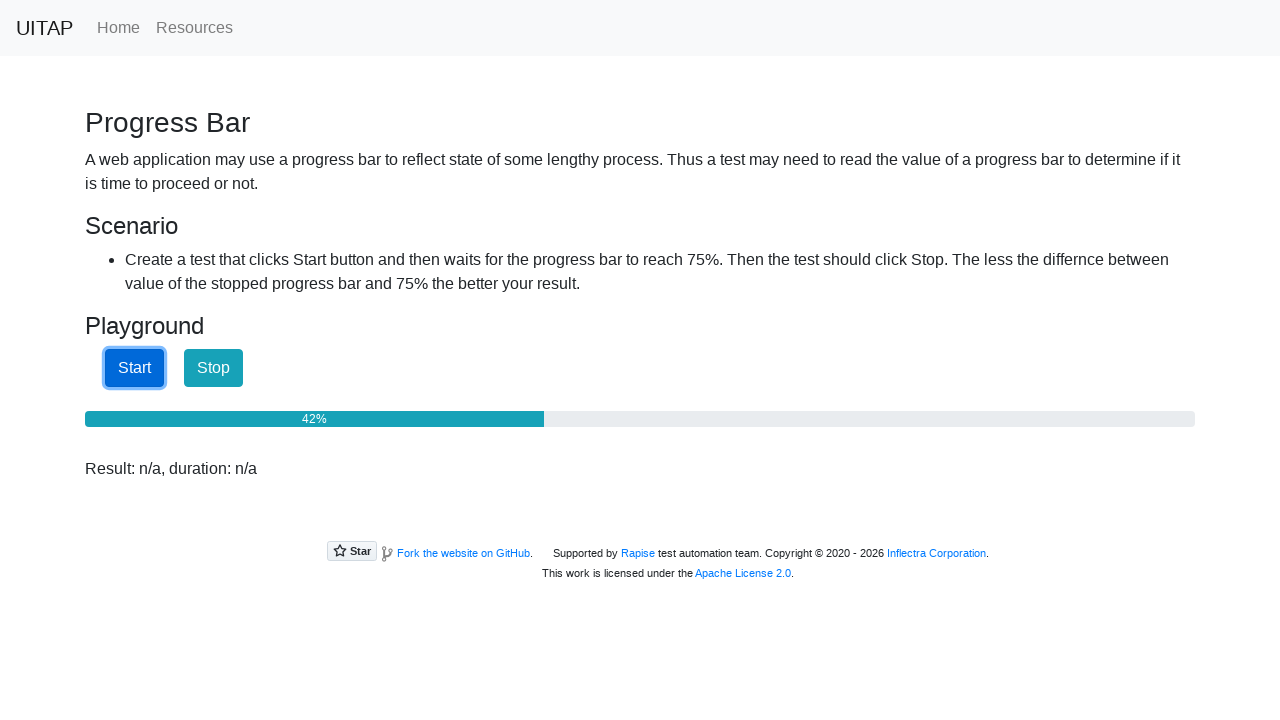

Checked progress bar value: 42%
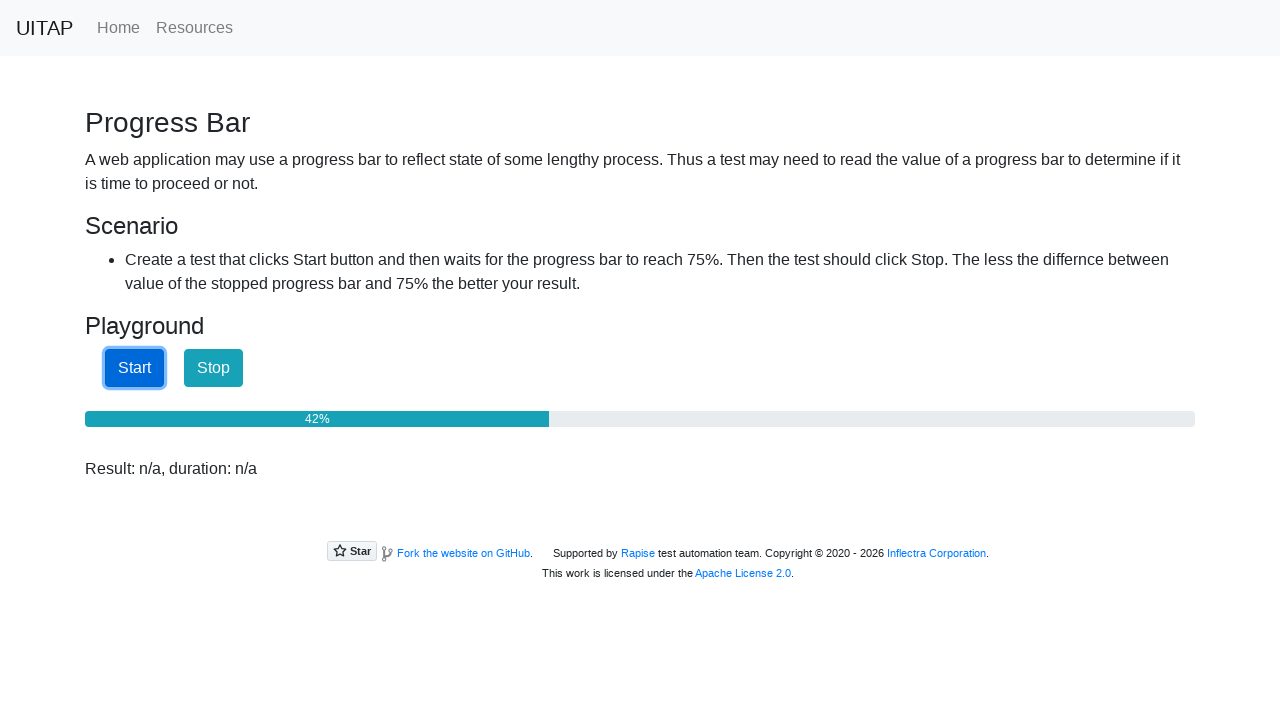

Checked progress bar value: 43%
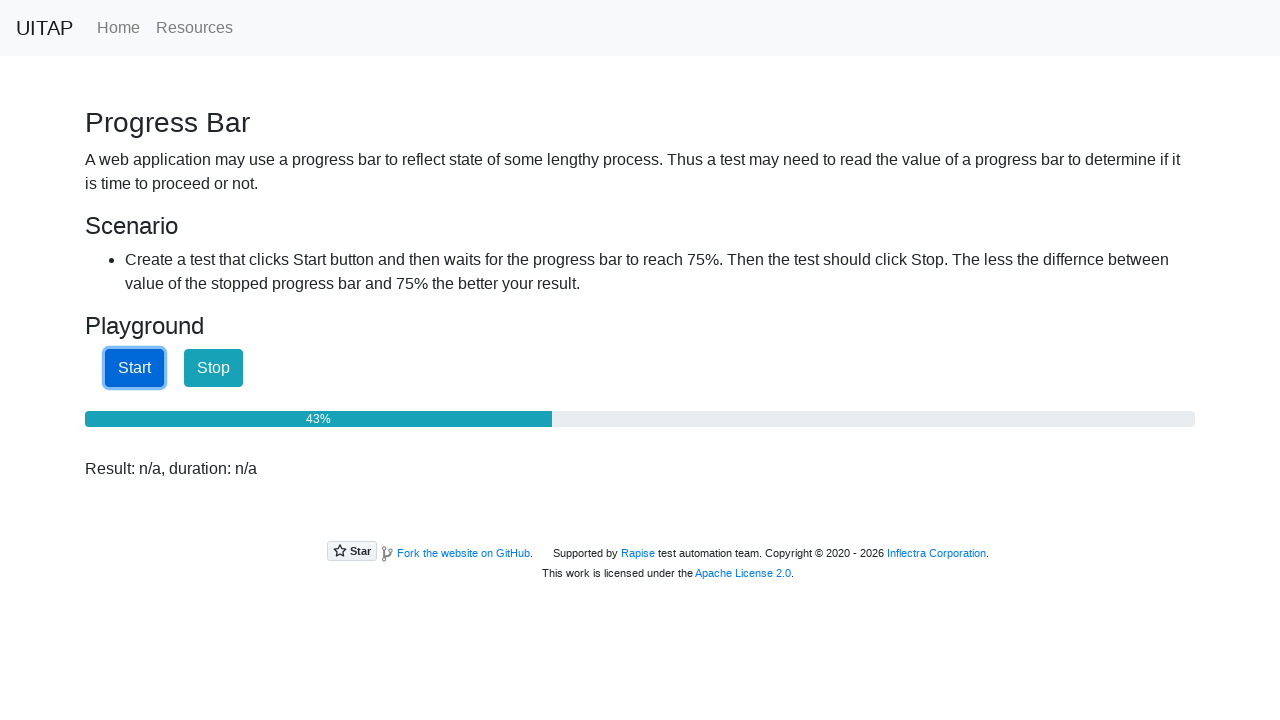

Checked progress bar value: 43%
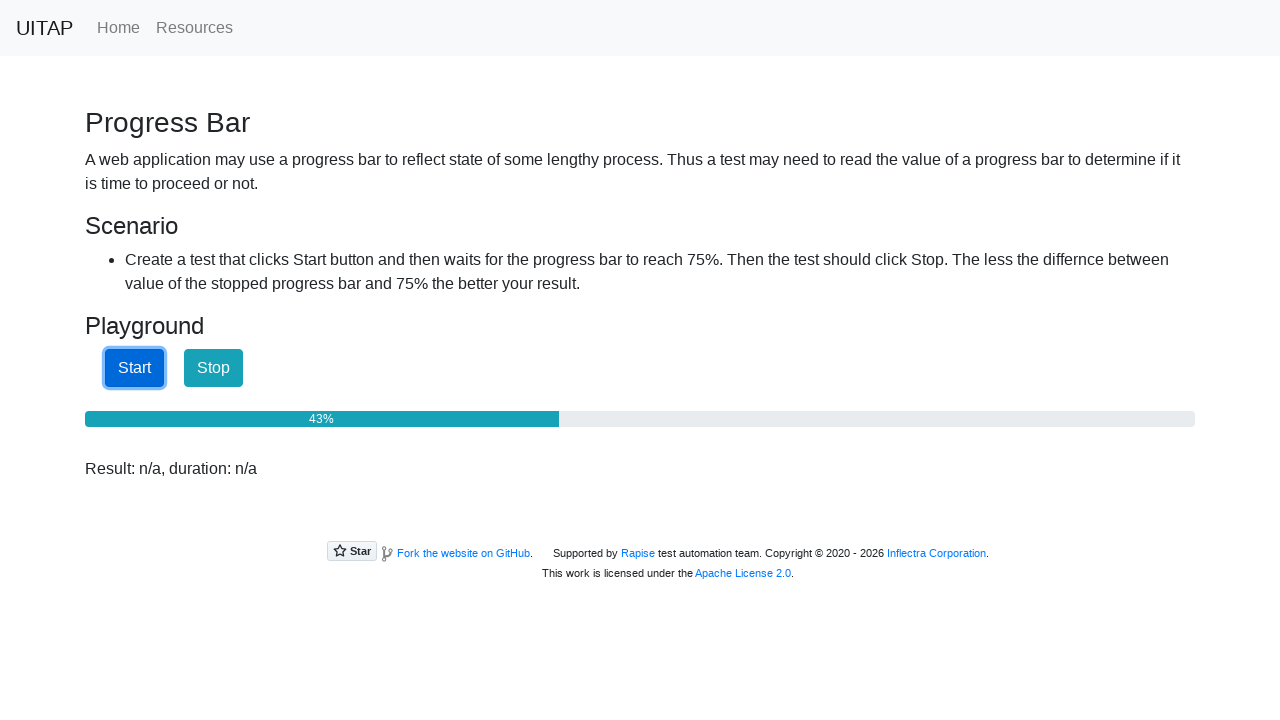

Checked progress bar value: 43%
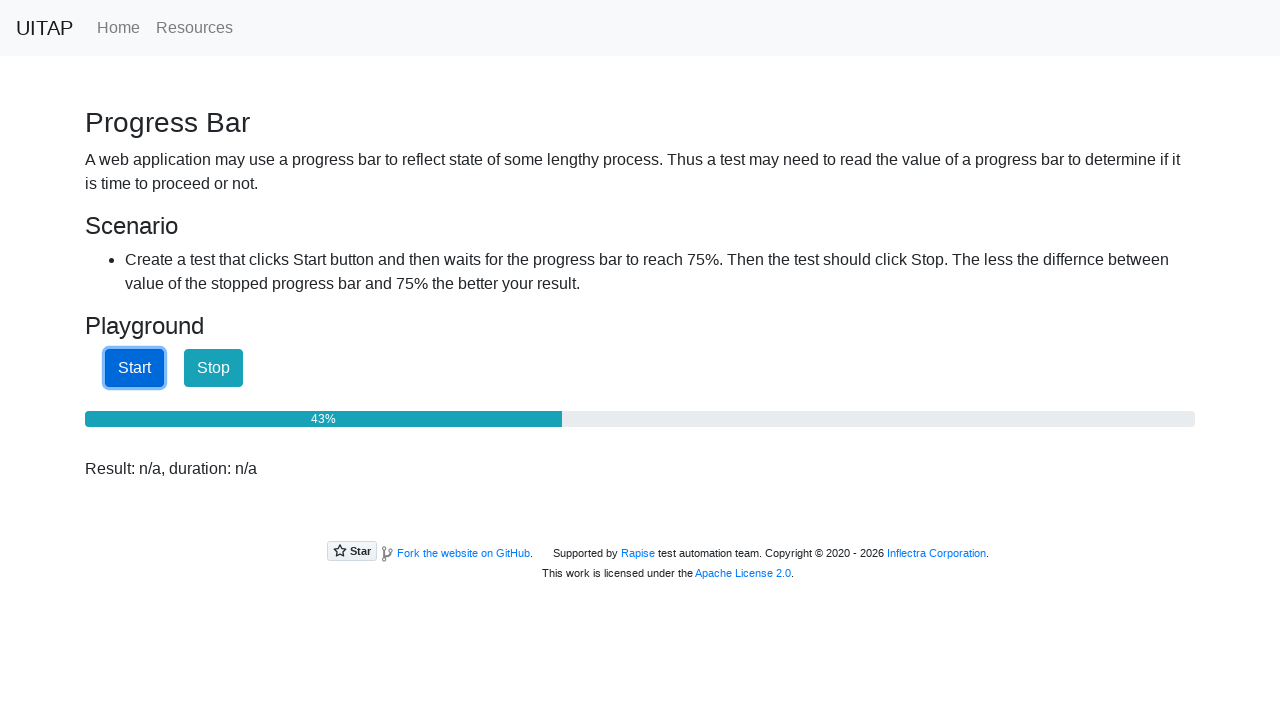

Checked progress bar value: 44%
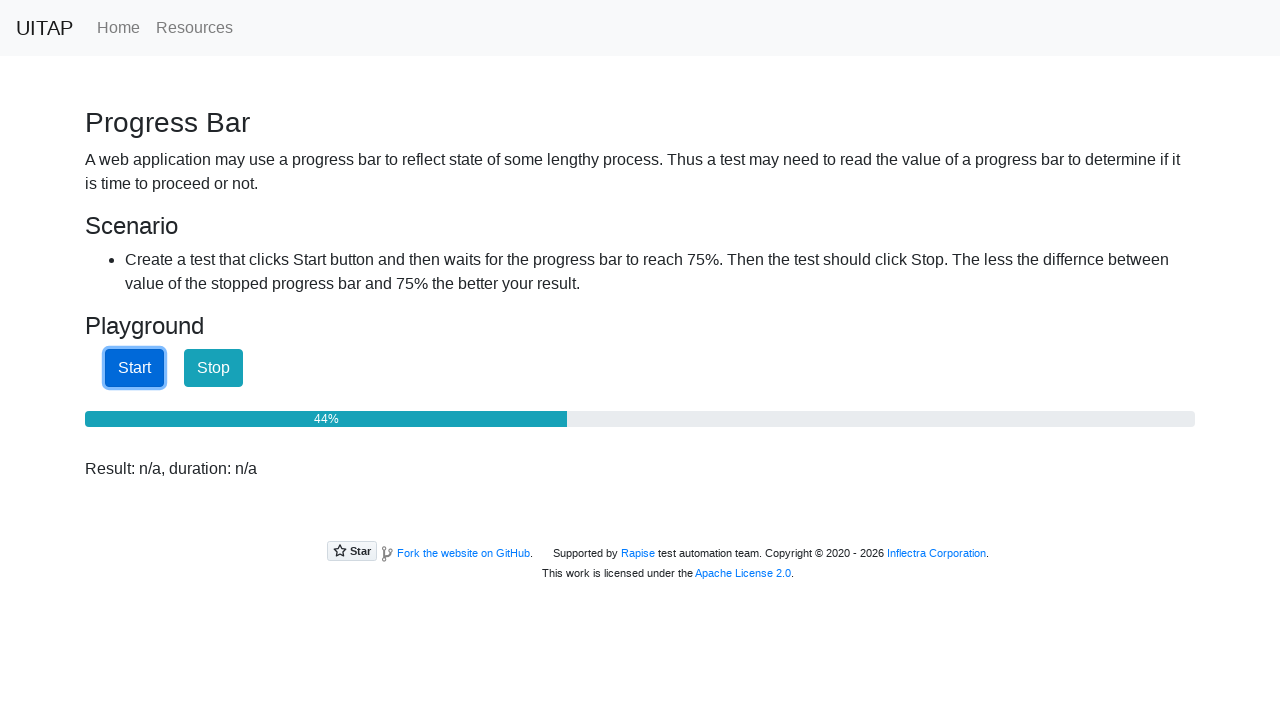

Checked progress bar value: 44%
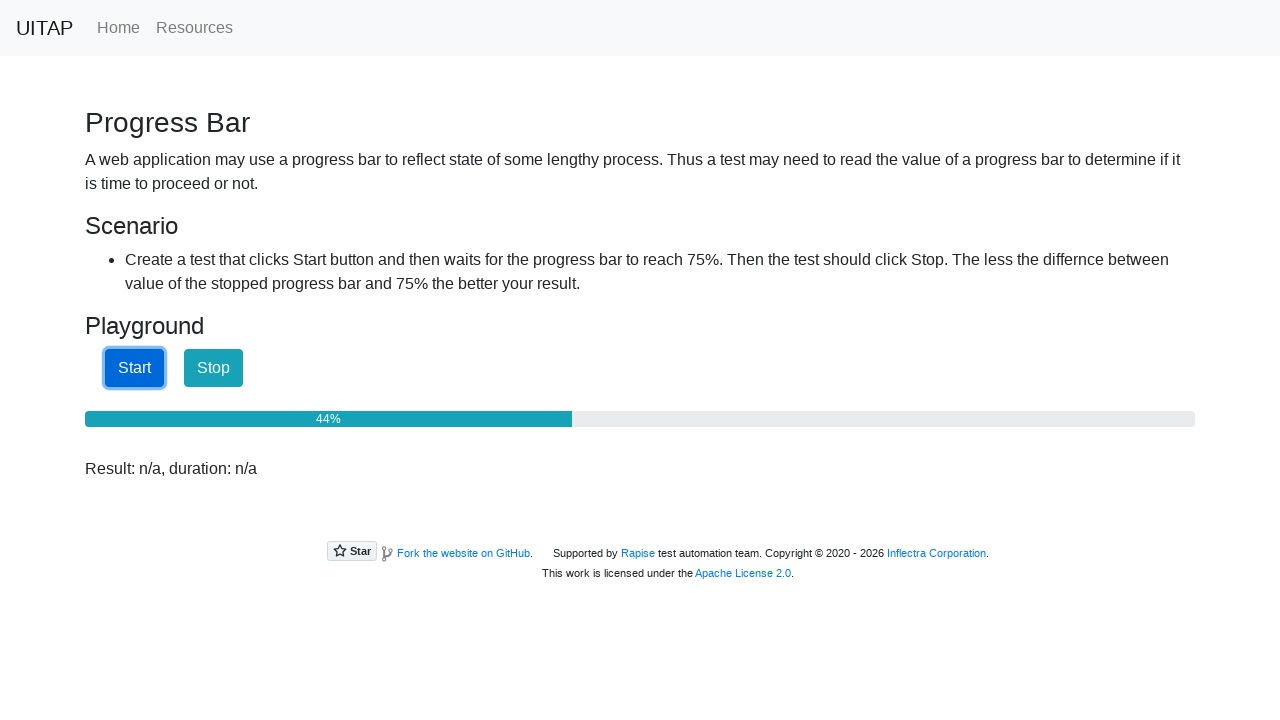

Checked progress bar value: 45%
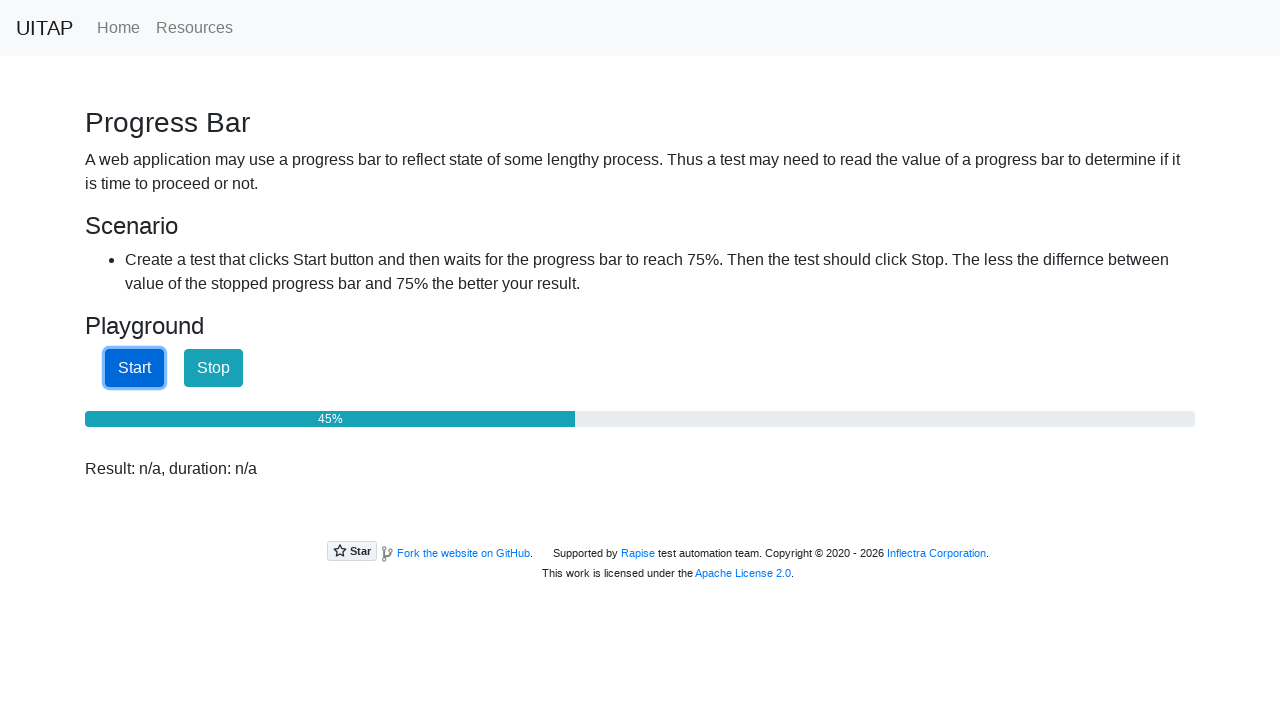

Checked progress bar value: 45%
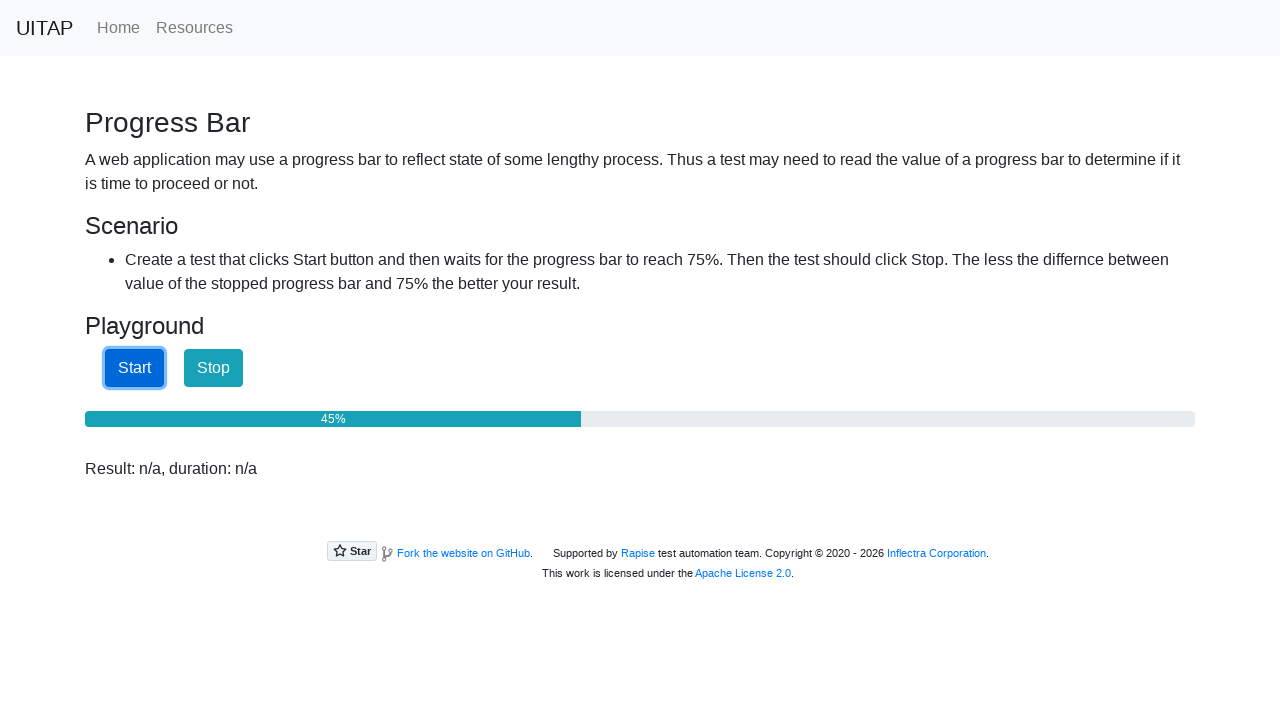

Checked progress bar value: 45%
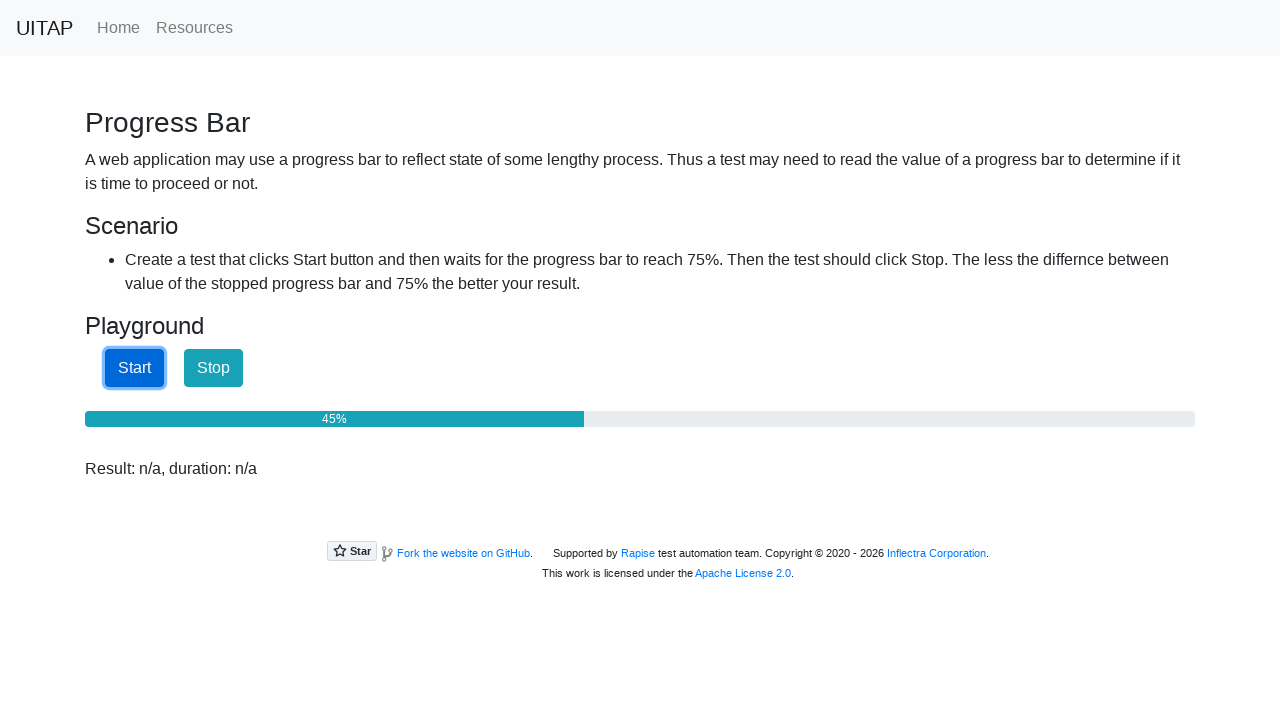

Checked progress bar value: 46%
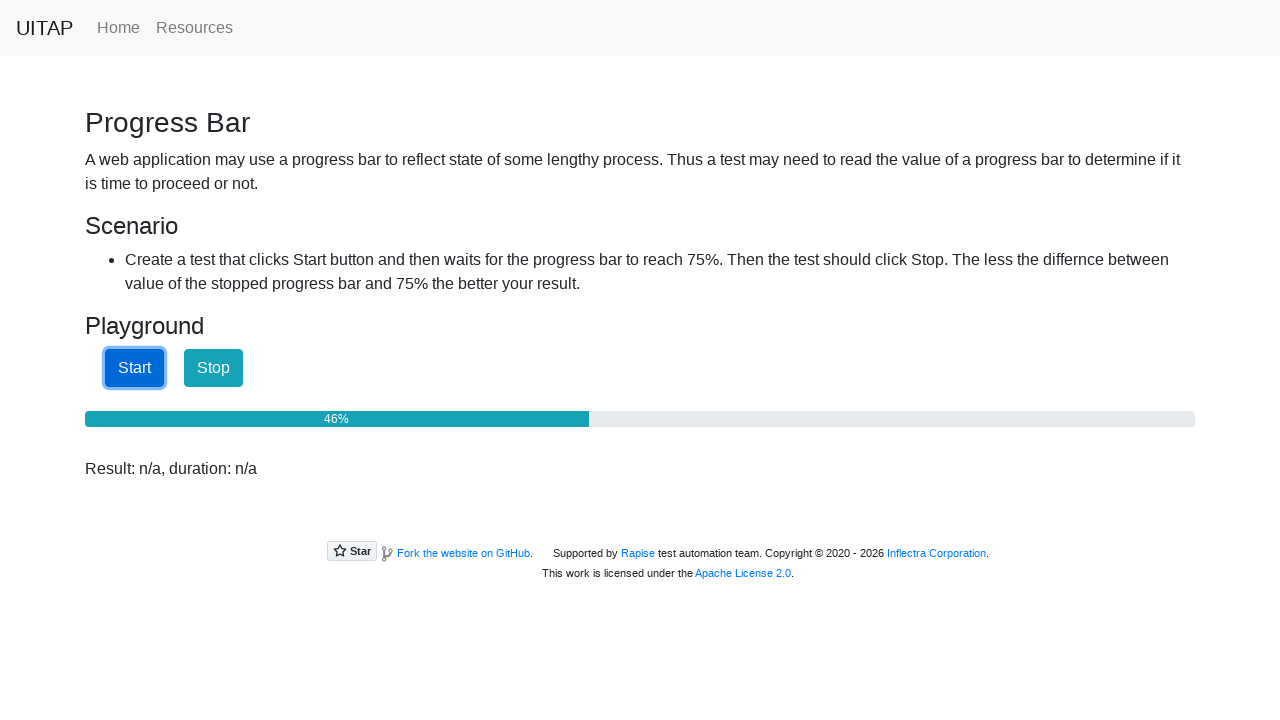

Checked progress bar value: 46%
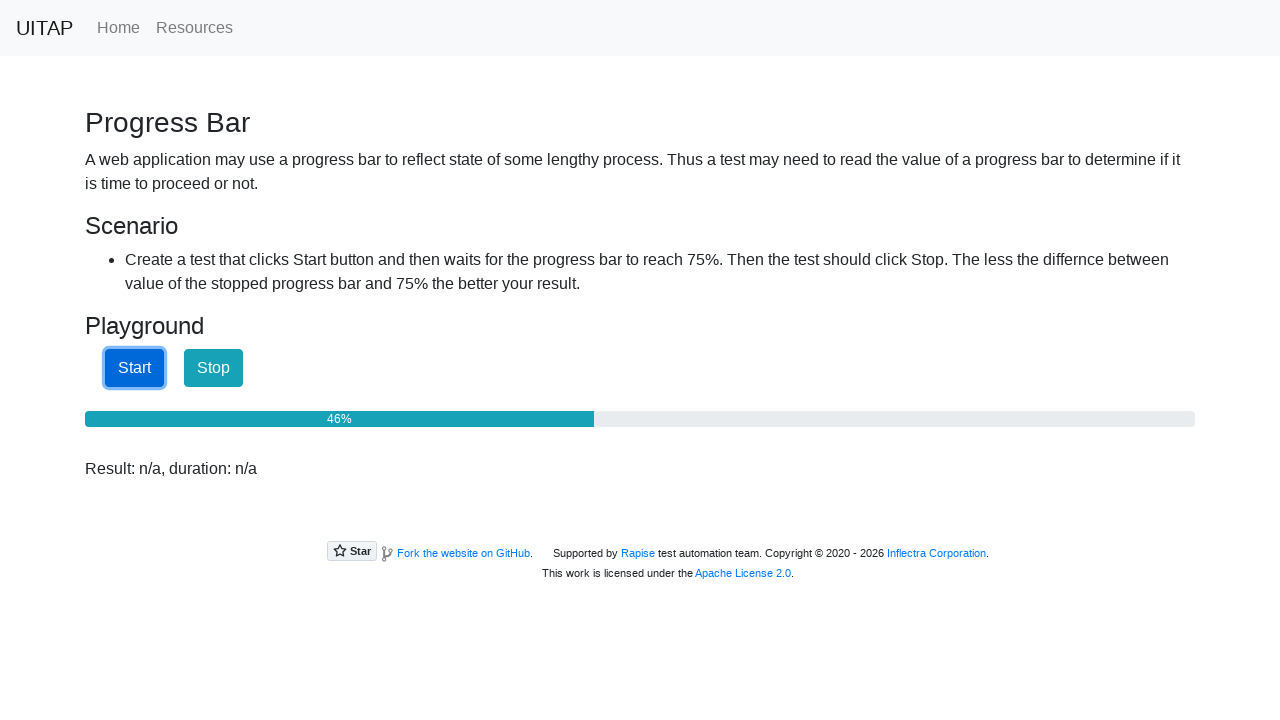

Checked progress bar value: 47%
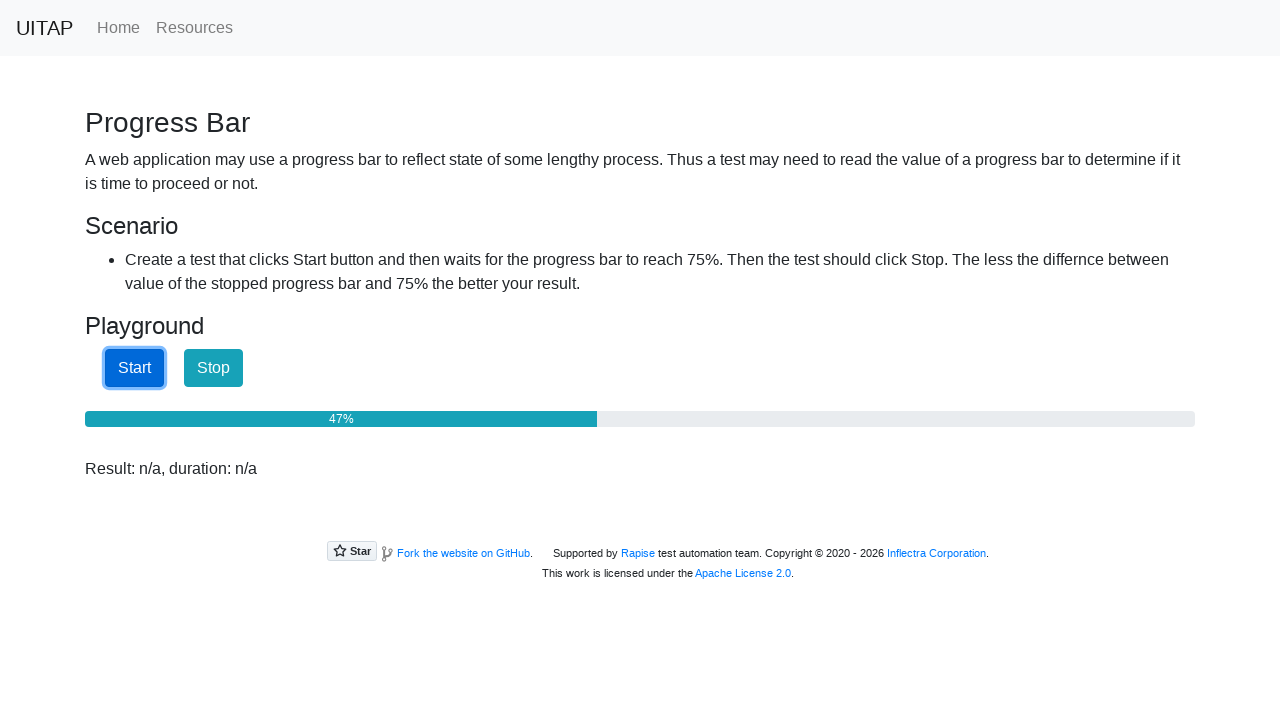

Checked progress bar value: 47%
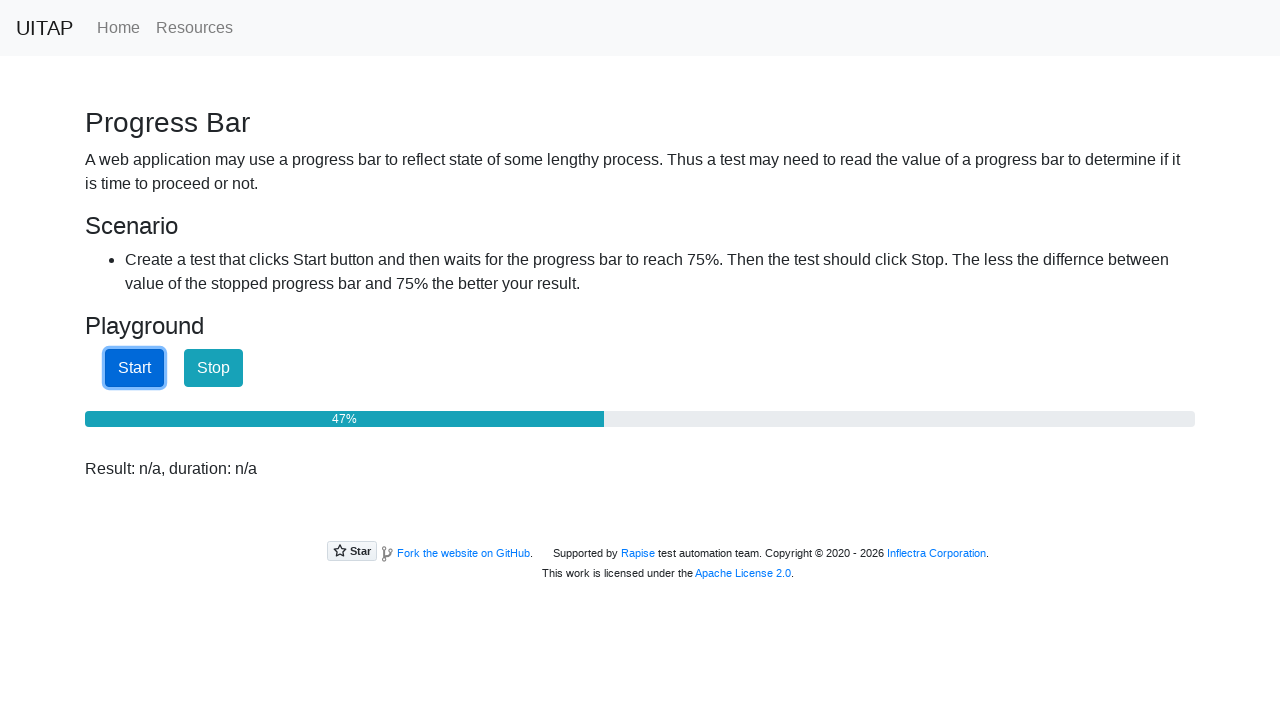

Checked progress bar value: 47%
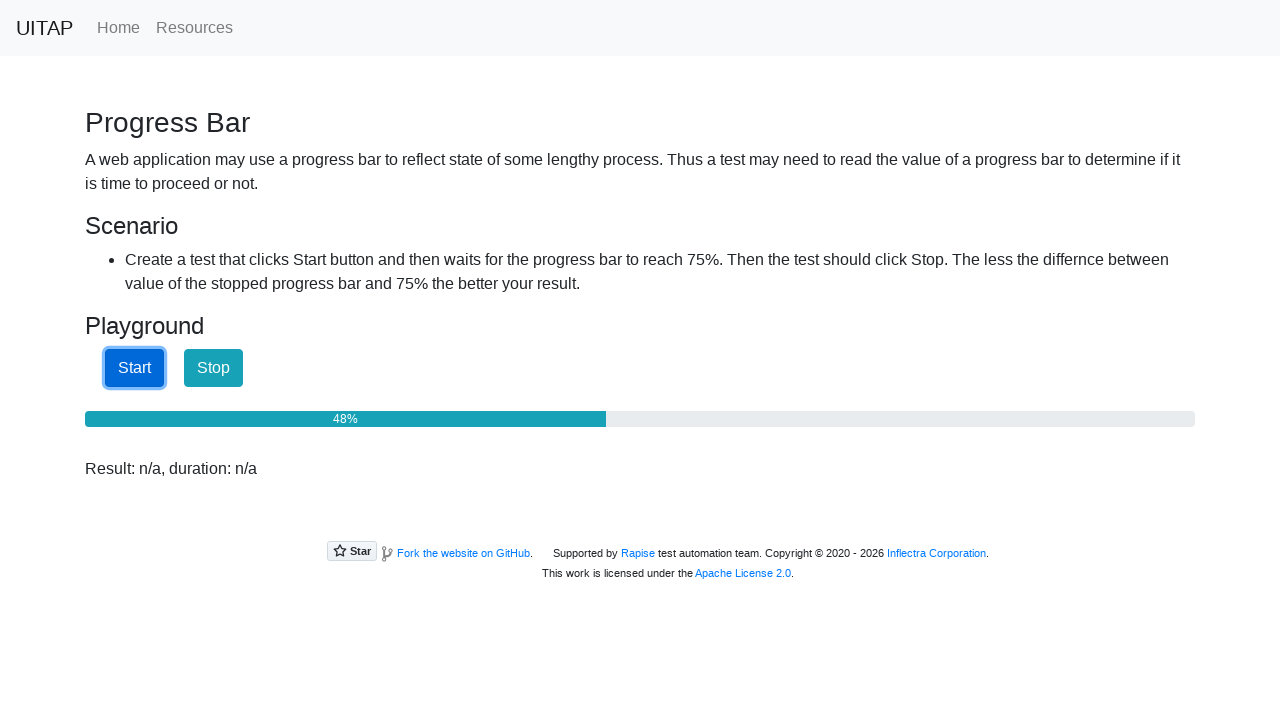

Checked progress bar value: 48%
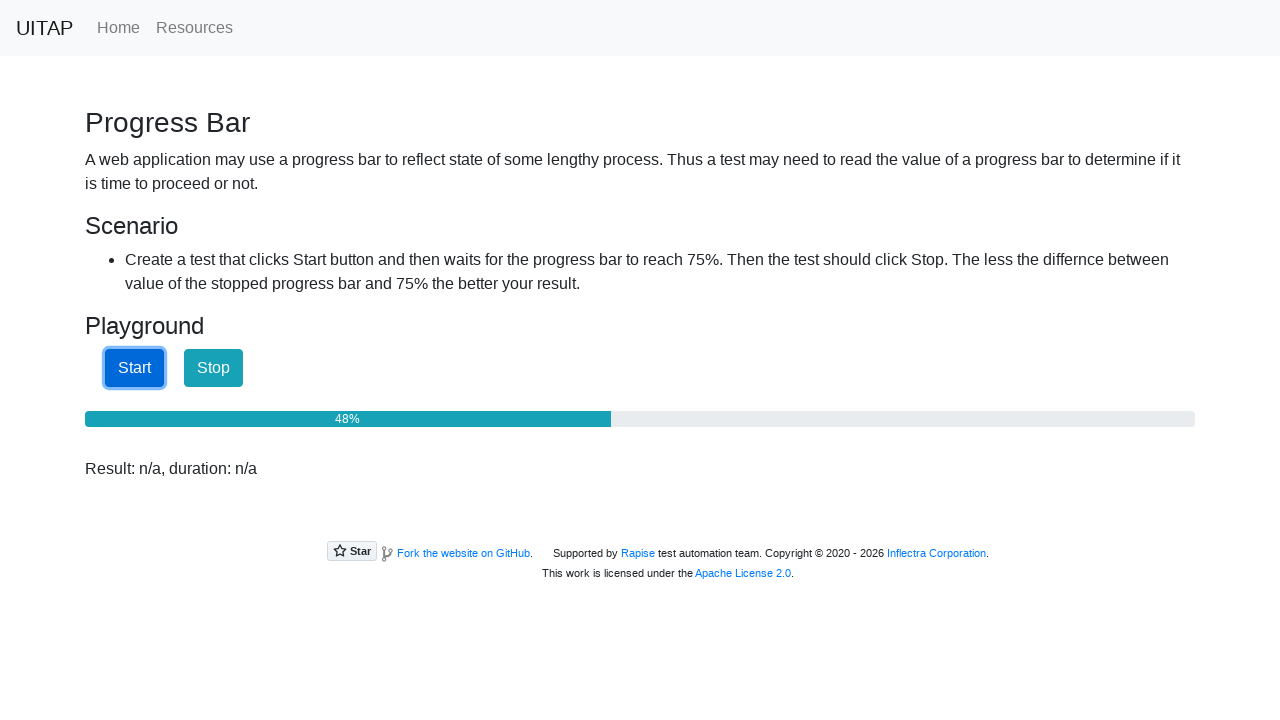

Checked progress bar value: 48%
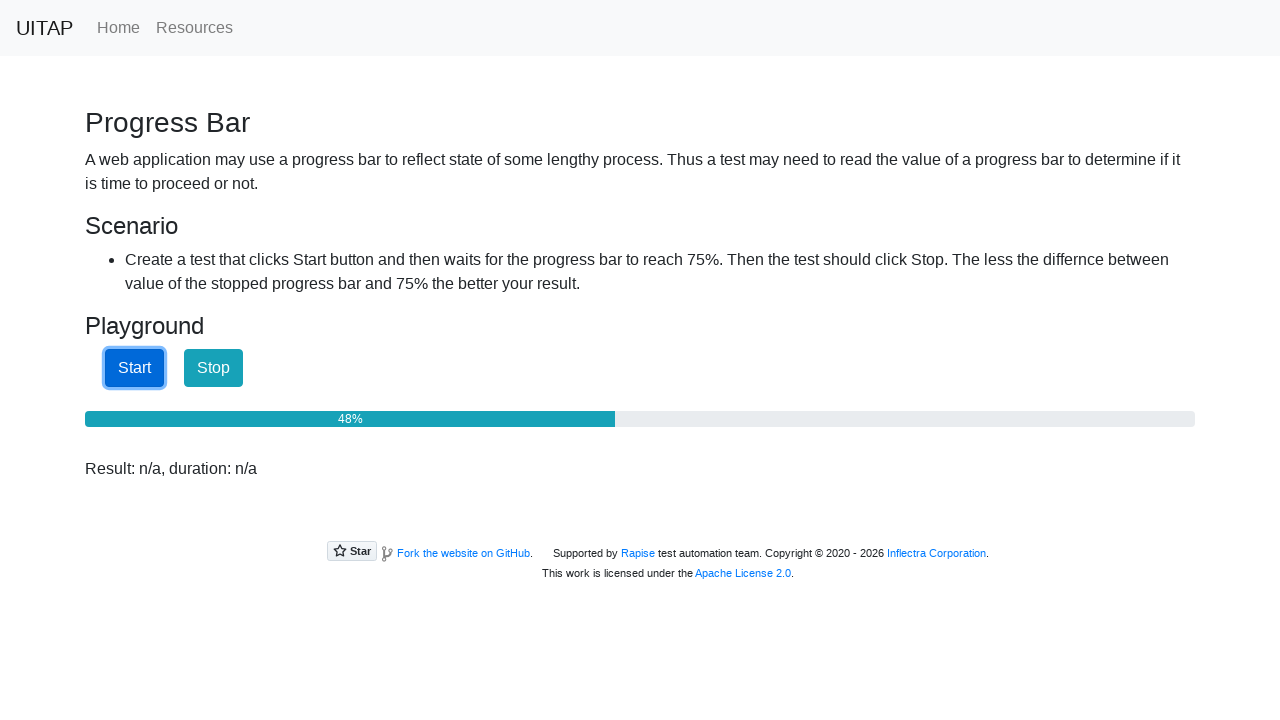

Checked progress bar value: 49%
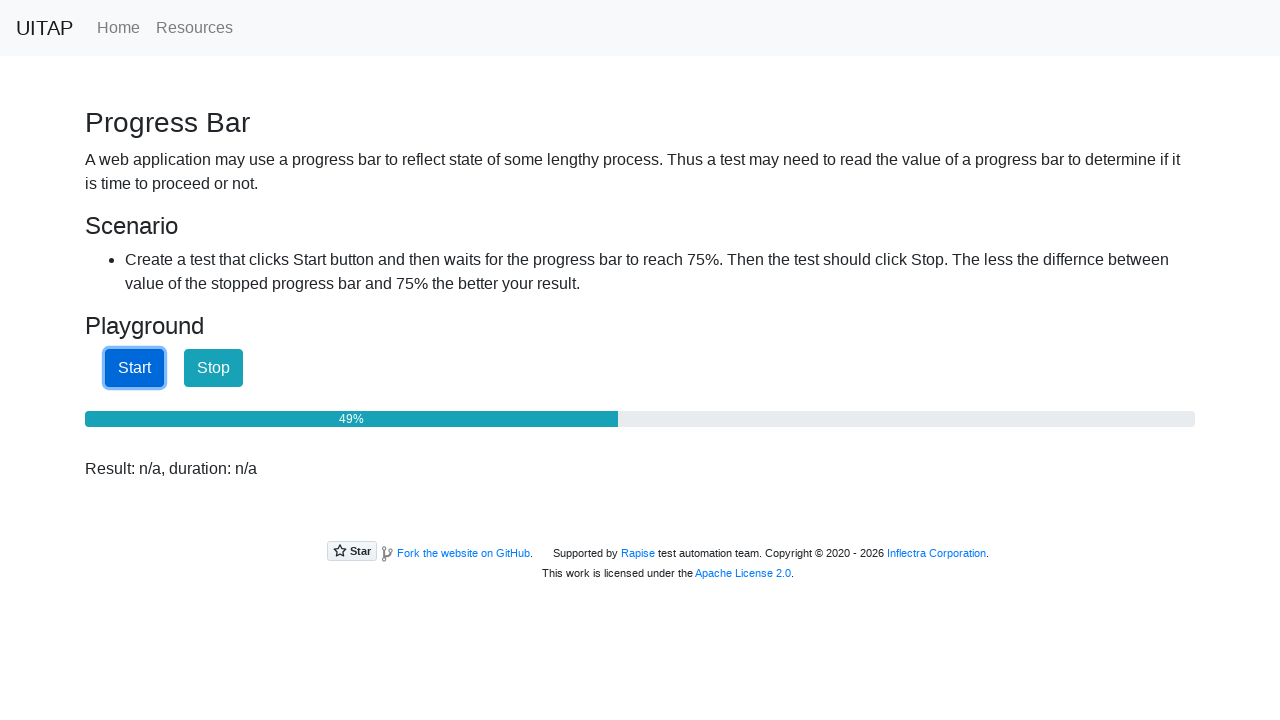

Checked progress bar value: 49%
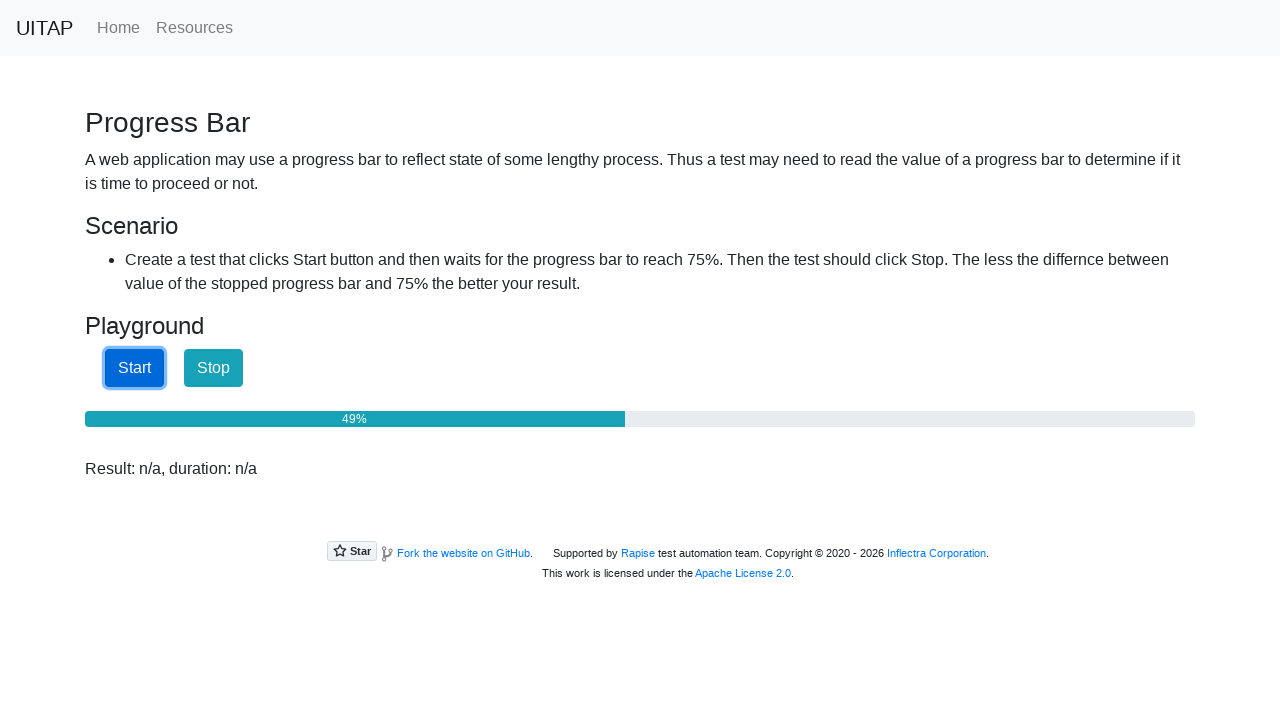

Checked progress bar value: 49%
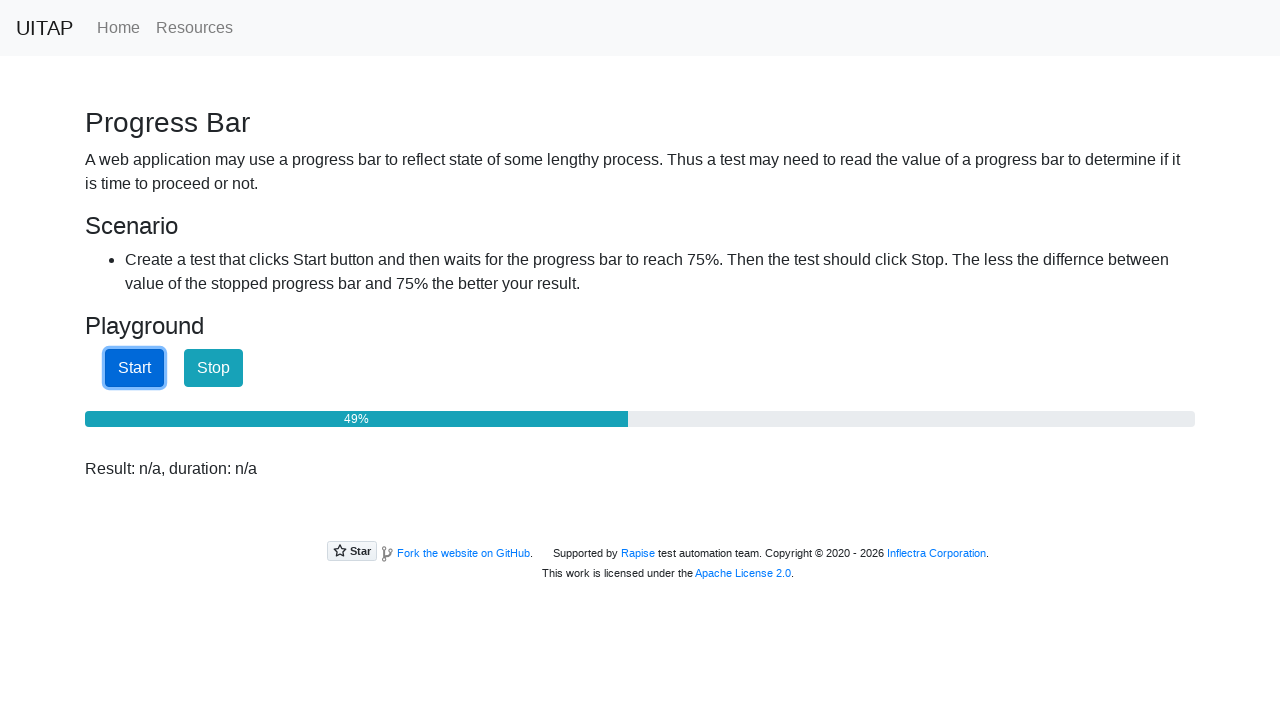

Checked progress bar value: 50%
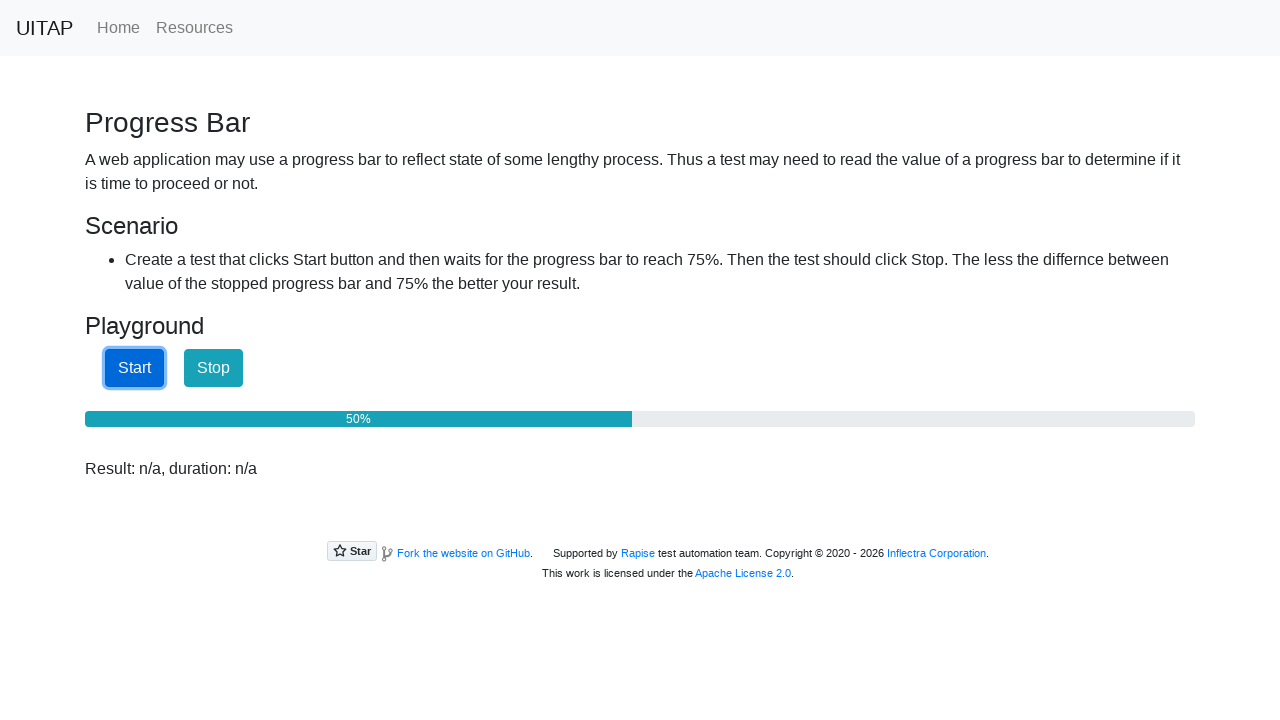

Checked progress bar value: 50%
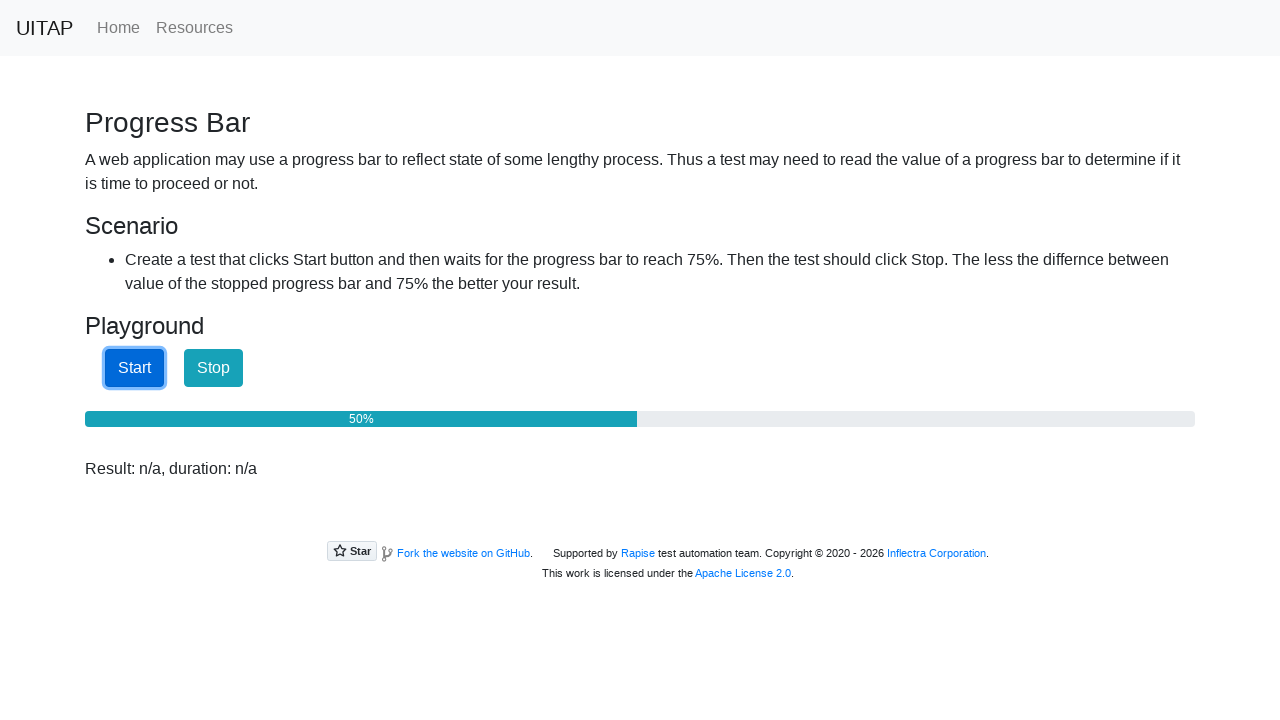

Checked progress bar value: 50%
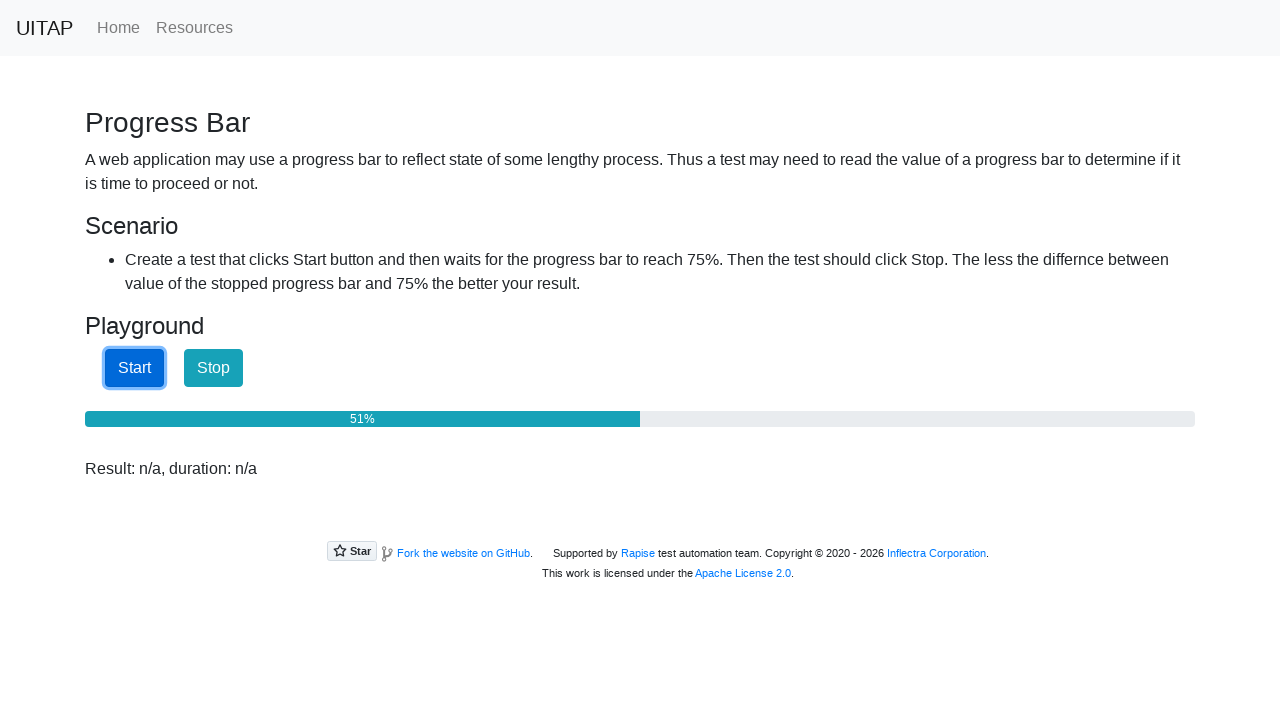

Checked progress bar value: 51%
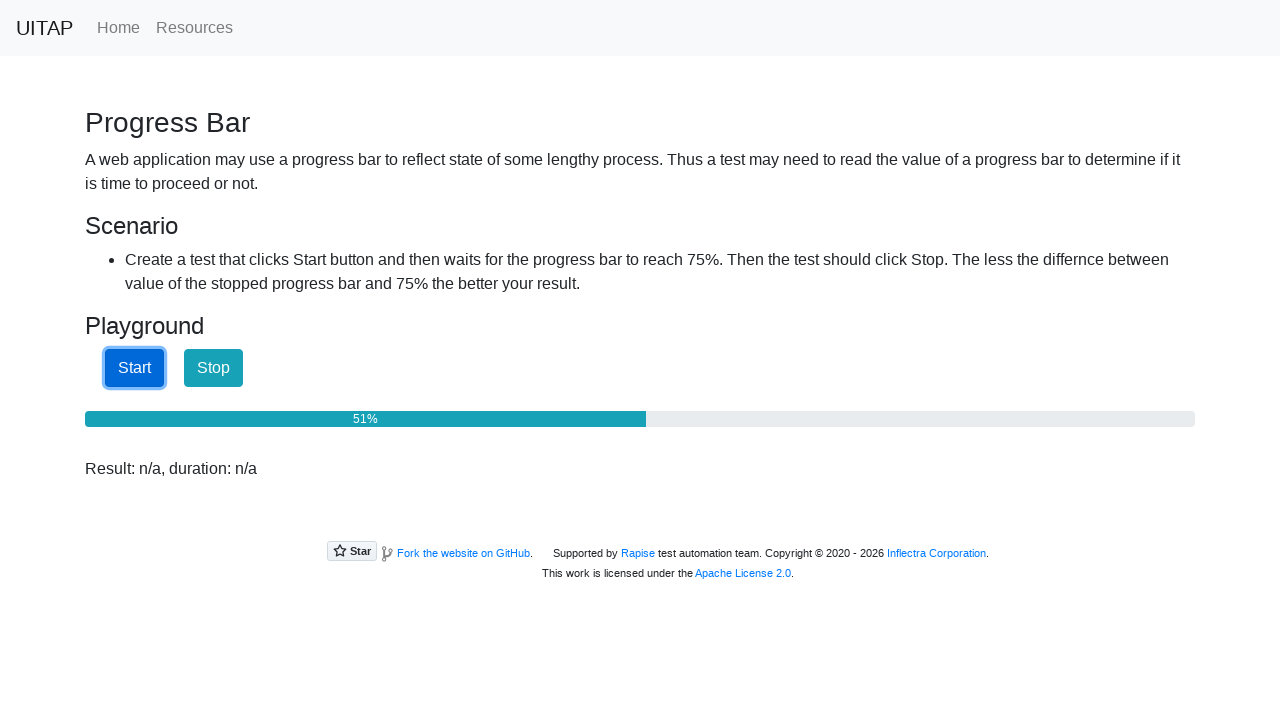

Checked progress bar value: 51%
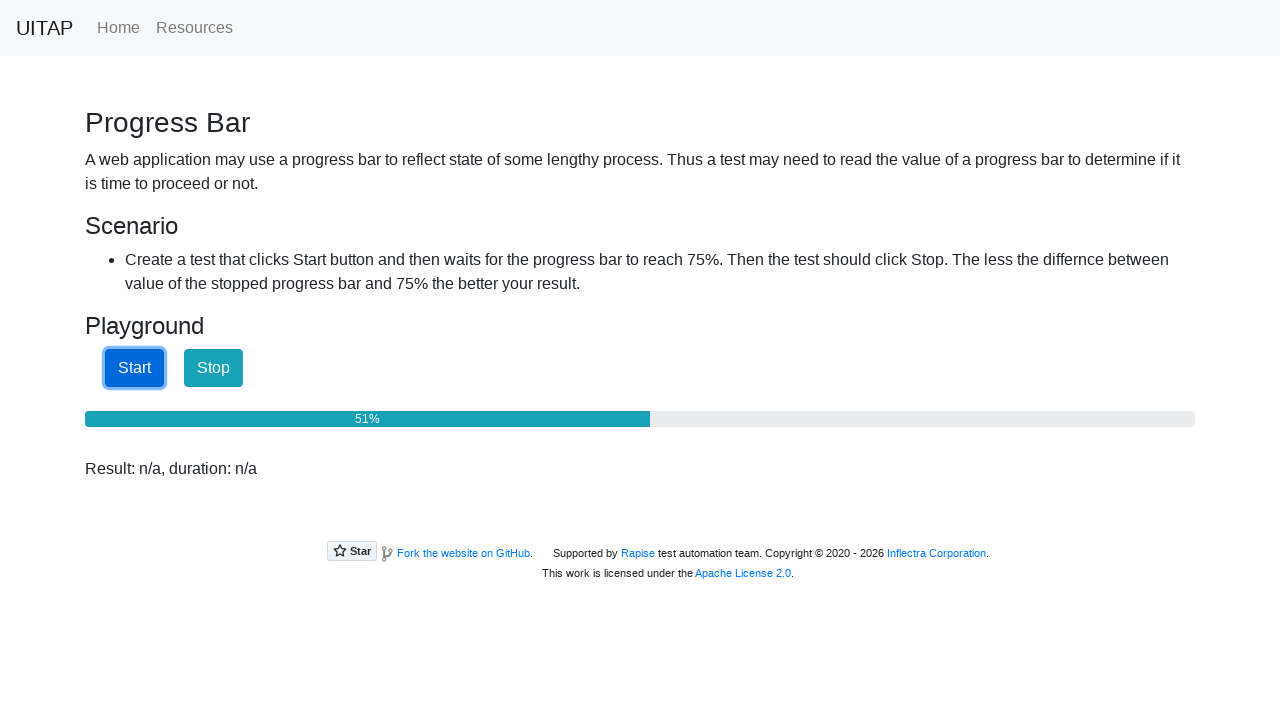

Checked progress bar value: 52%
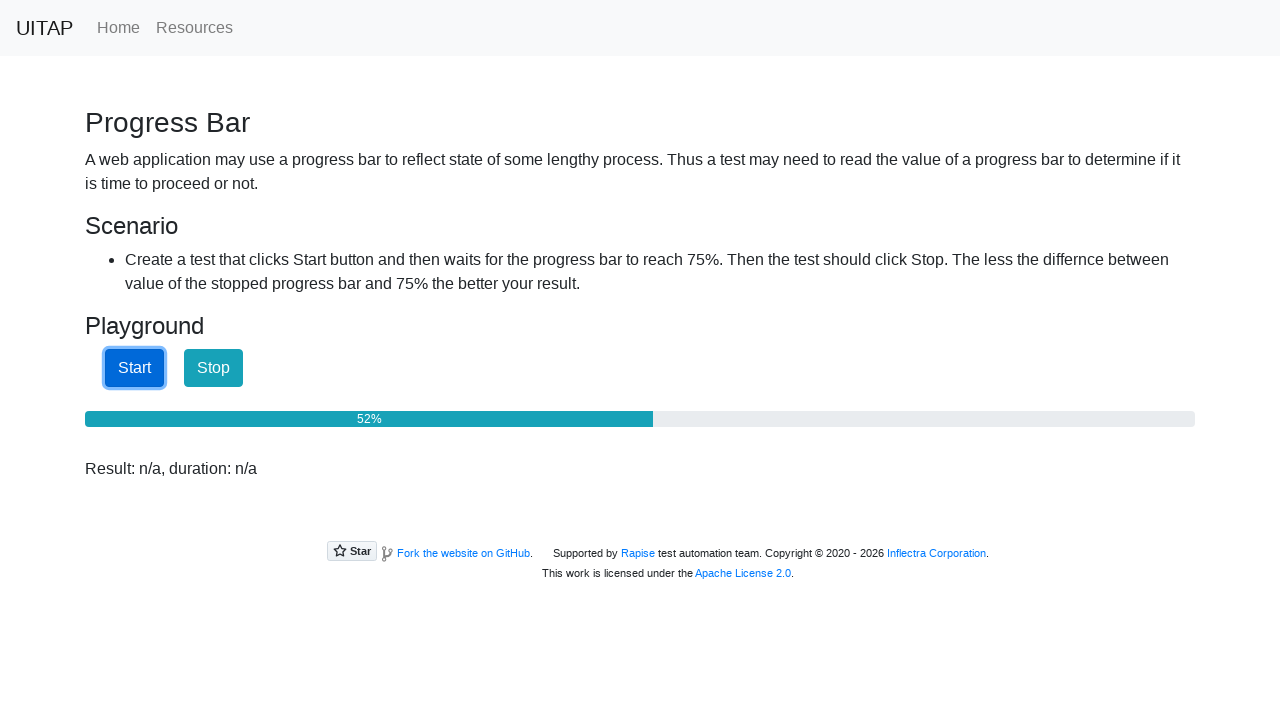

Checked progress bar value: 52%
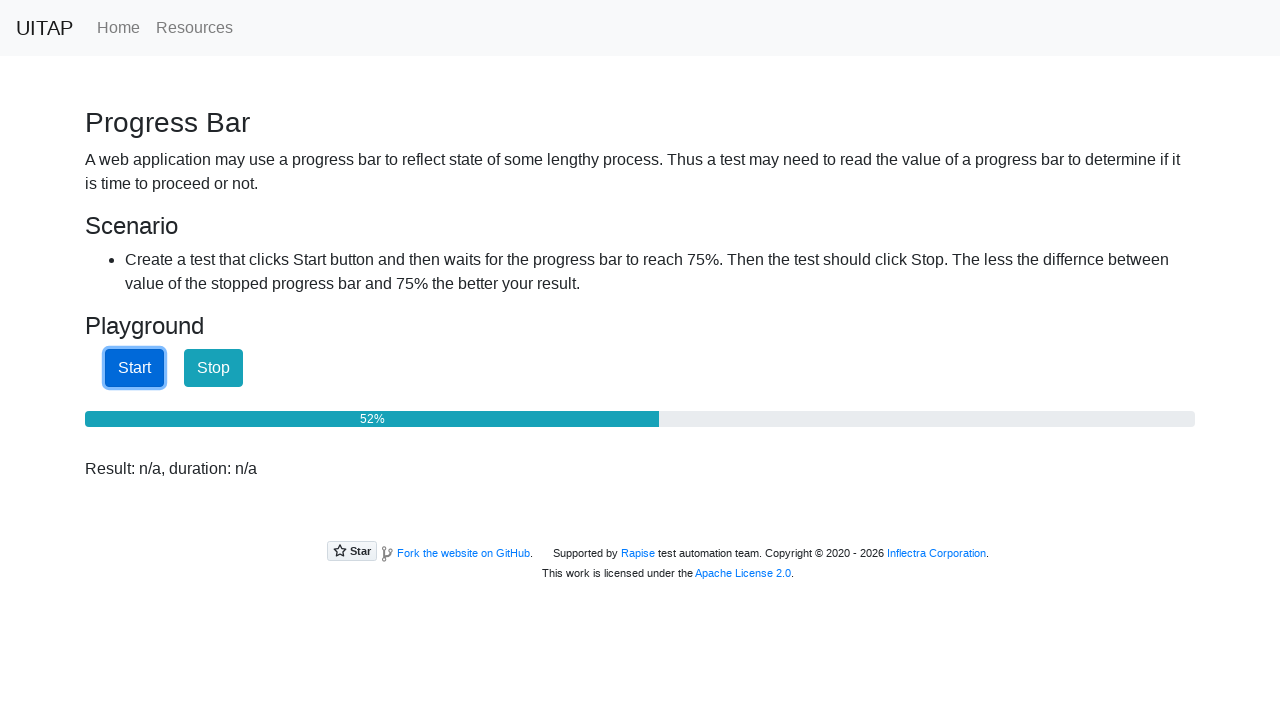

Checked progress bar value: 52%
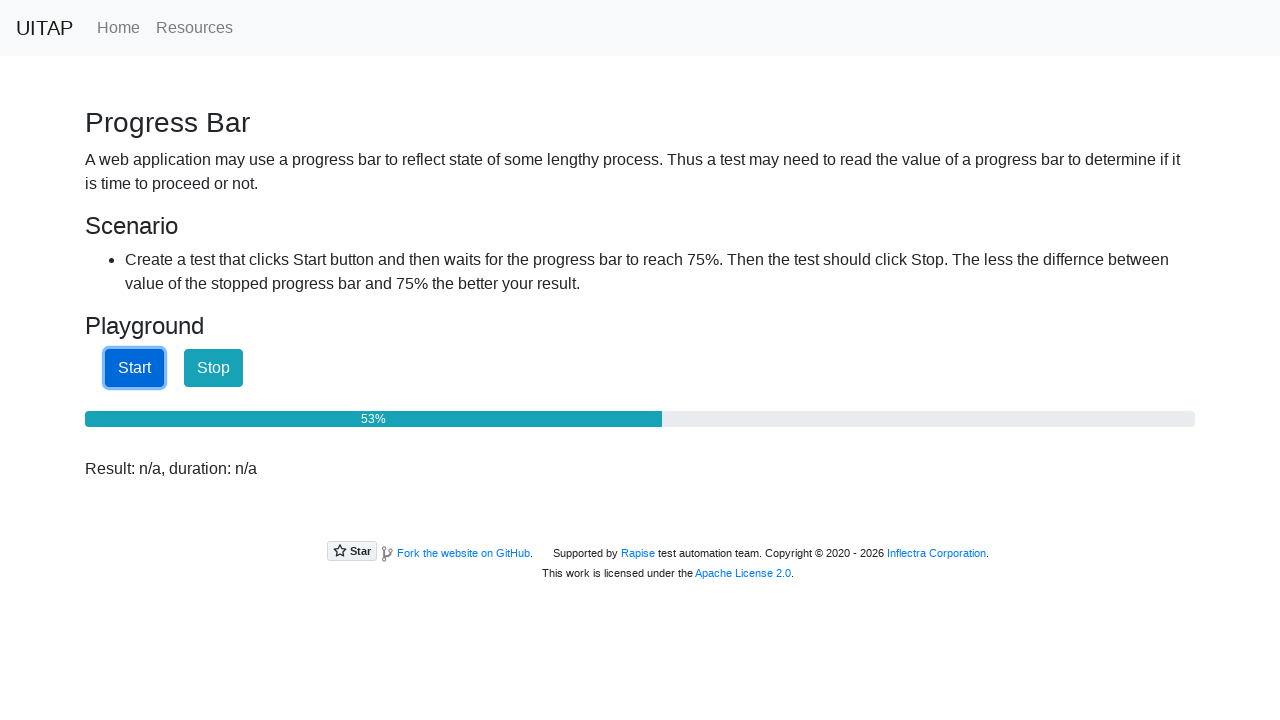

Checked progress bar value: 53%
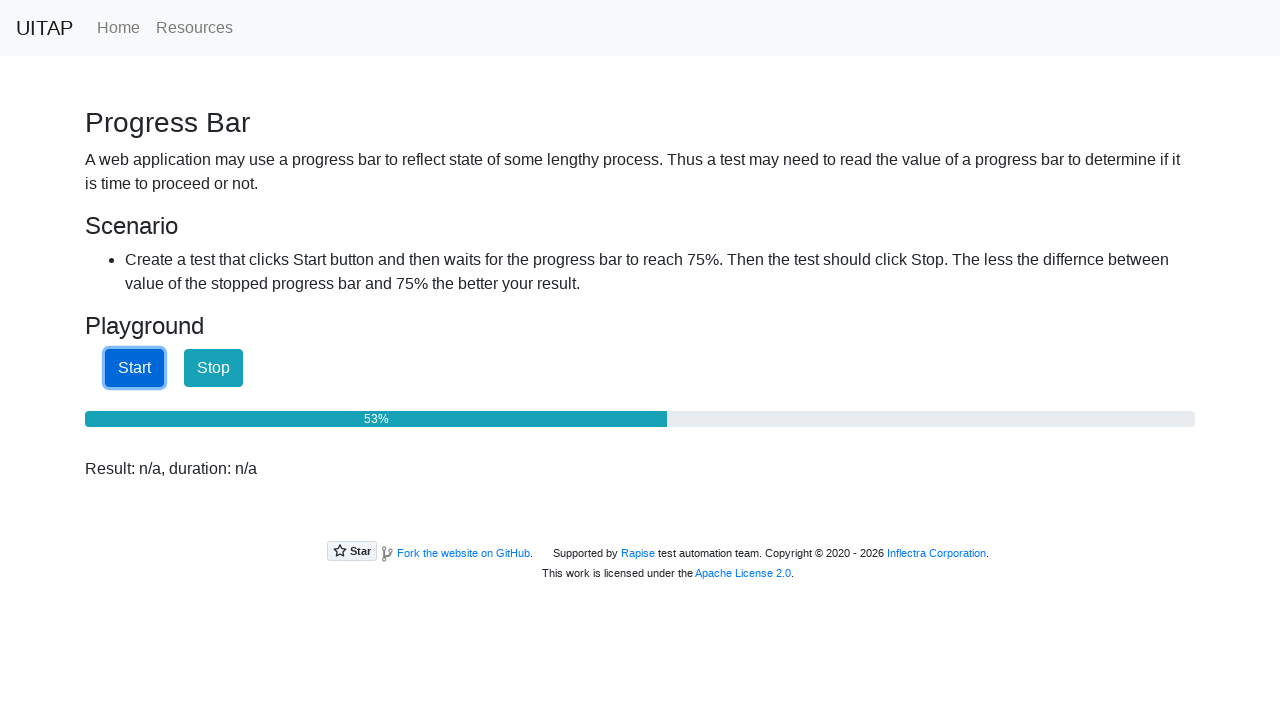

Checked progress bar value: 53%
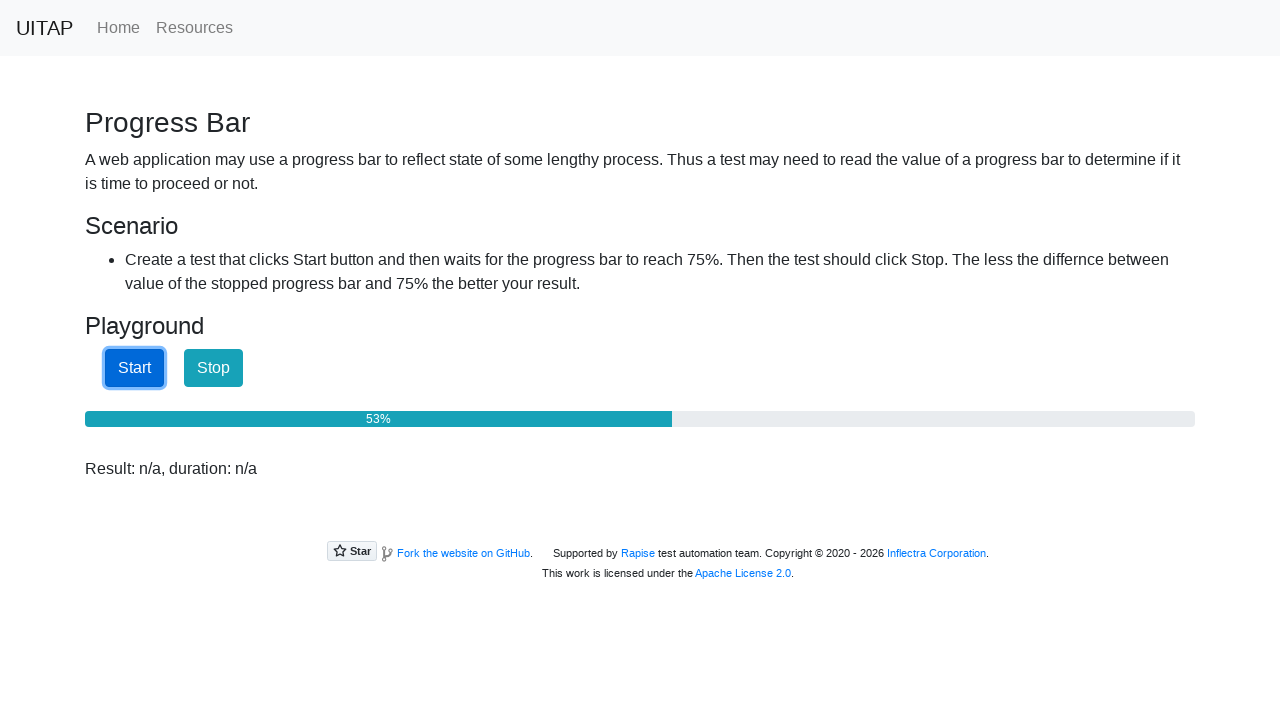

Checked progress bar value: 54%
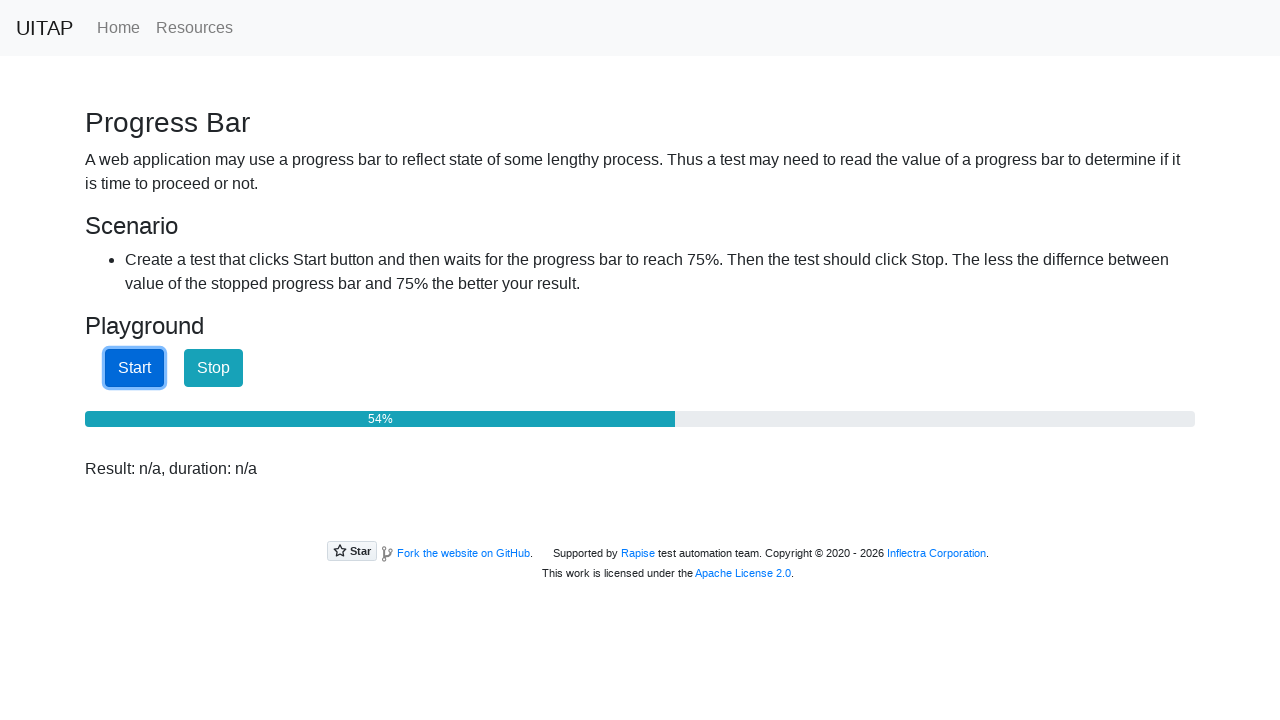

Checked progress bar value: 54%
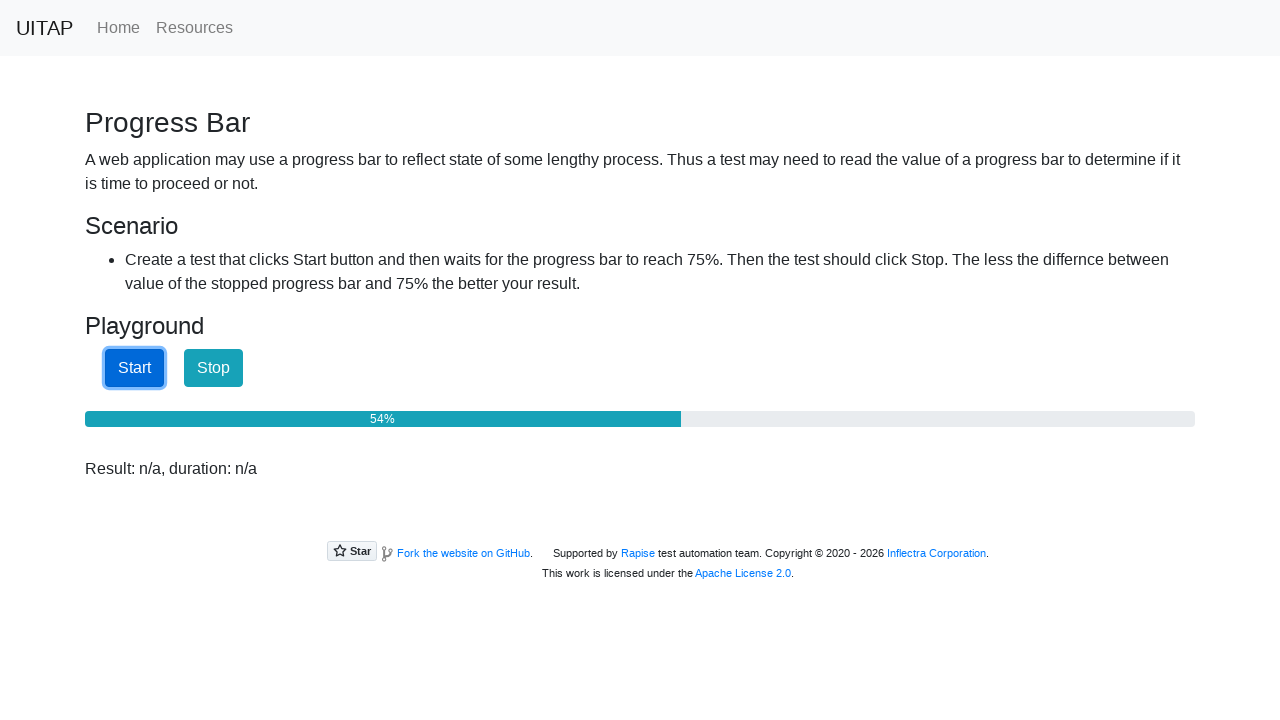

Checked progress bar value: 54%
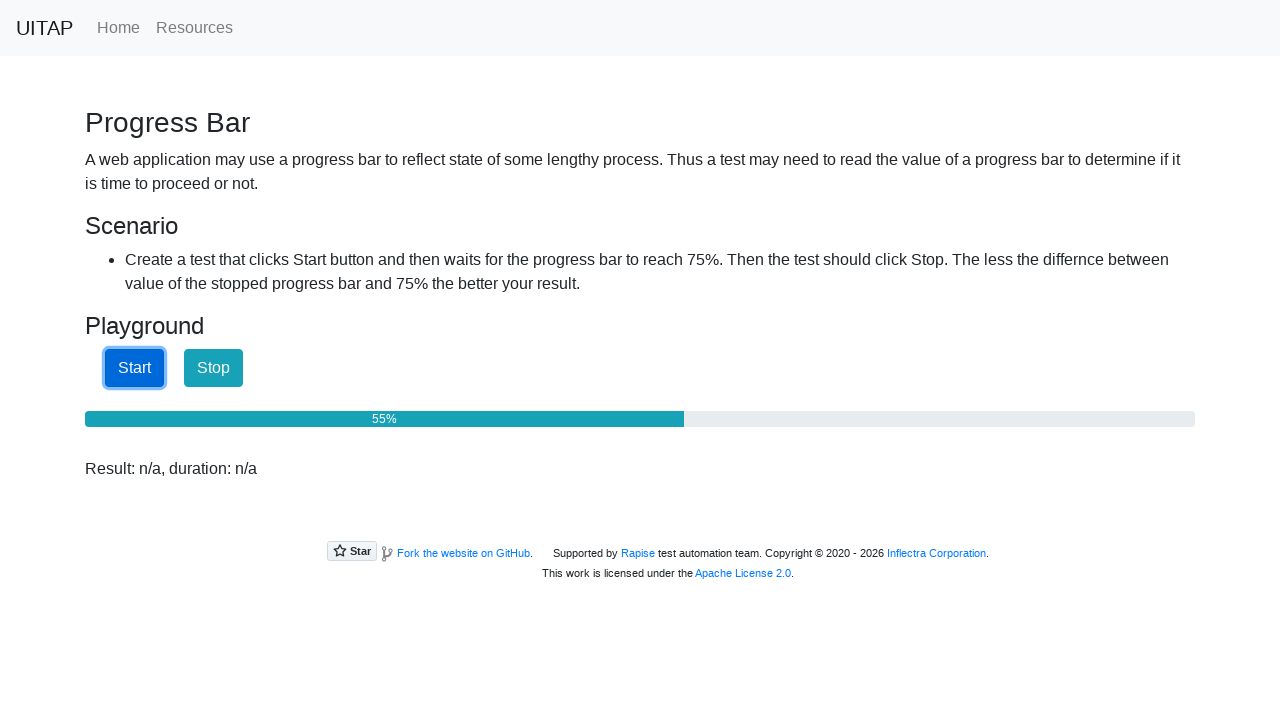

Checked progress bar value: 55%
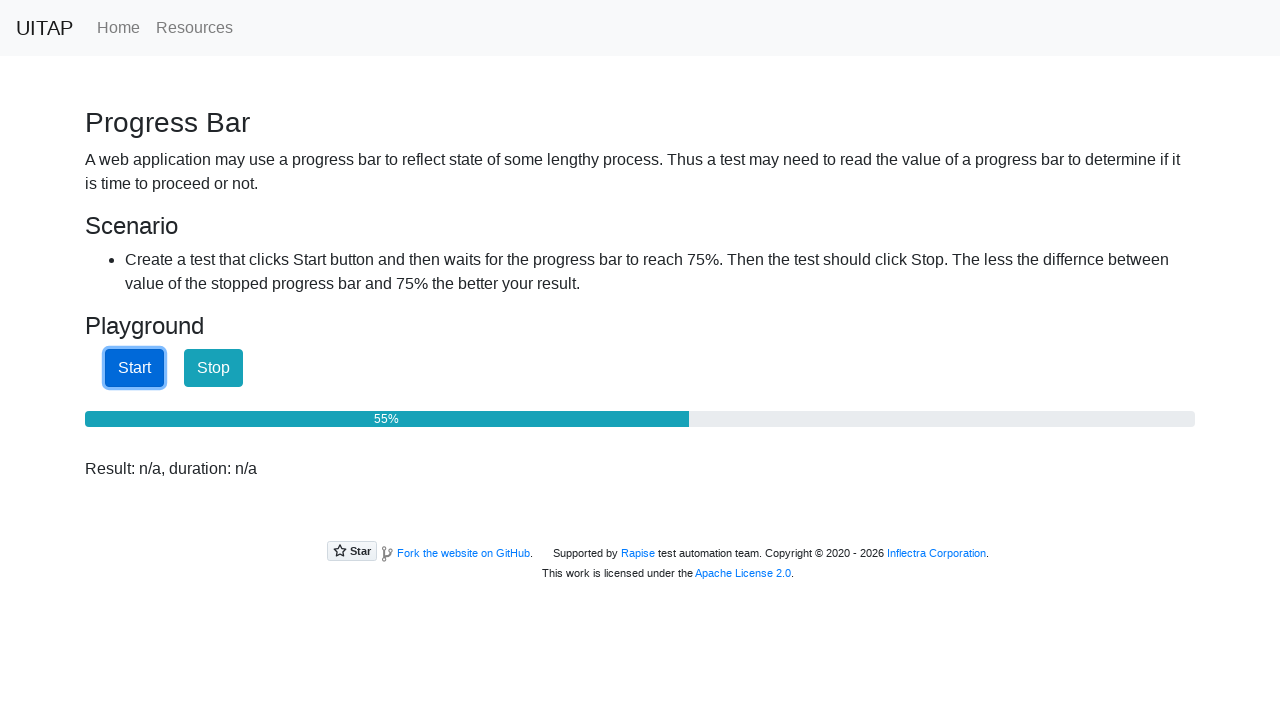

Checked progress bar value: 55%
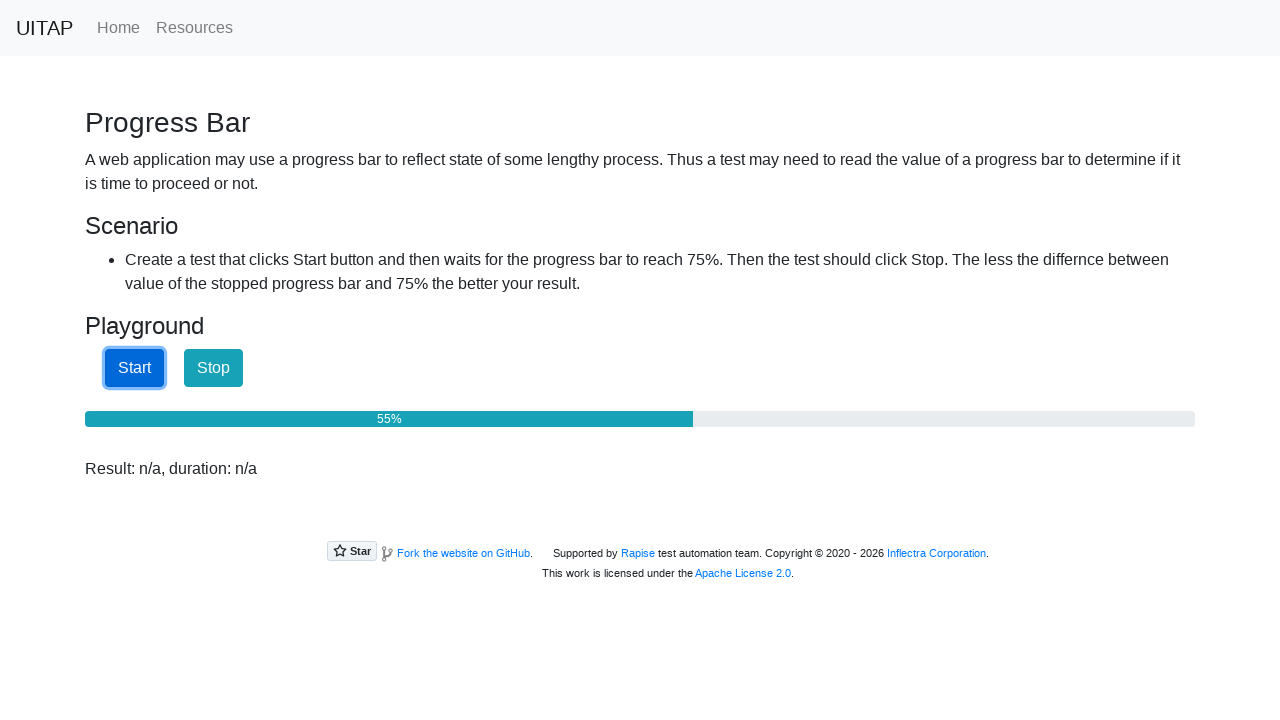

Checked progress bar value: 56%
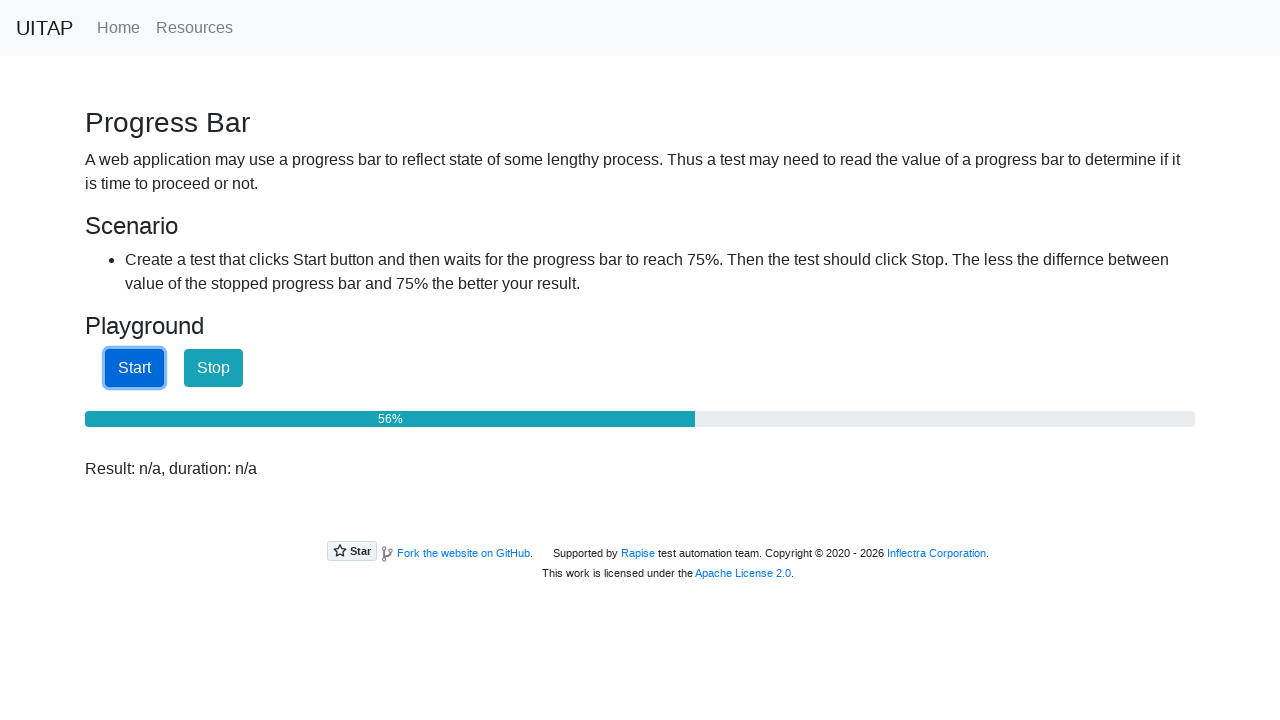

Checked progress bar value: 56%
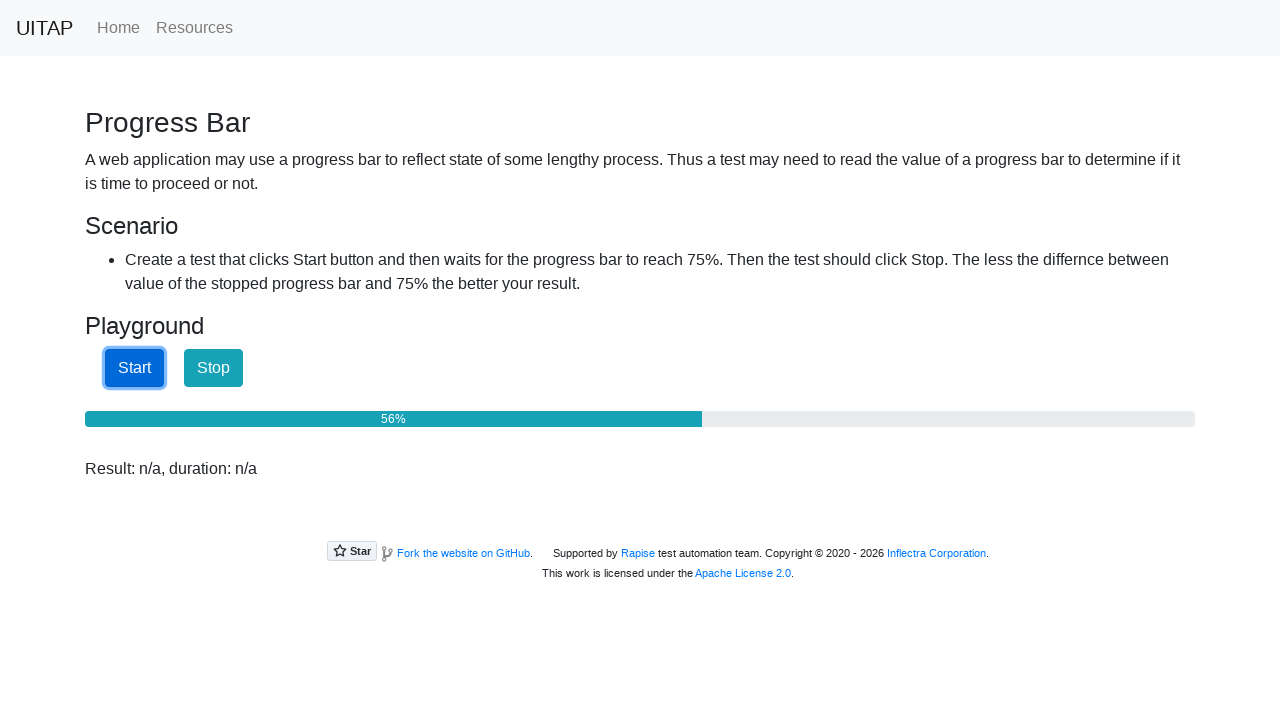

Checked progress bar value: 56%
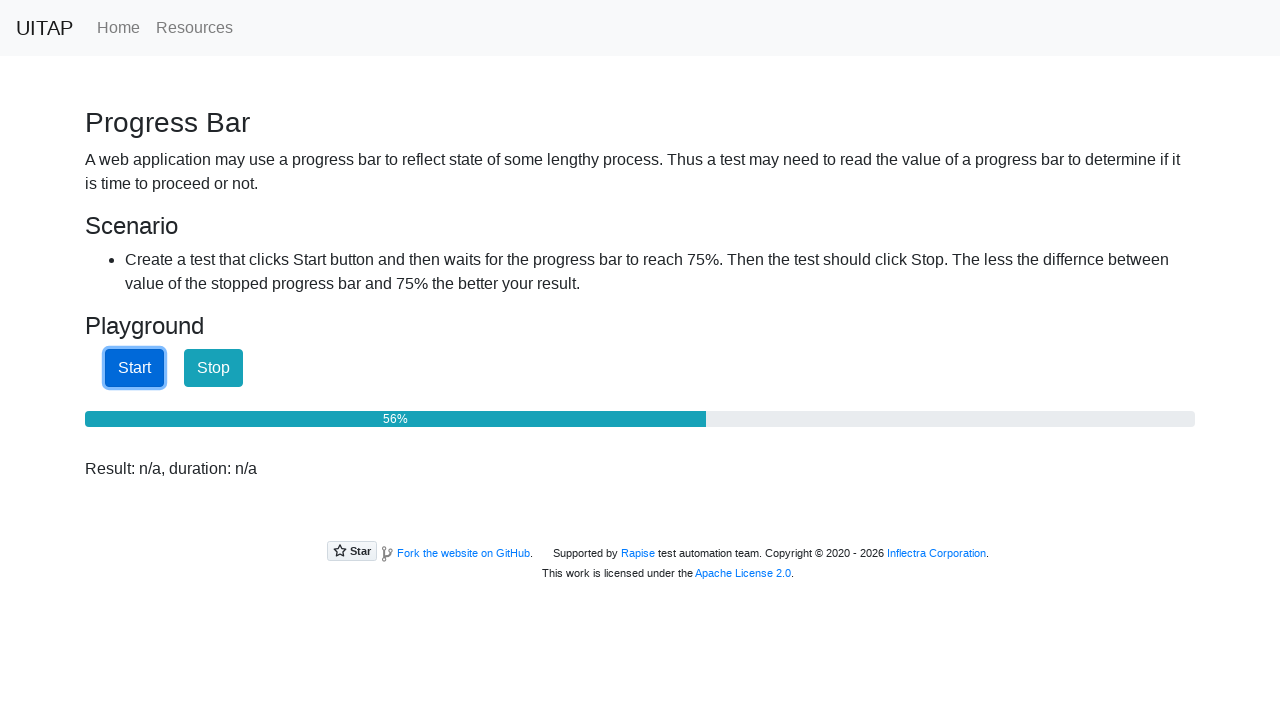

Checked progress bar value: 57%
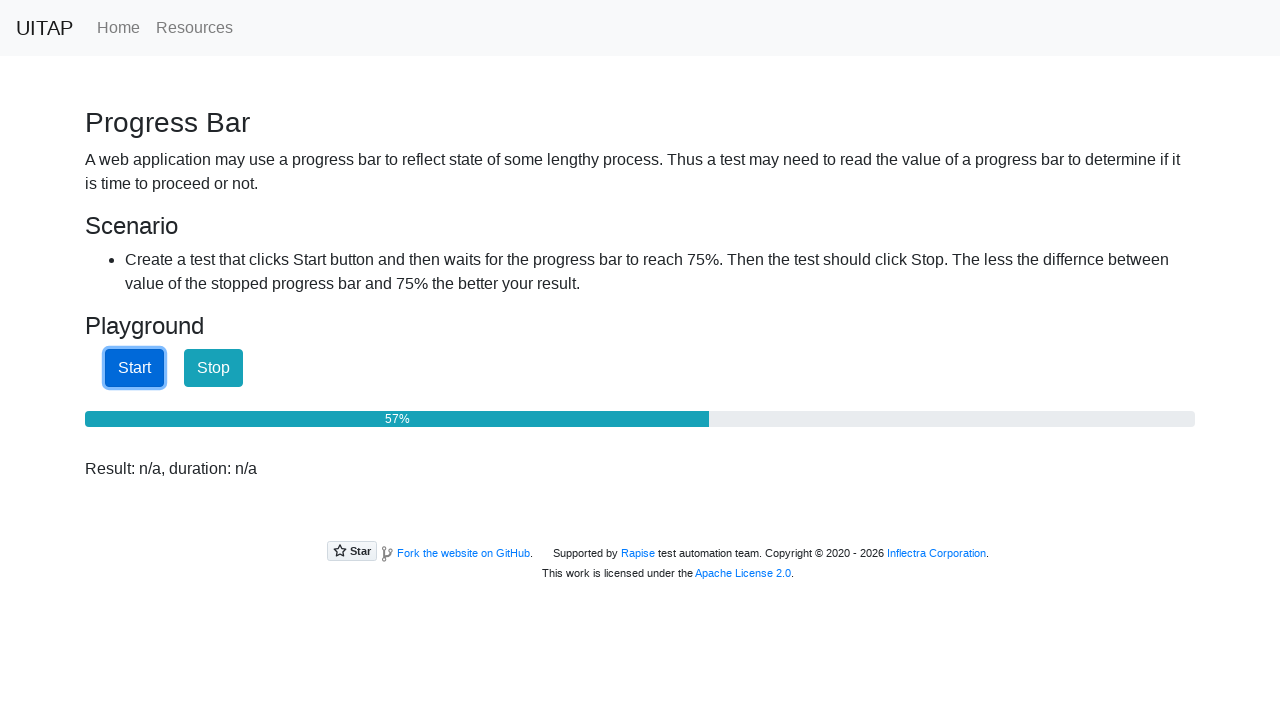

Checked progress bar value: 57%
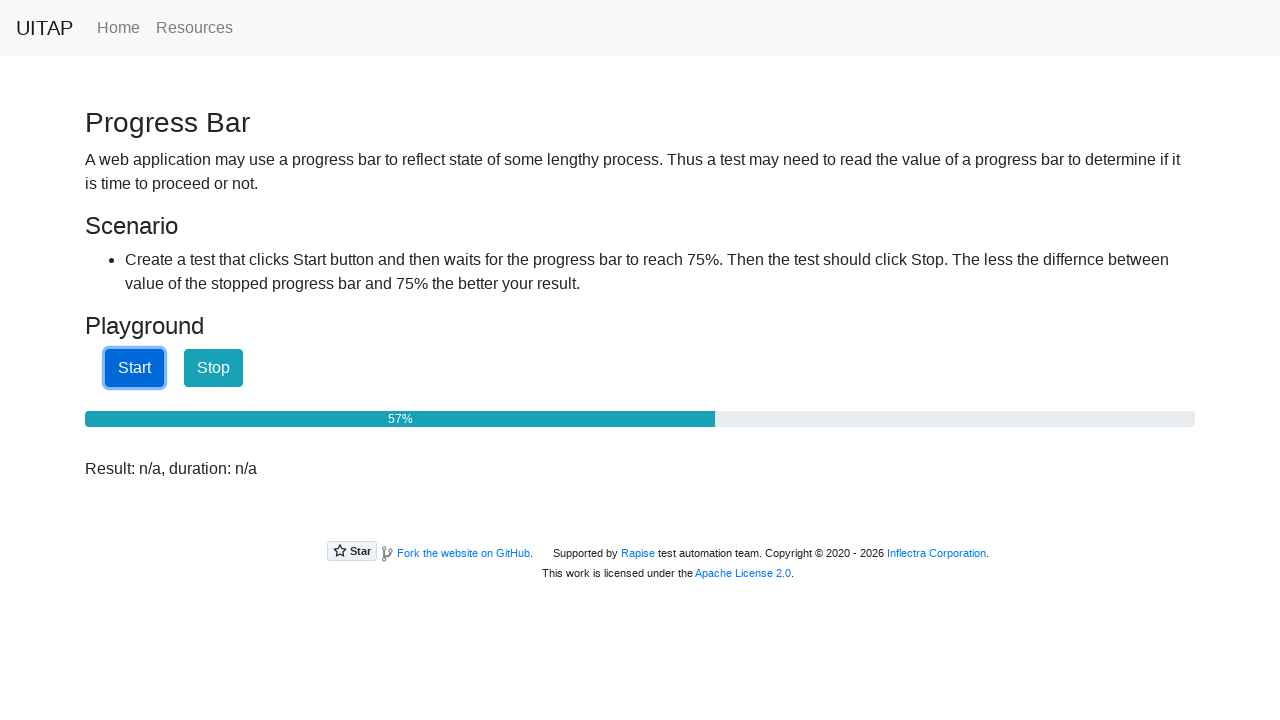

Checked progress bar value: 57%
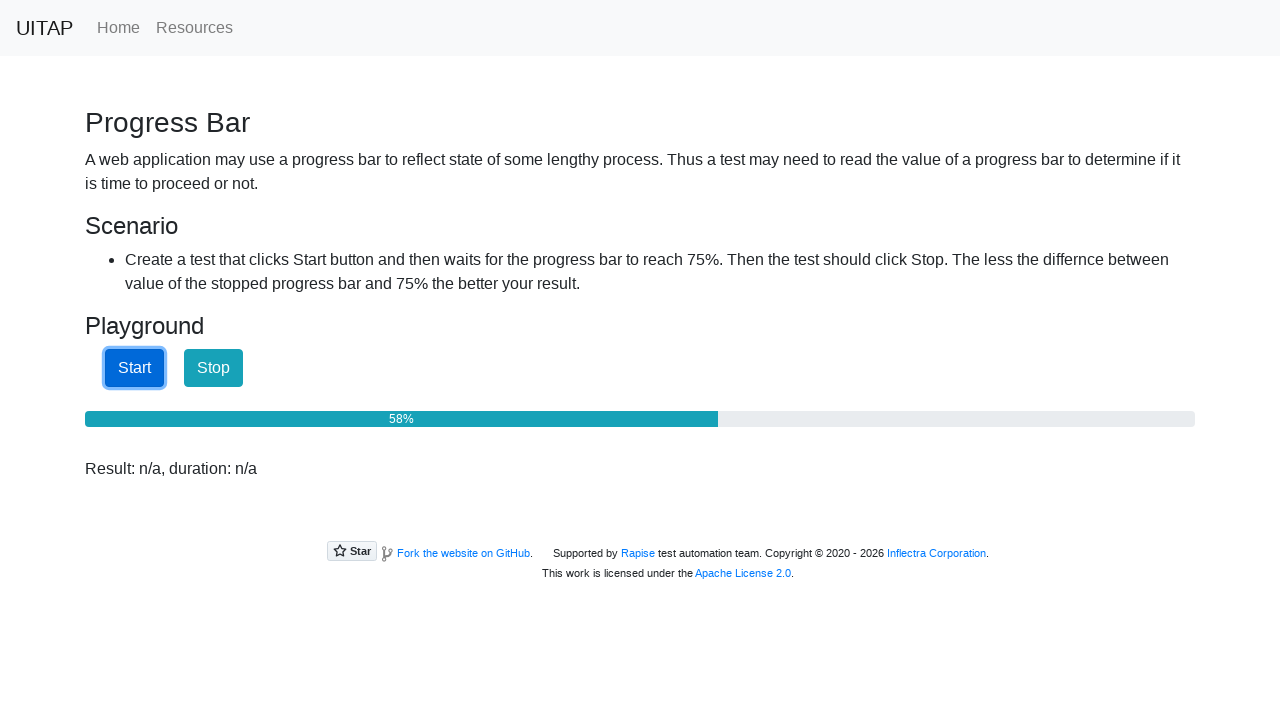

Checked progress bar value: 58%
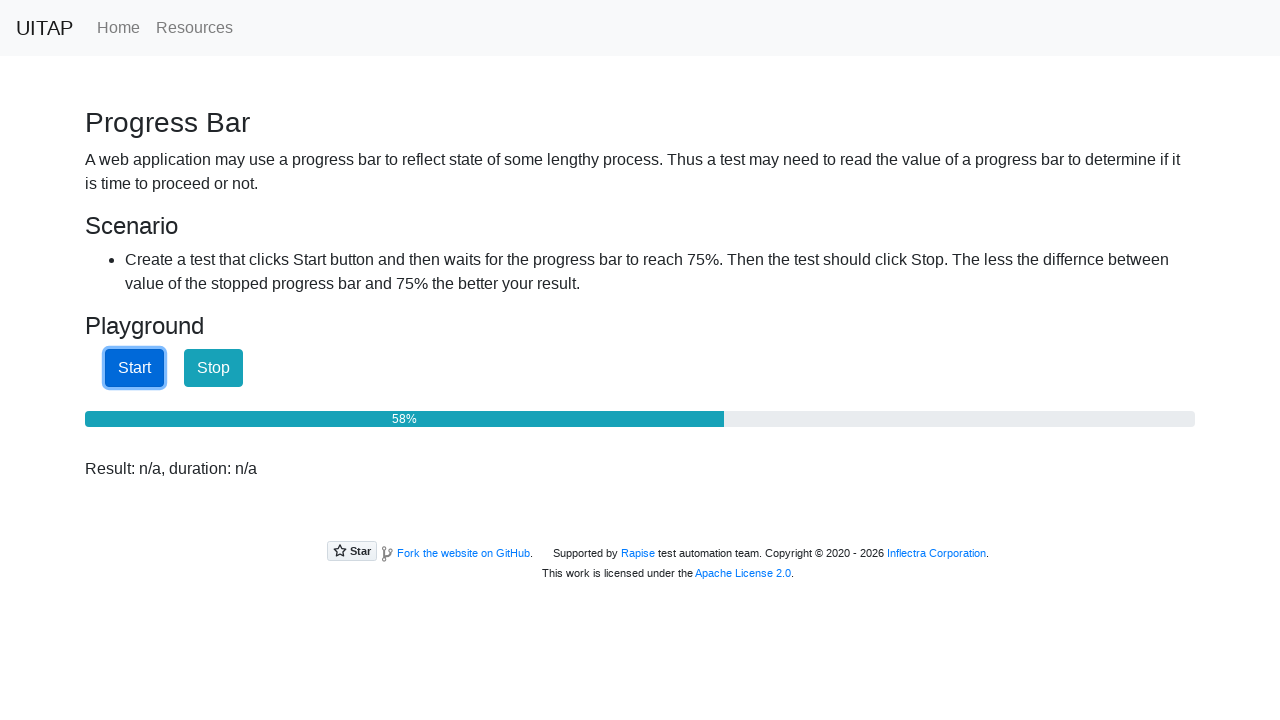

Checked progress bar value: 58%
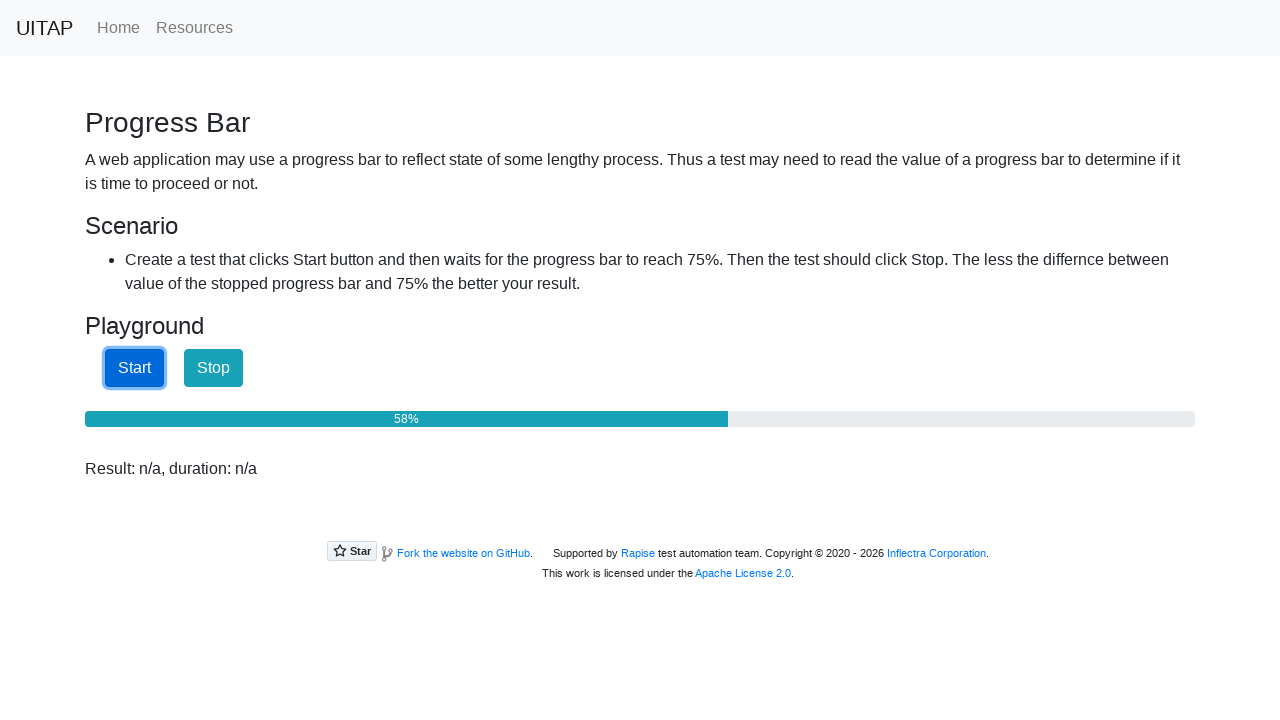

Checked progress bar value: 59%
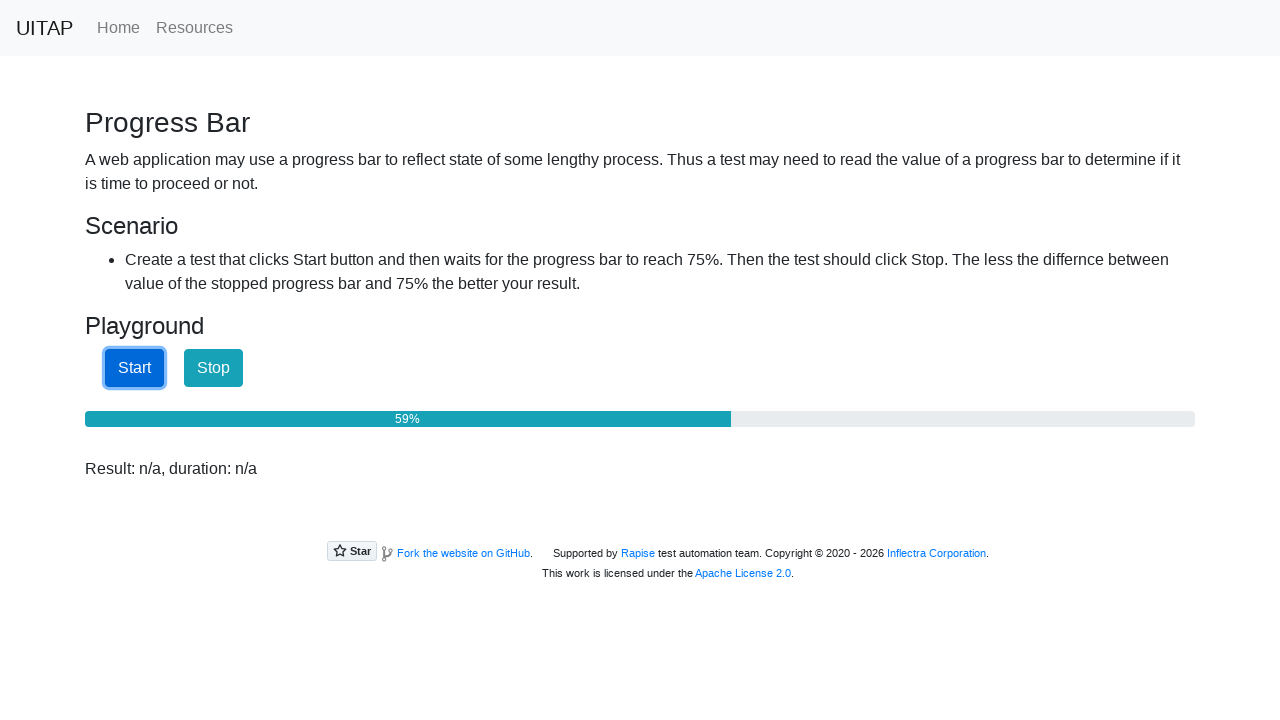

Checked progress bar value: 59%
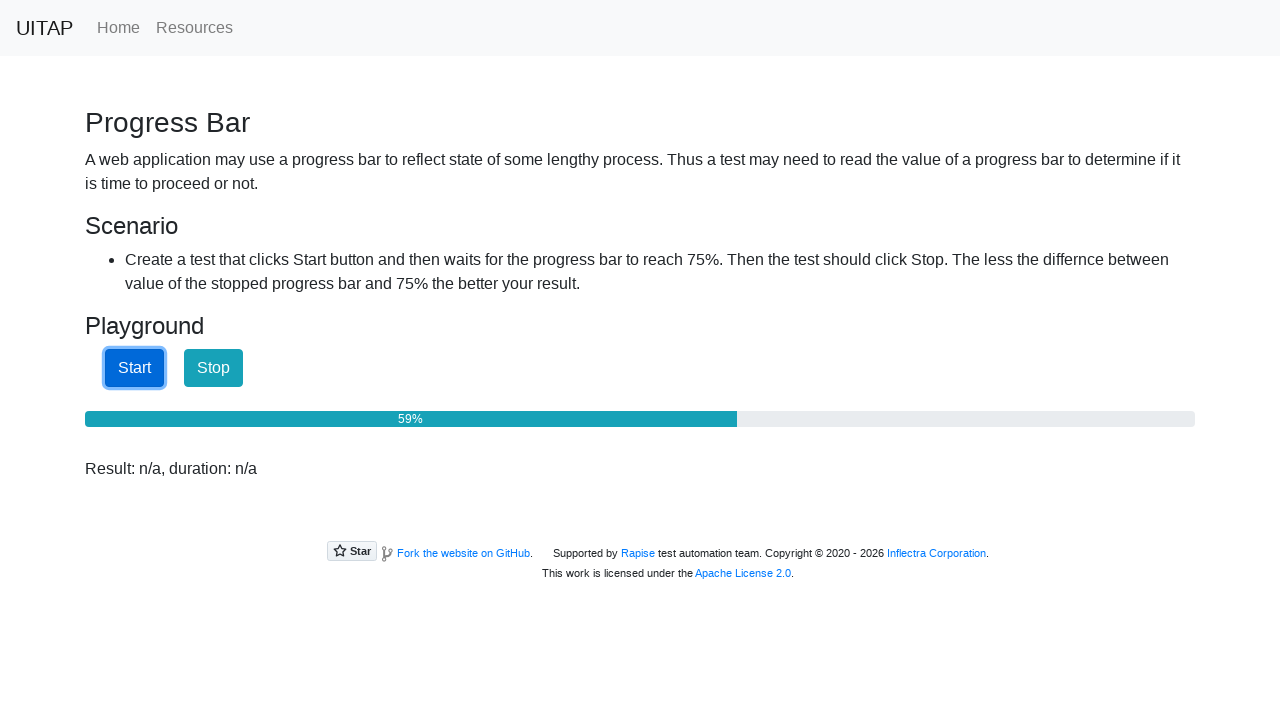

Checked progress bar value: 59%
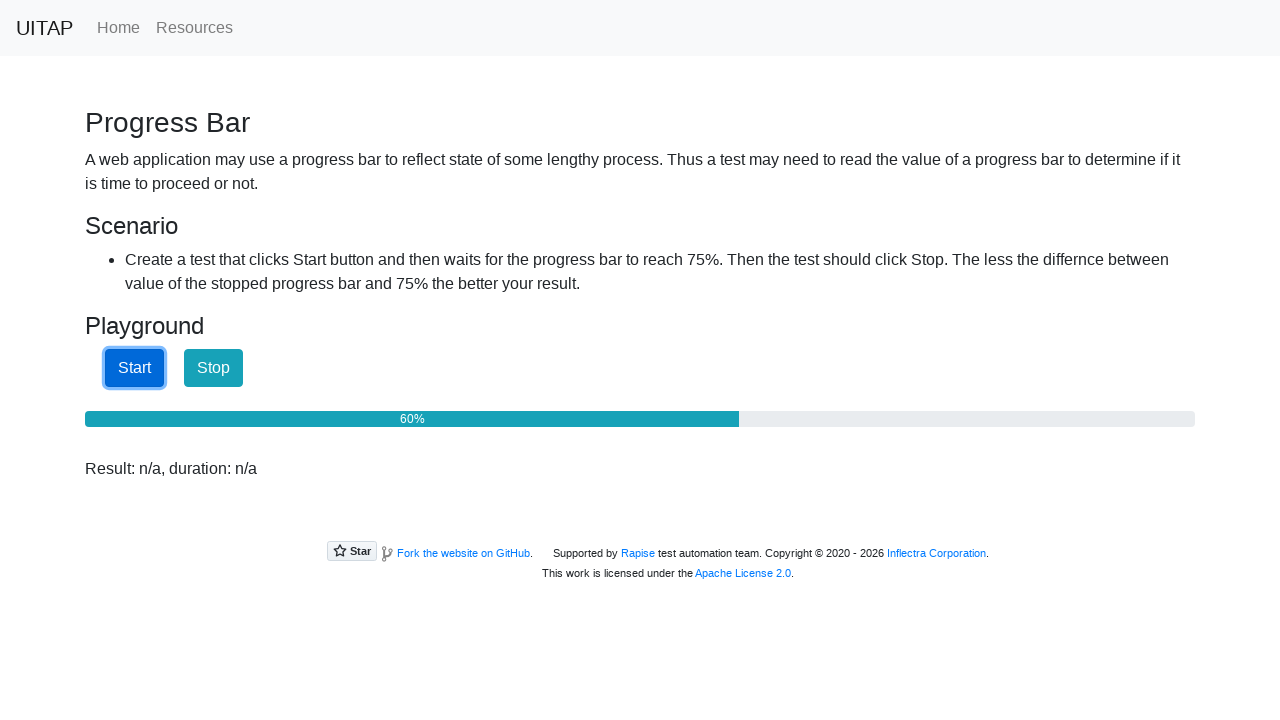

Checked progress bar value: 60%
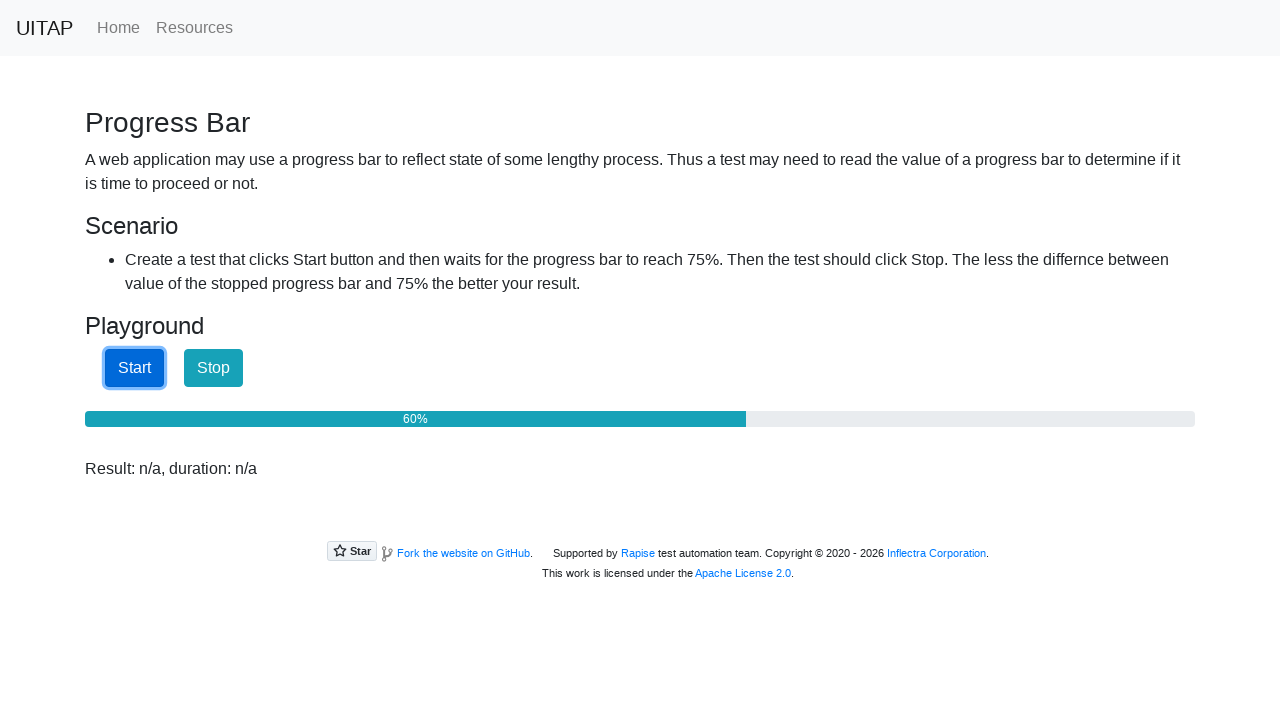

Checked progress bar value: 60%
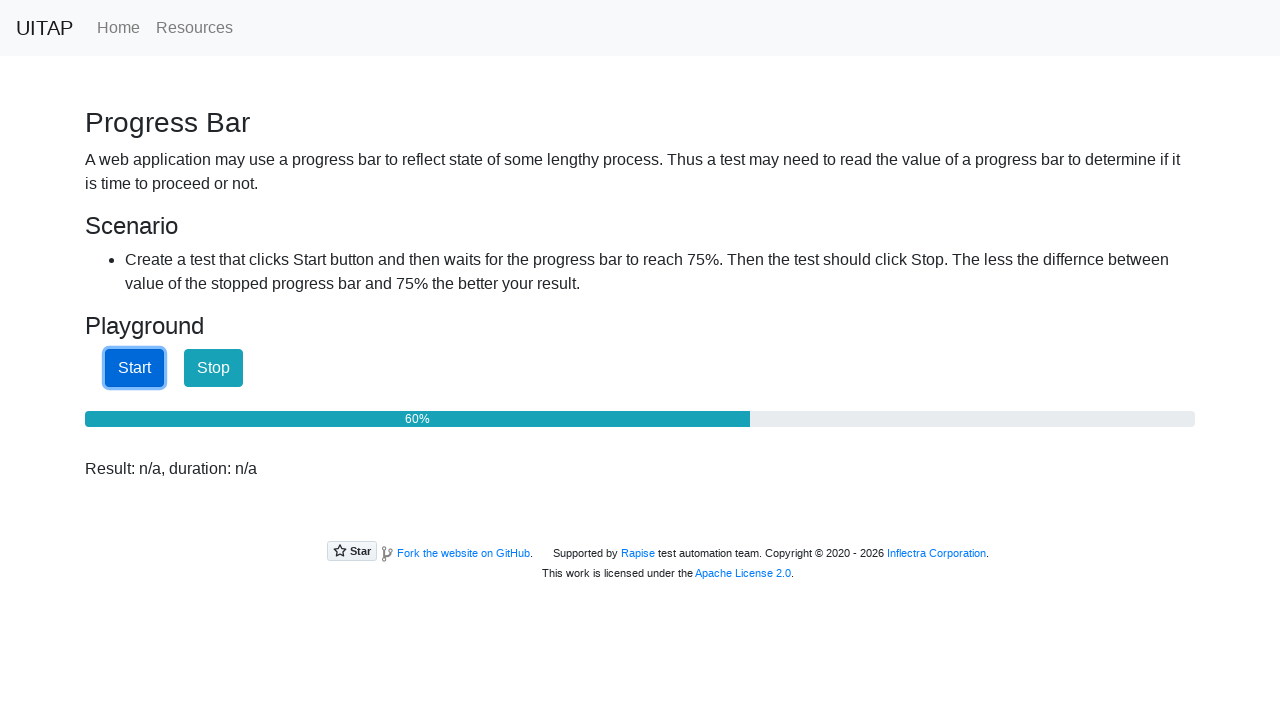

Checked progress bar value: 61%
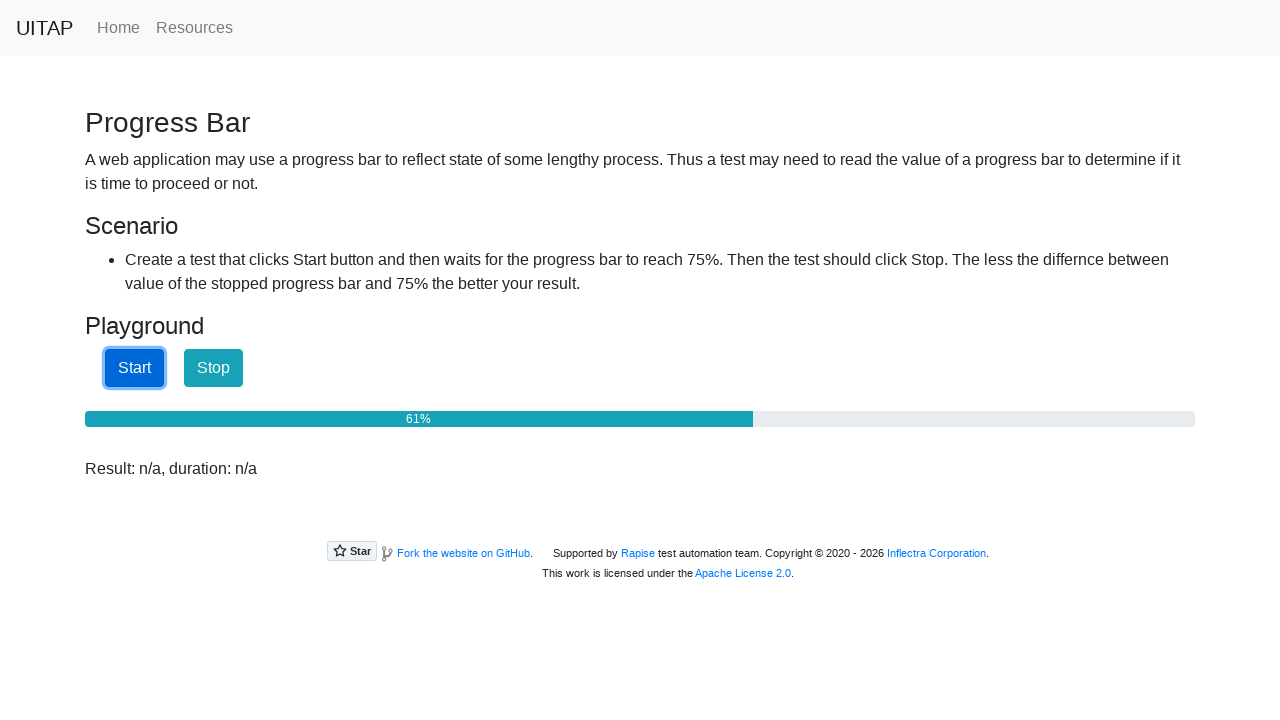

Checked progress bar value: 61%
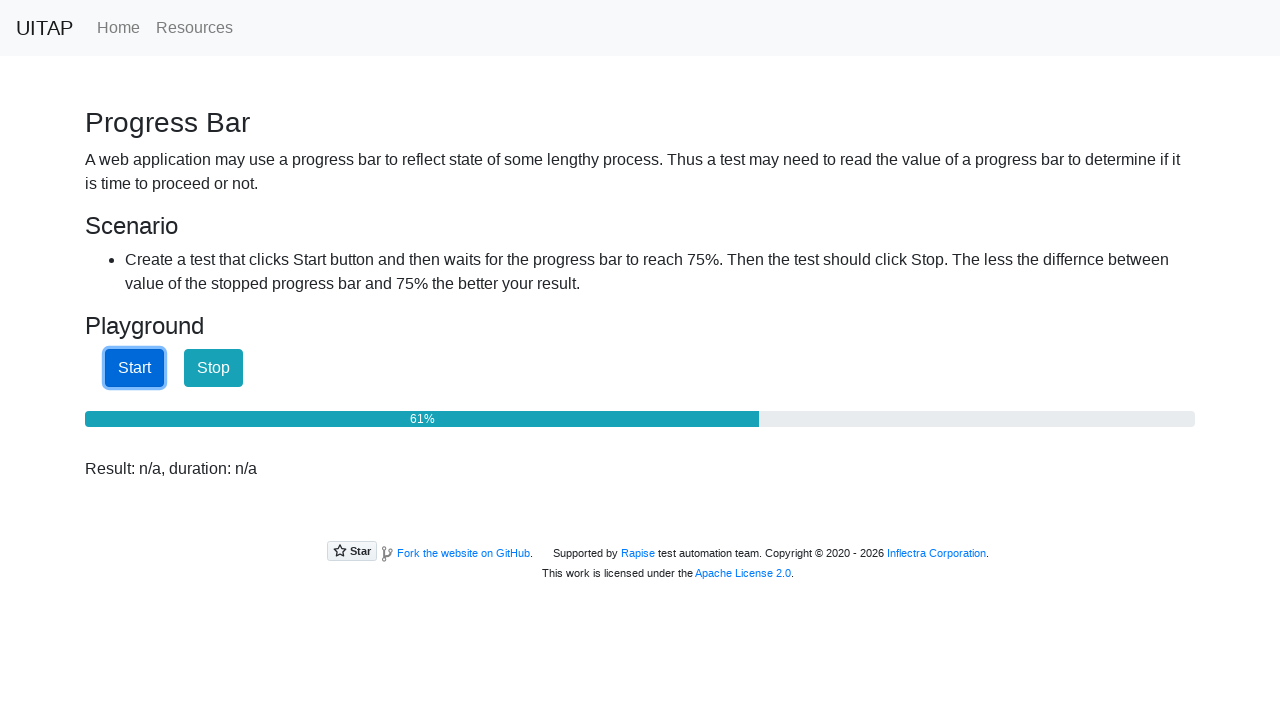

Checked progress bar value: 61%
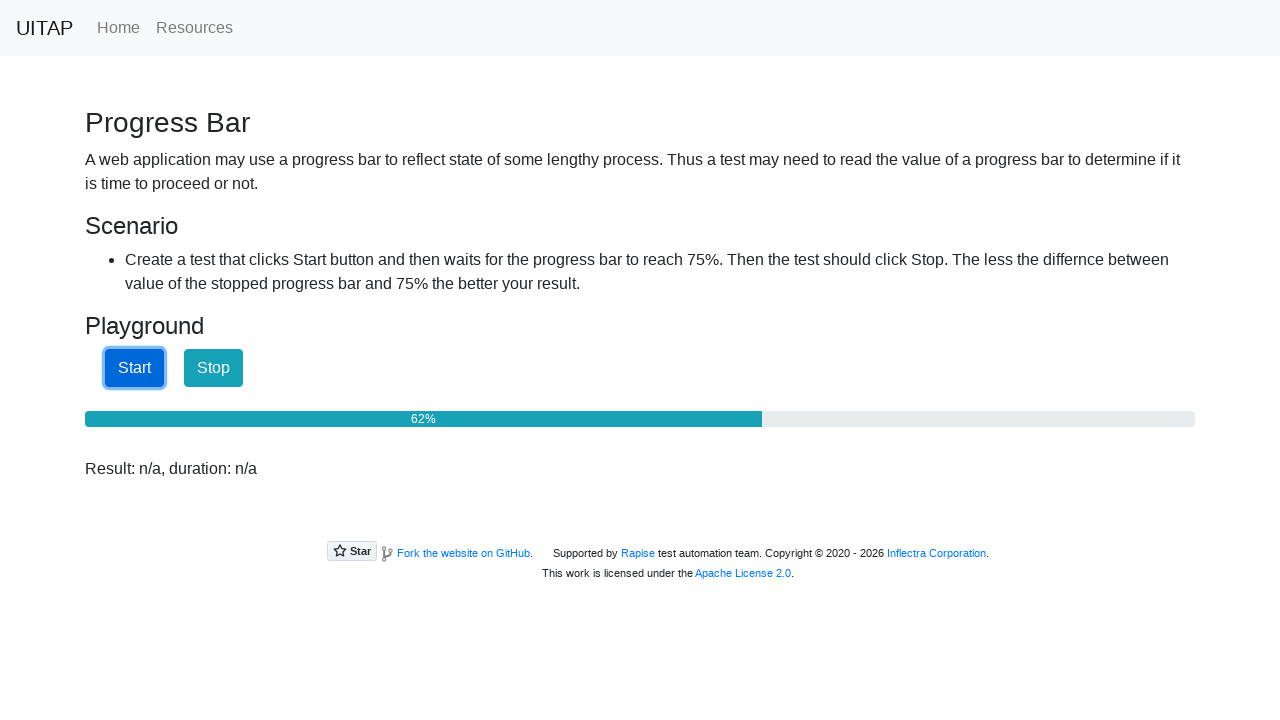

Checked progress bar value: 62%
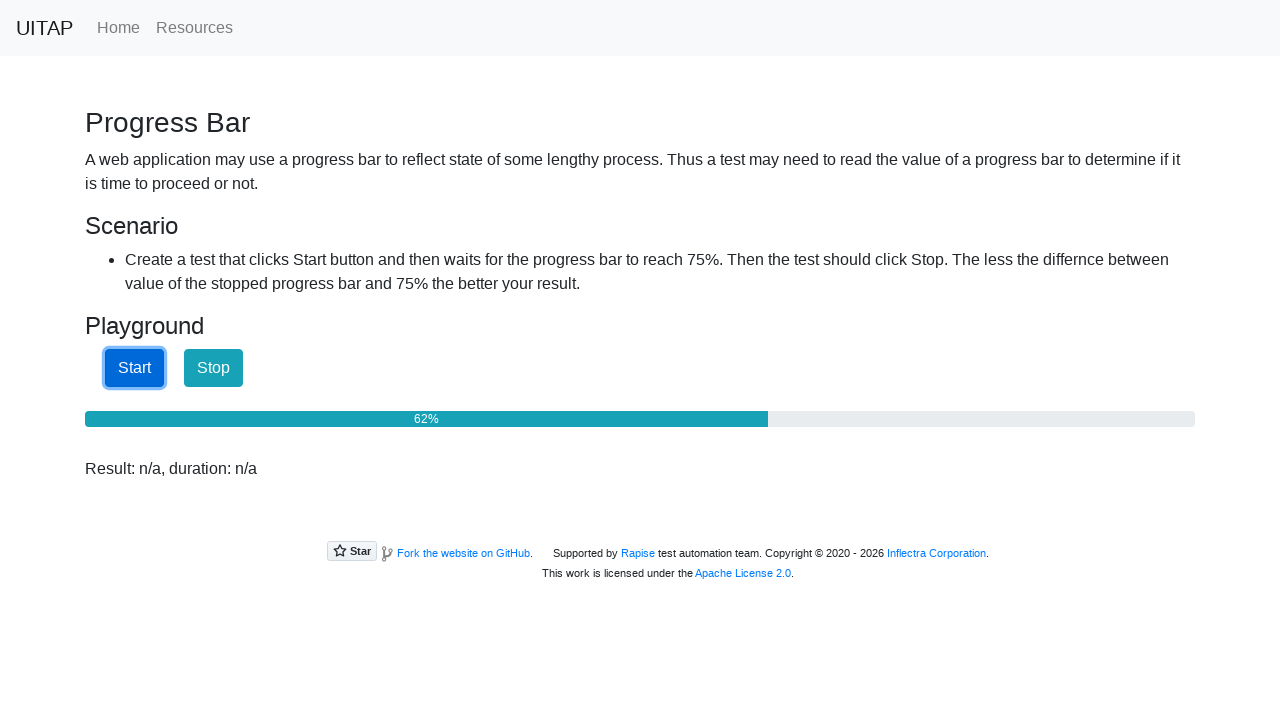

Checked progress bar value: 62%
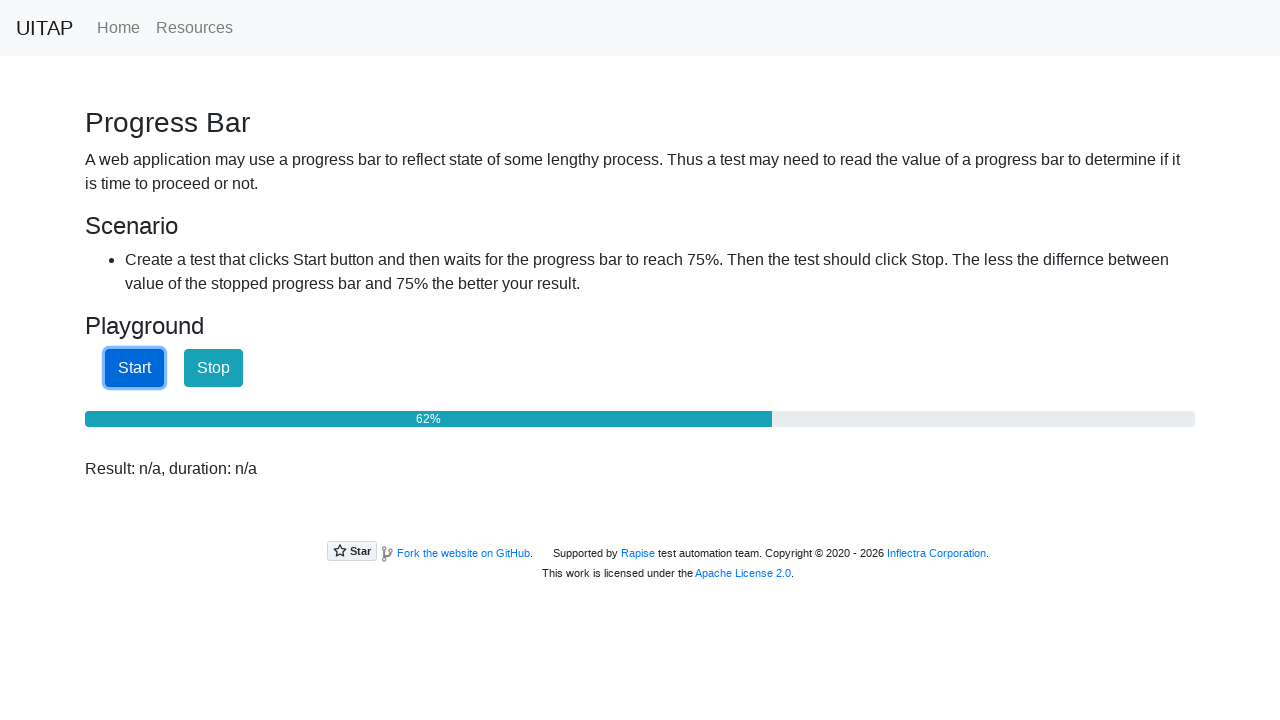

Checked progress bar value: 63%
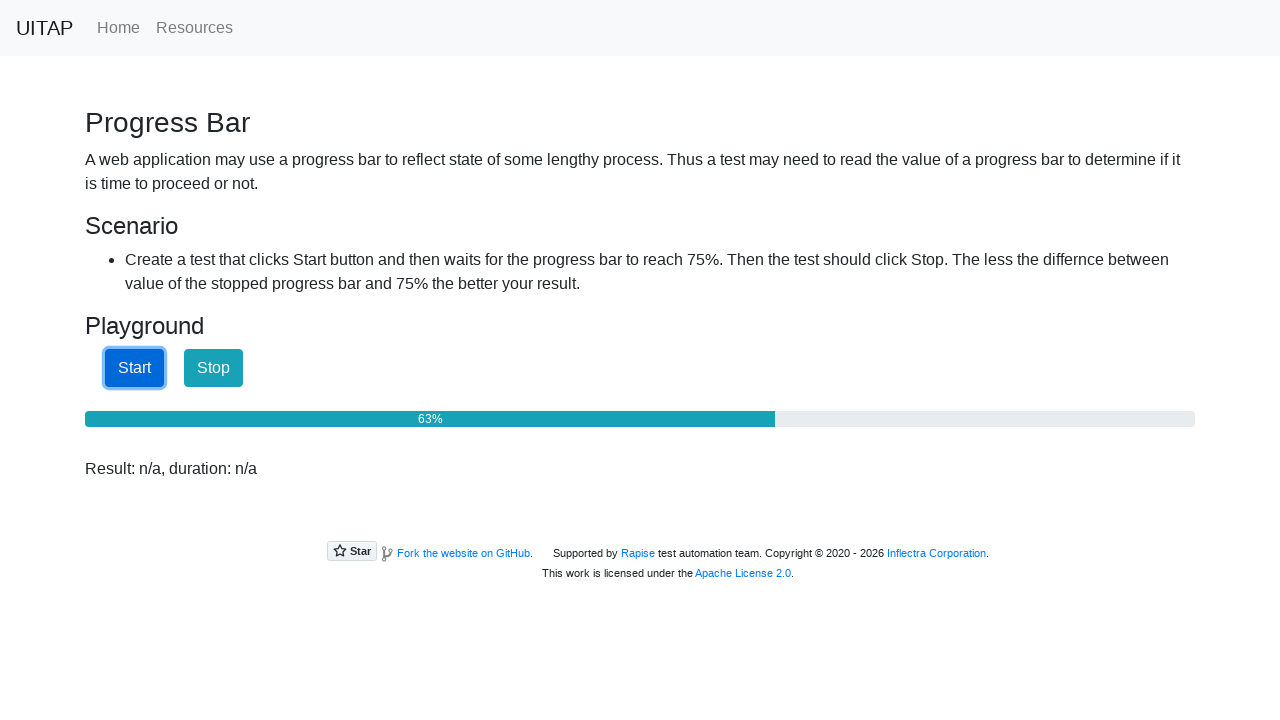

Checked progress bar value: 63%
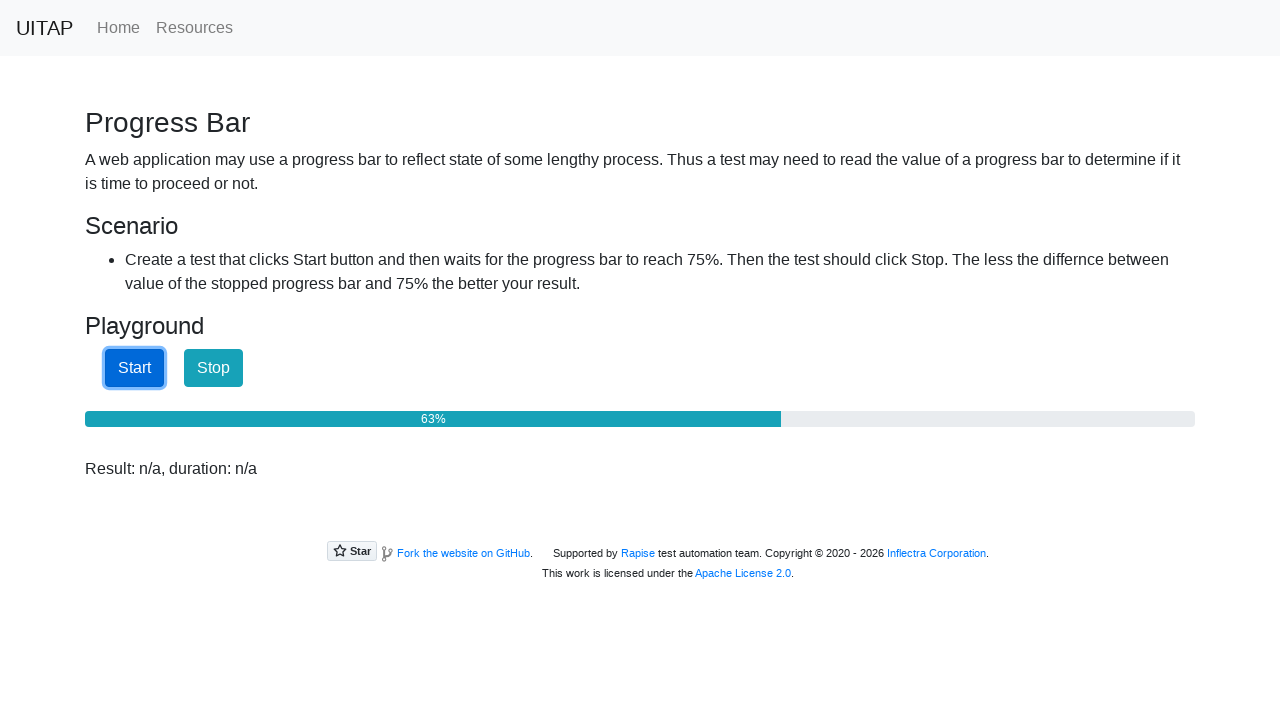

Checked progress bar value: 63%
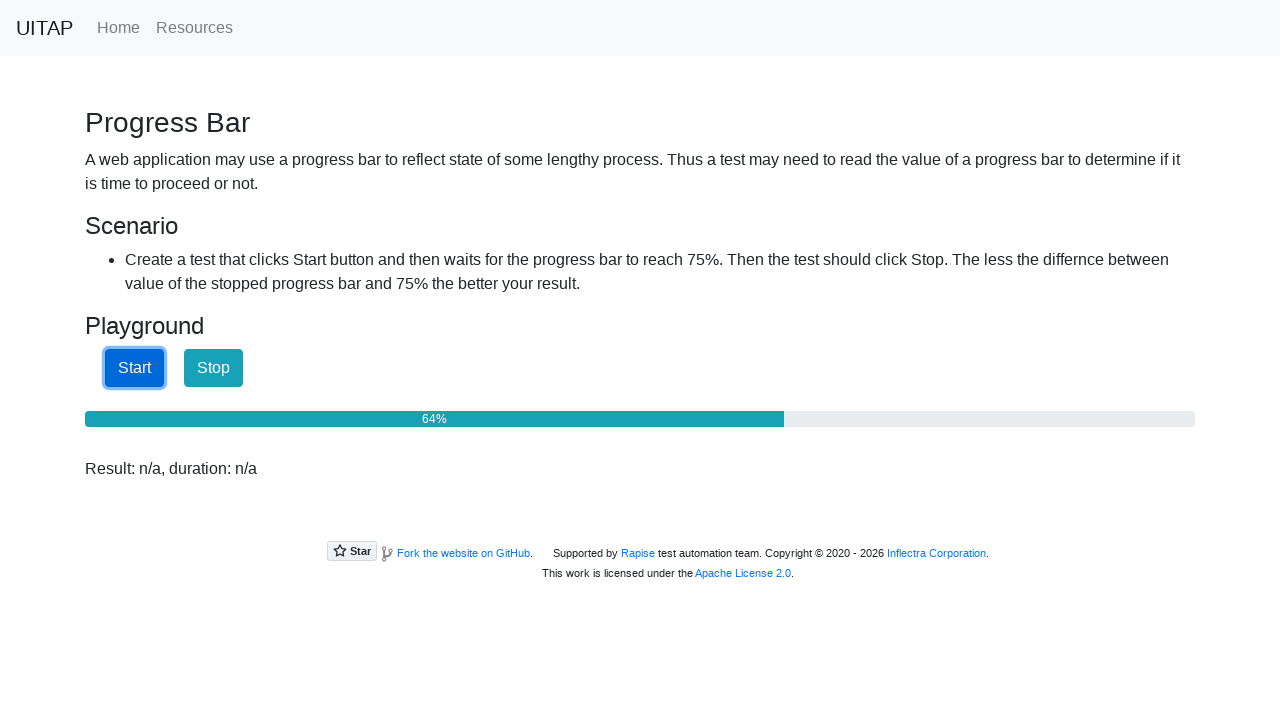

Checked progress bar value: 64%
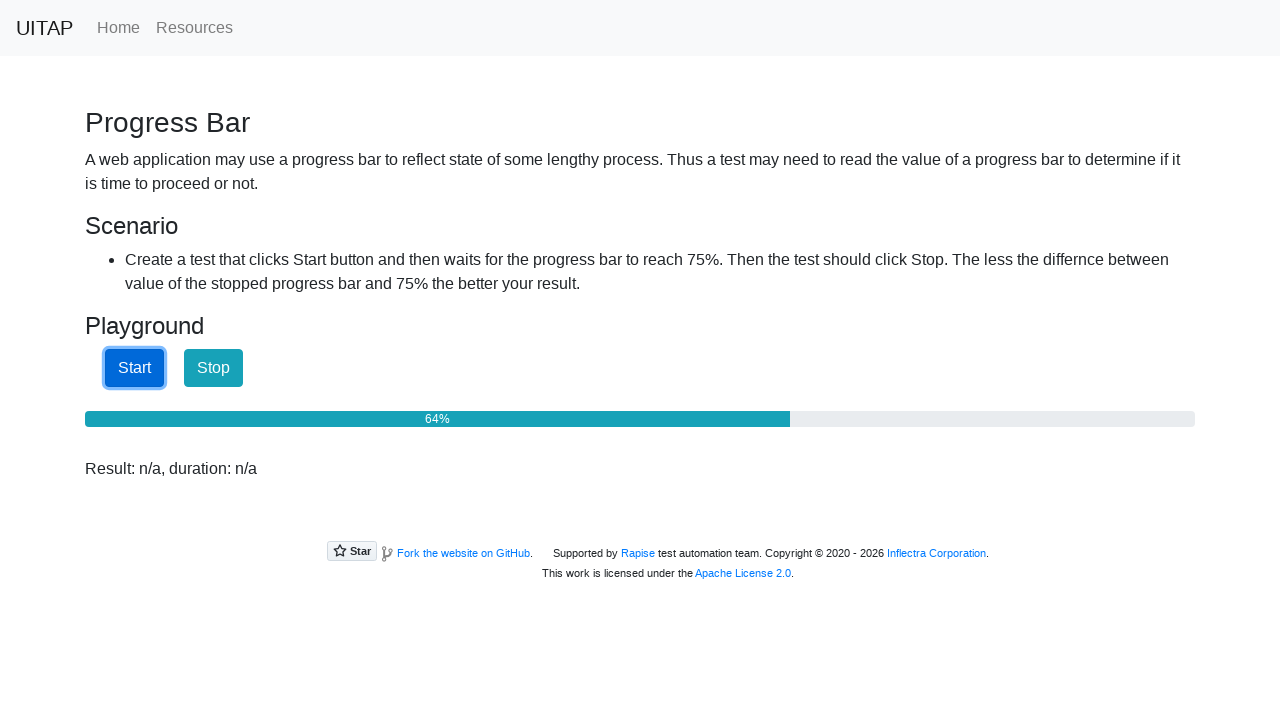

Checked progress bar value: 64%
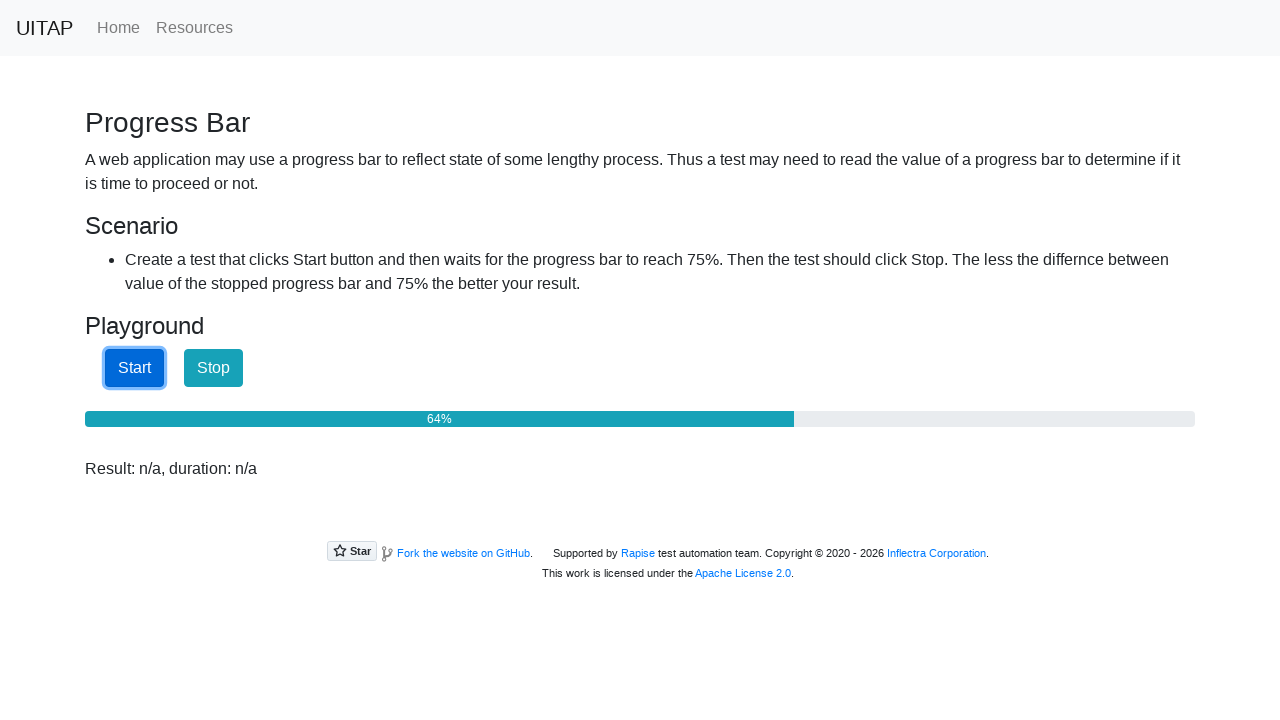

Checked progress bar value: 65%
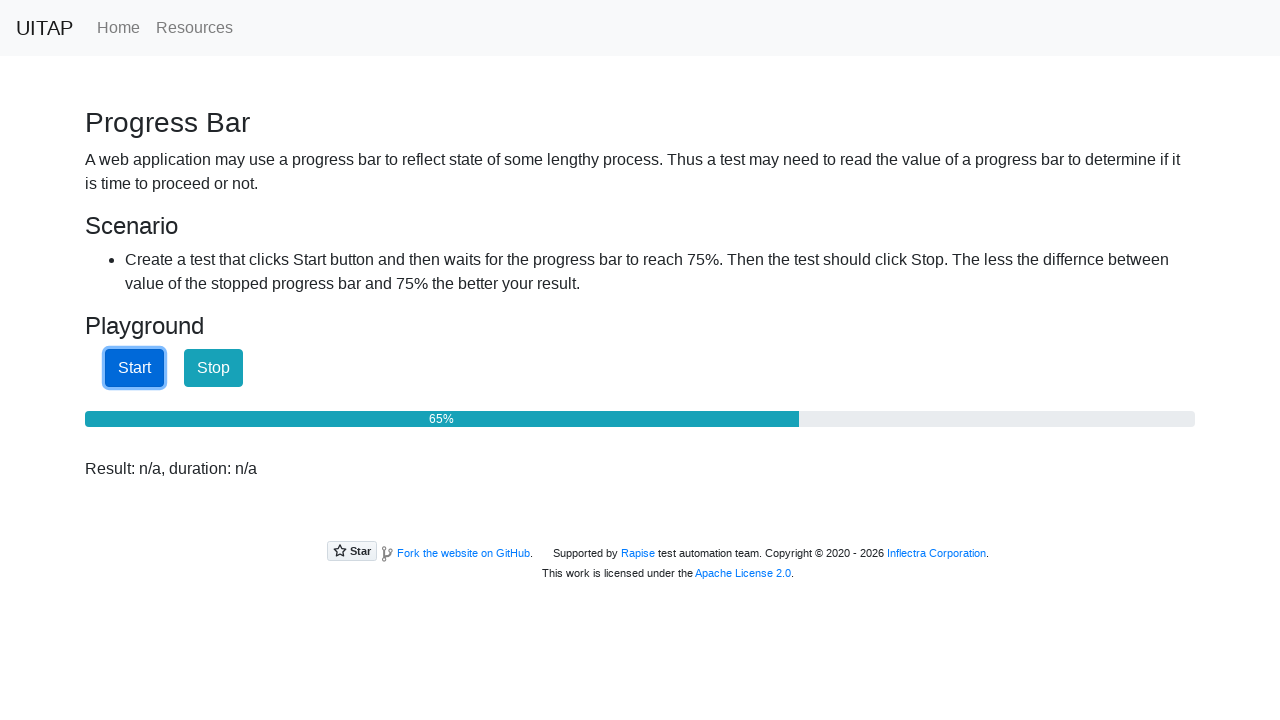

Checked progress bar value: 65%
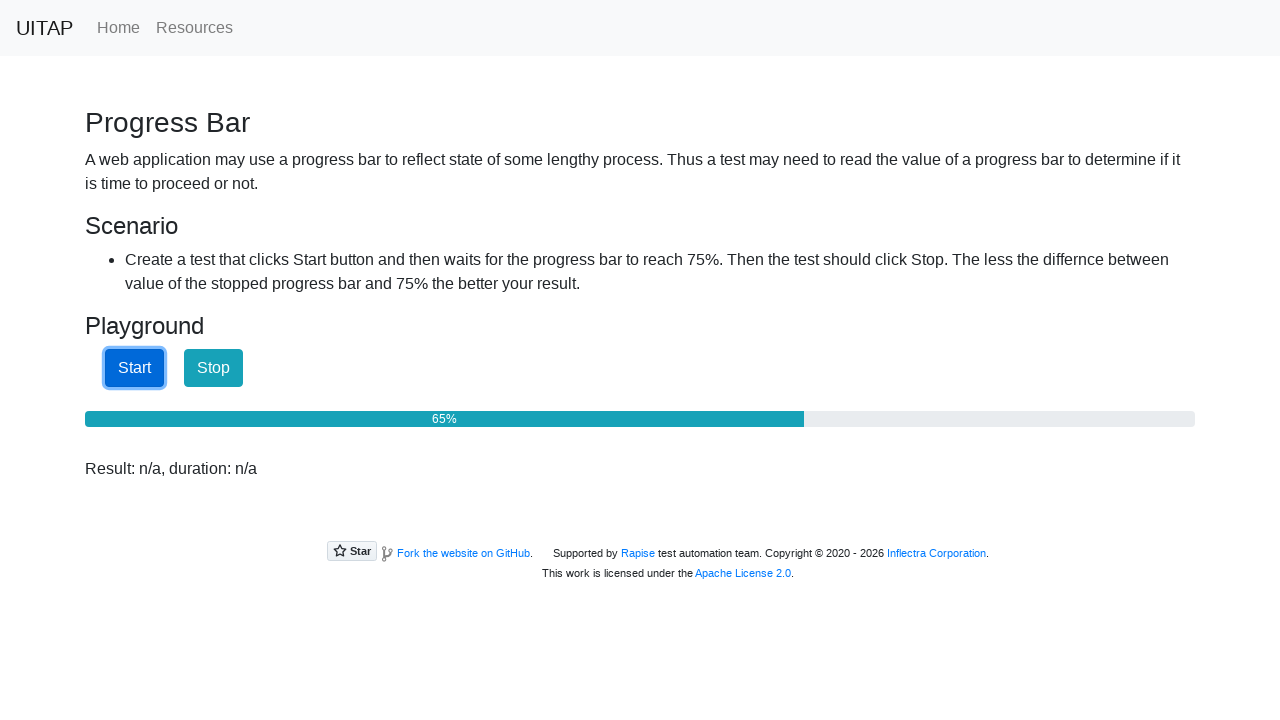

Checked progress bar value: 66%
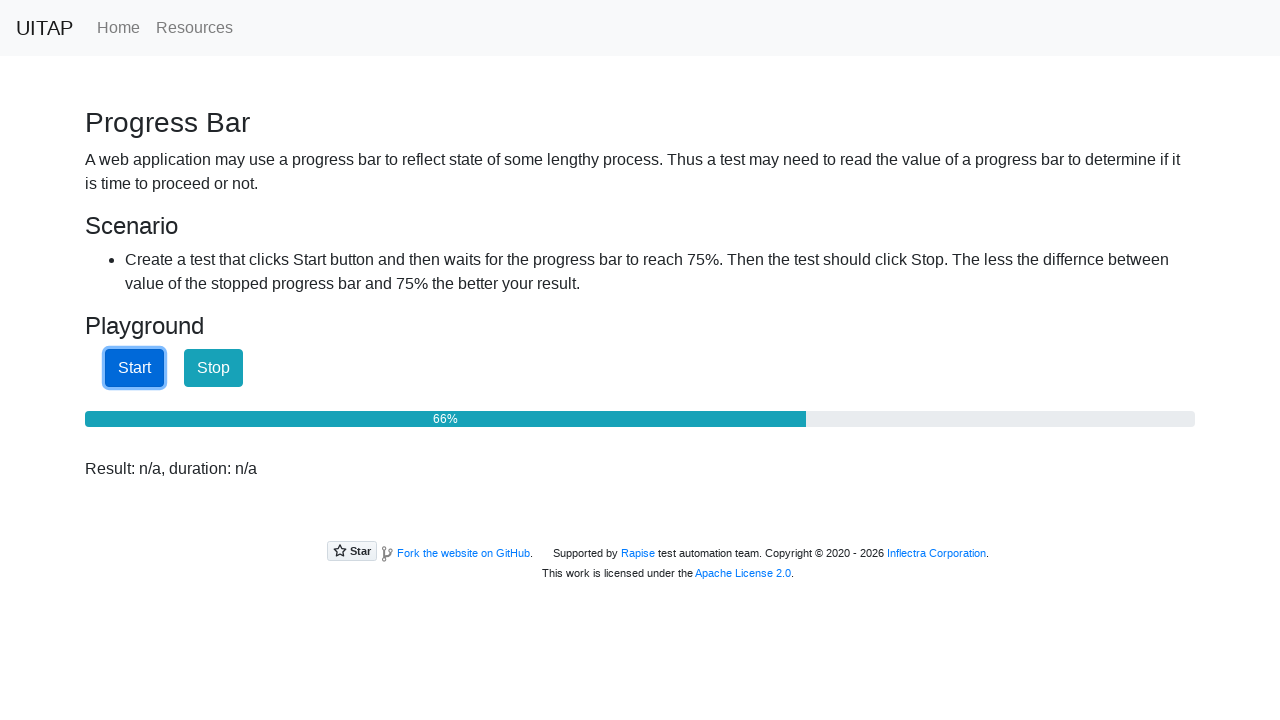

Checked progress bar value: 66%
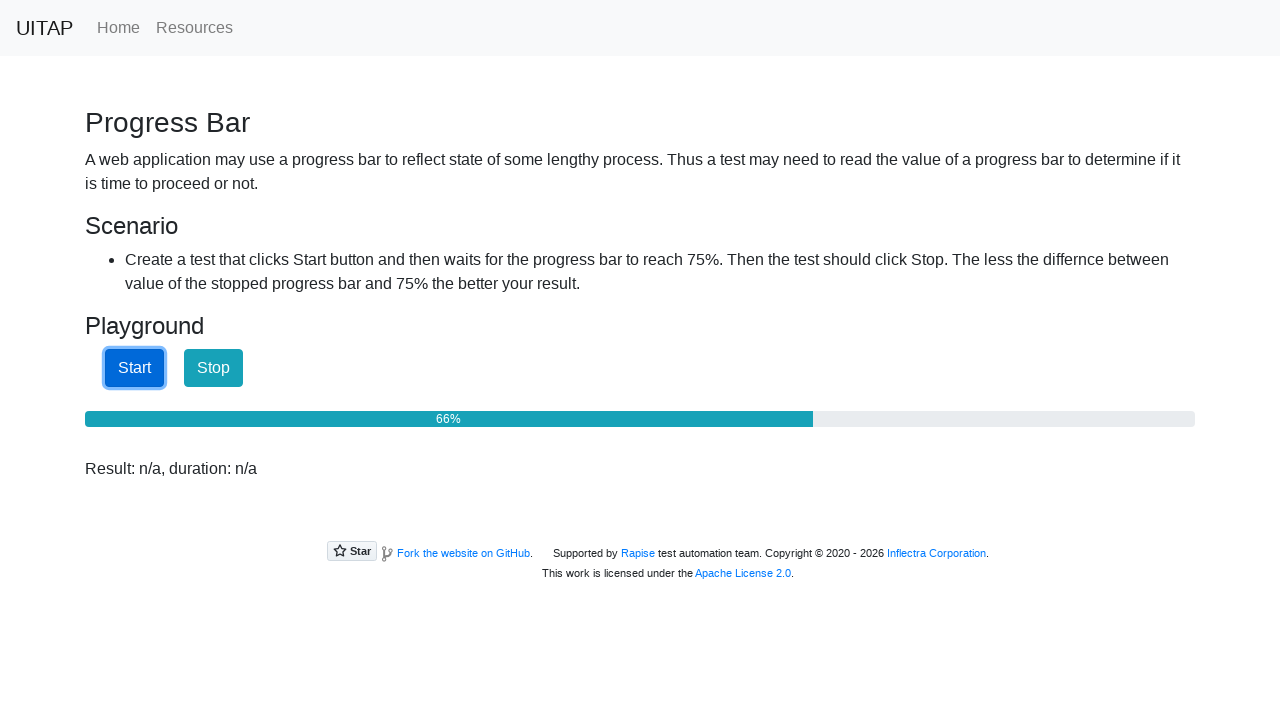

Checked progress bar value: 66%
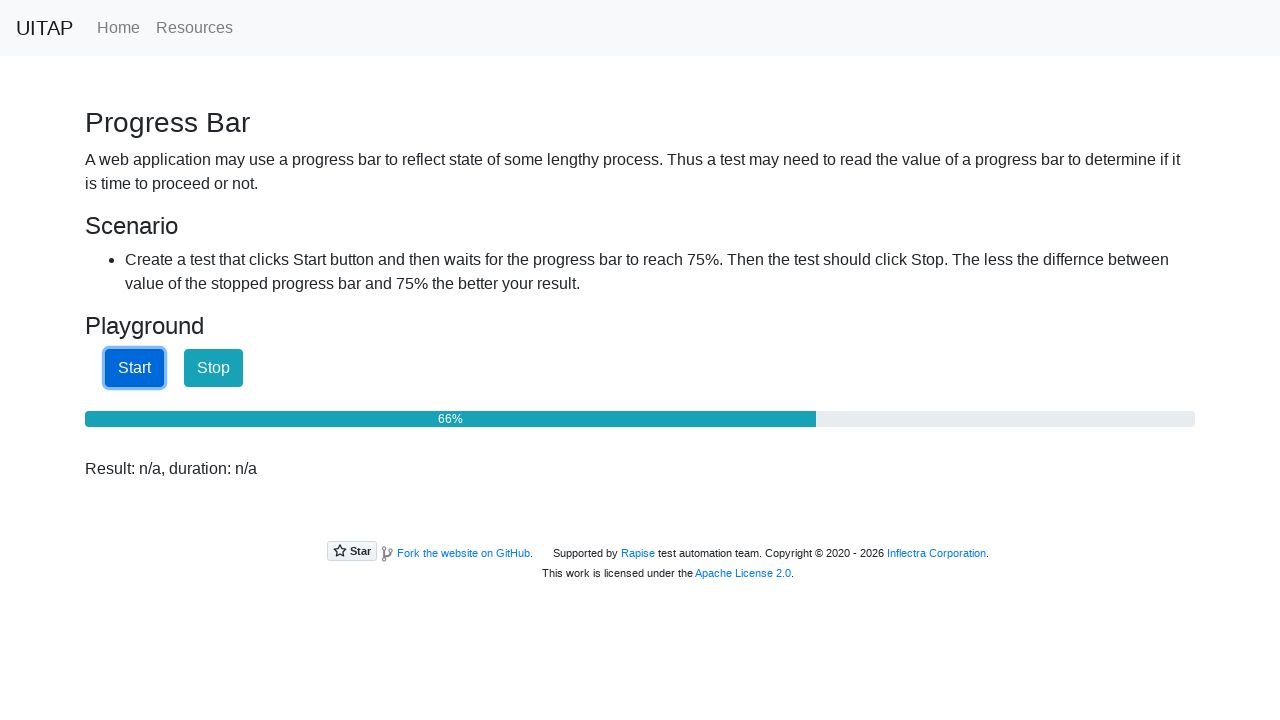

Checked progress bar value: 67%
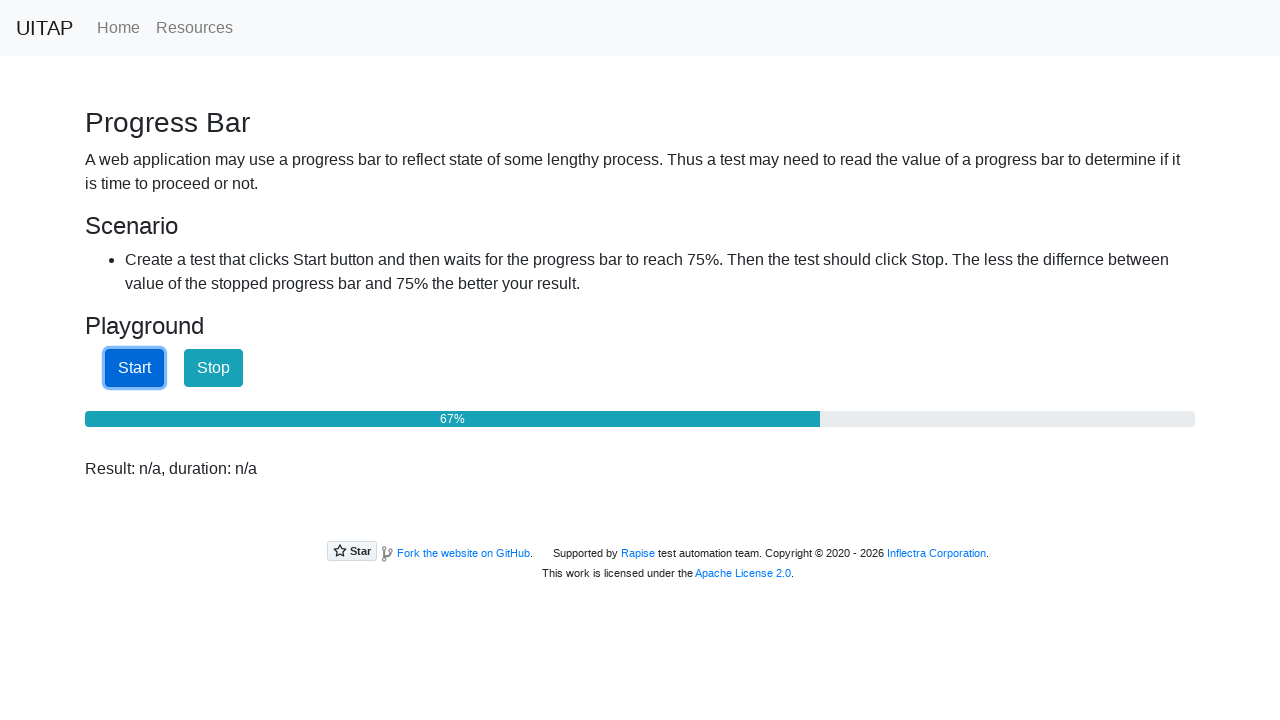

Checked progress bar value: 67%
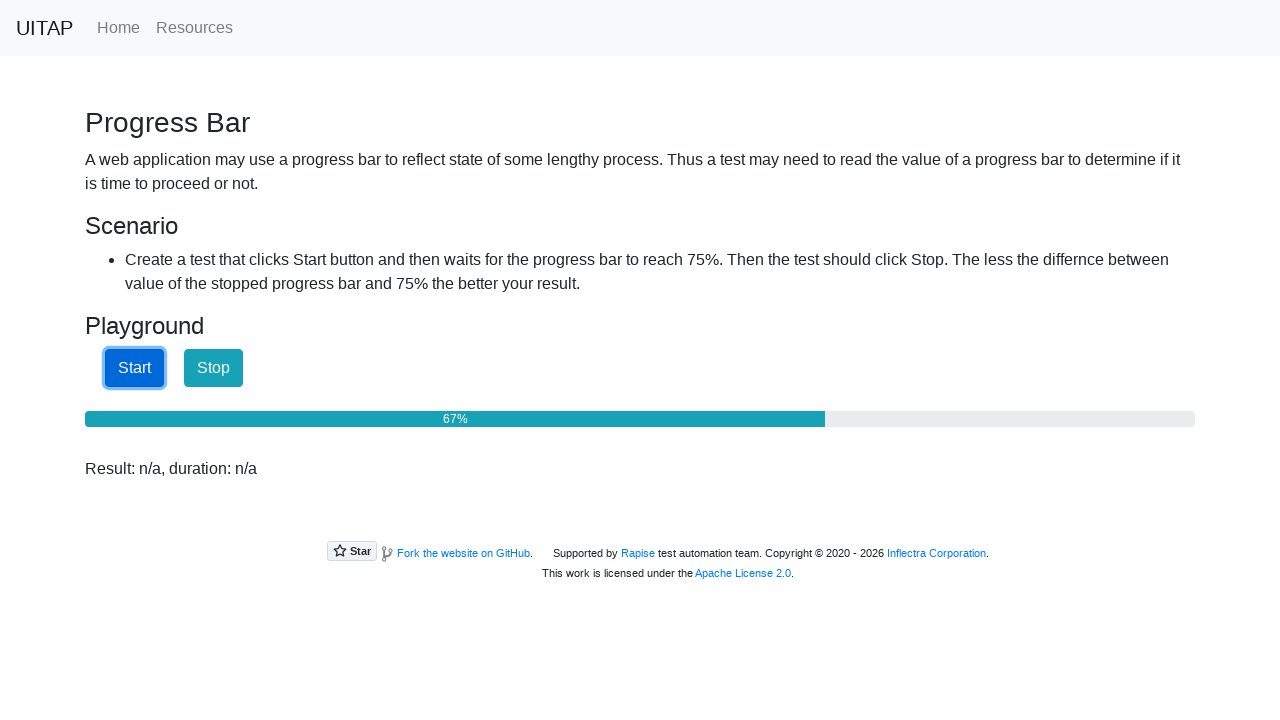

Checked progress bar value: 67%
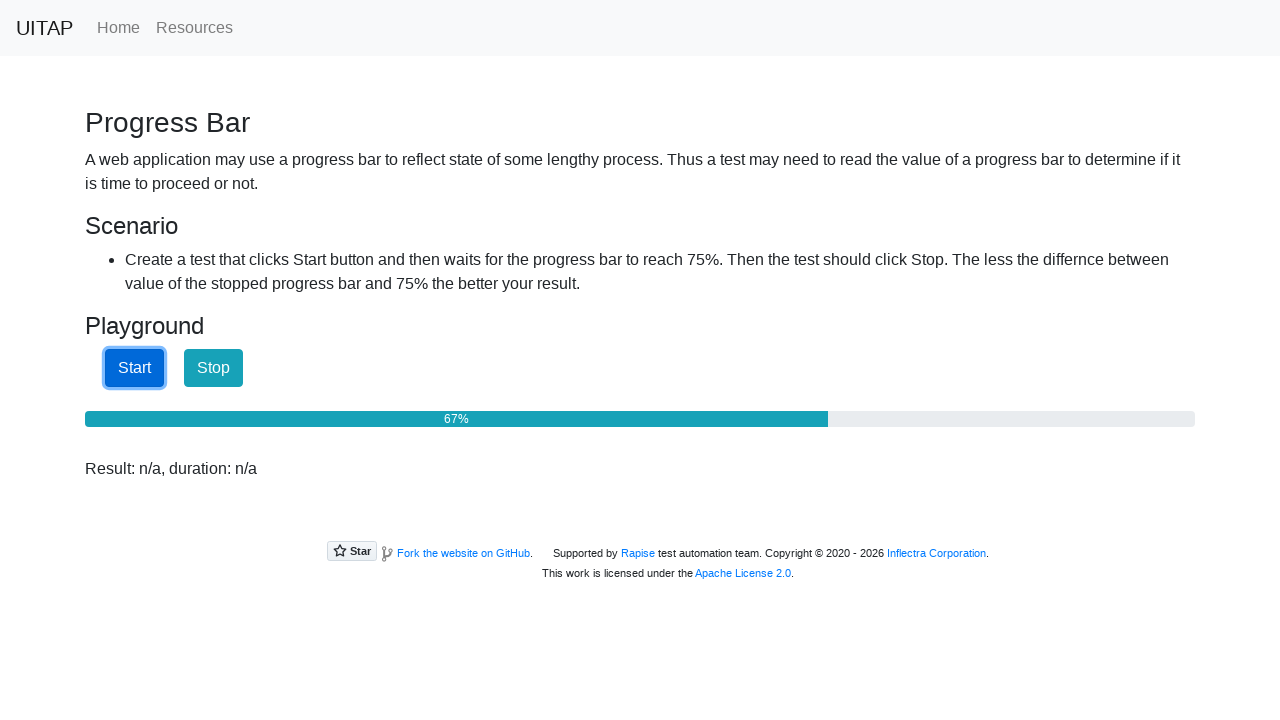

Checked progress bar value: 68%
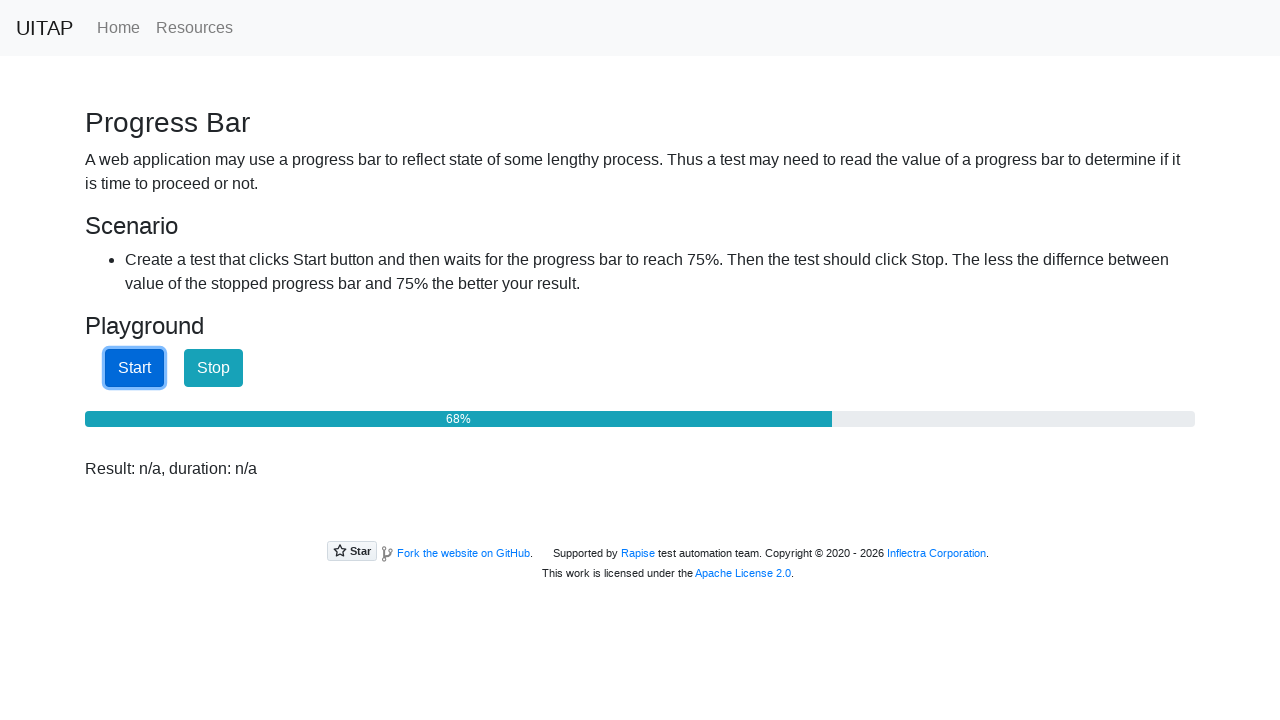

Checked progress bar value: 68%
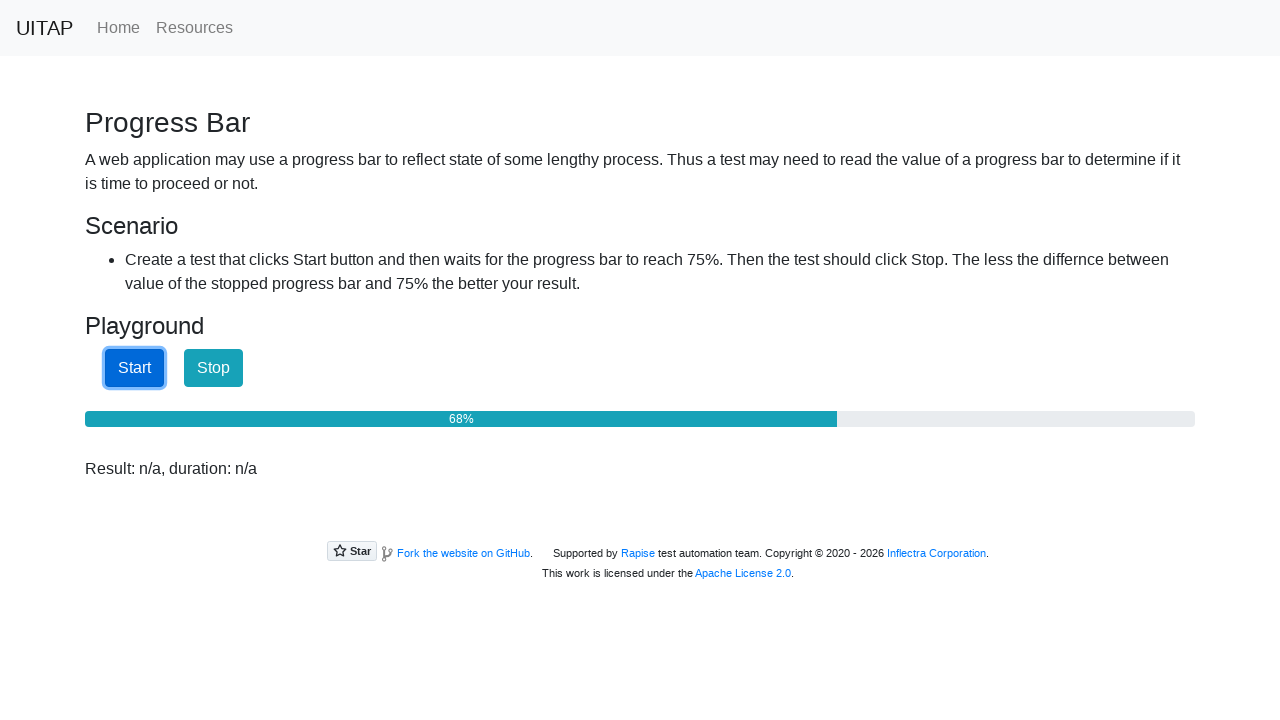

Checked progress bar value: 68%
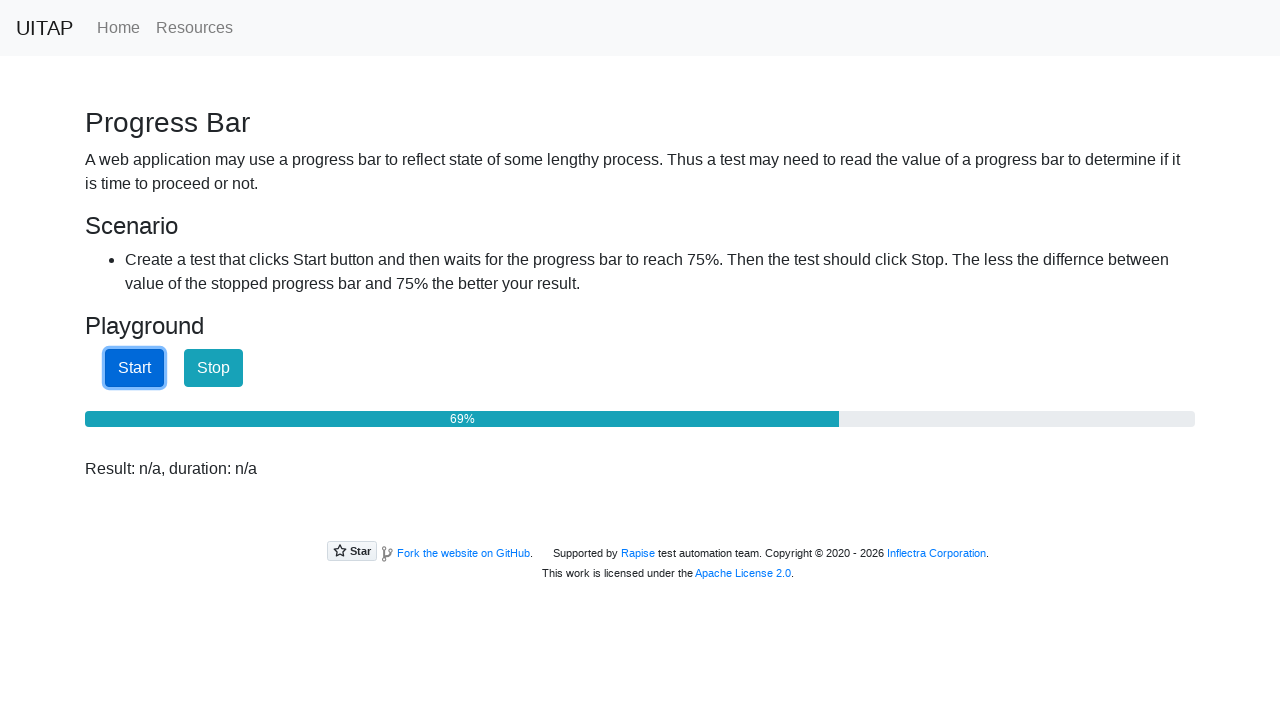

Checked progress bar value: 69%
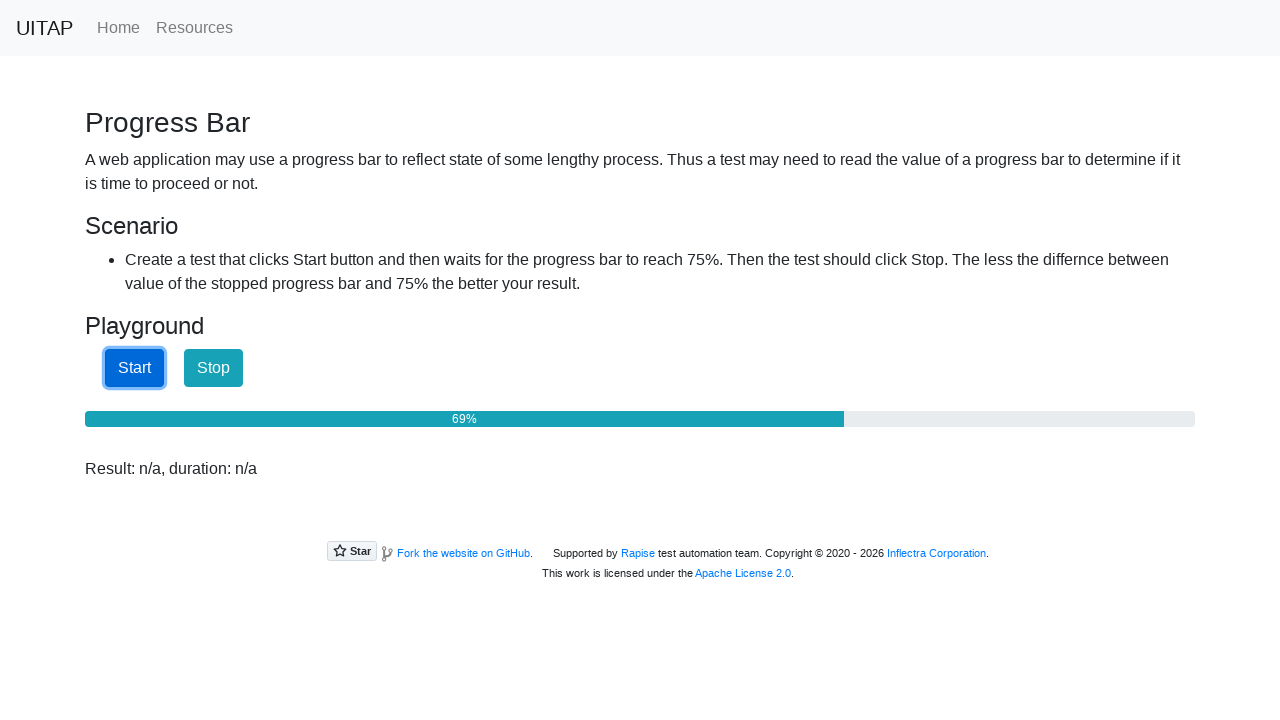

Checked progress bar value: 69%
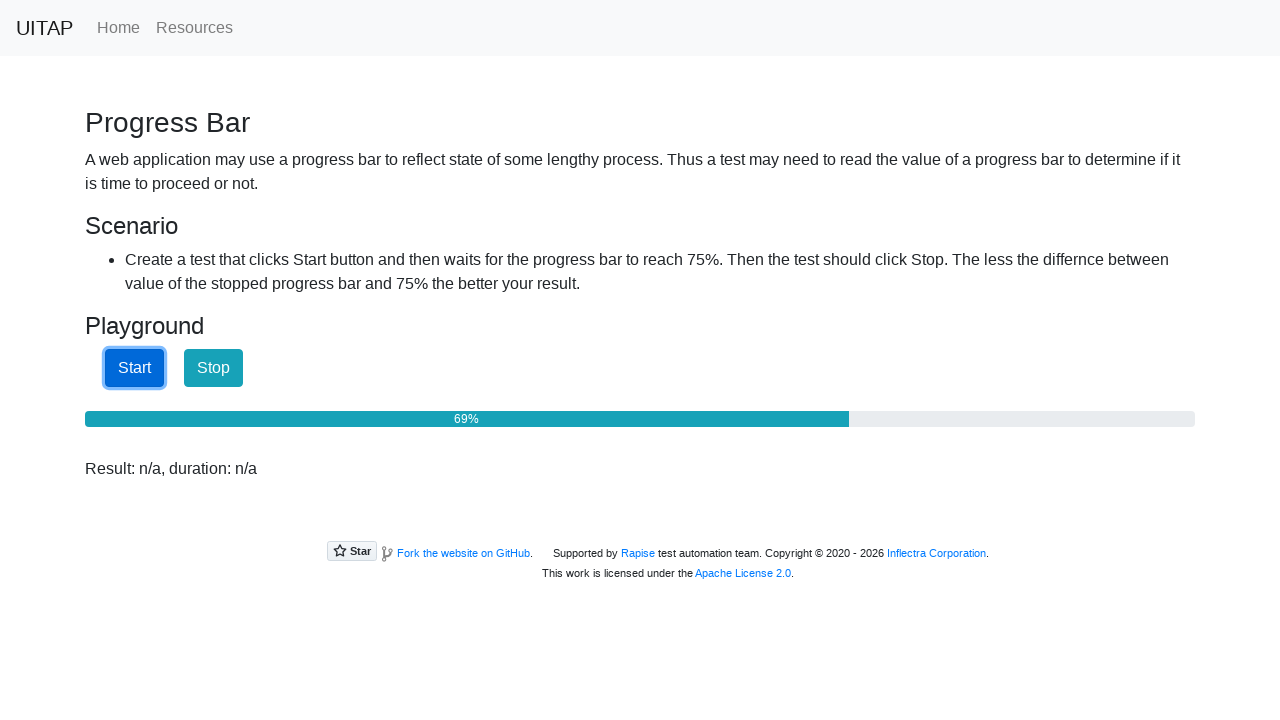

Checked progress bar value: 70%
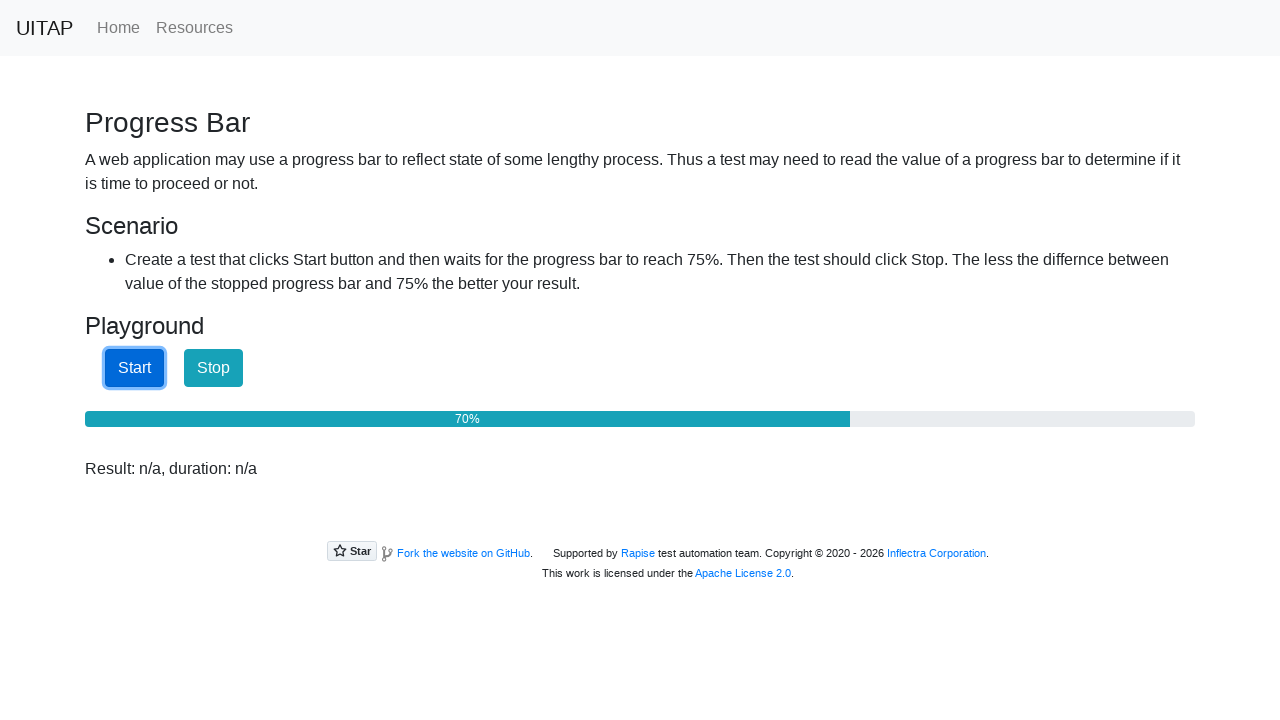

Checked progress bar value: 70%
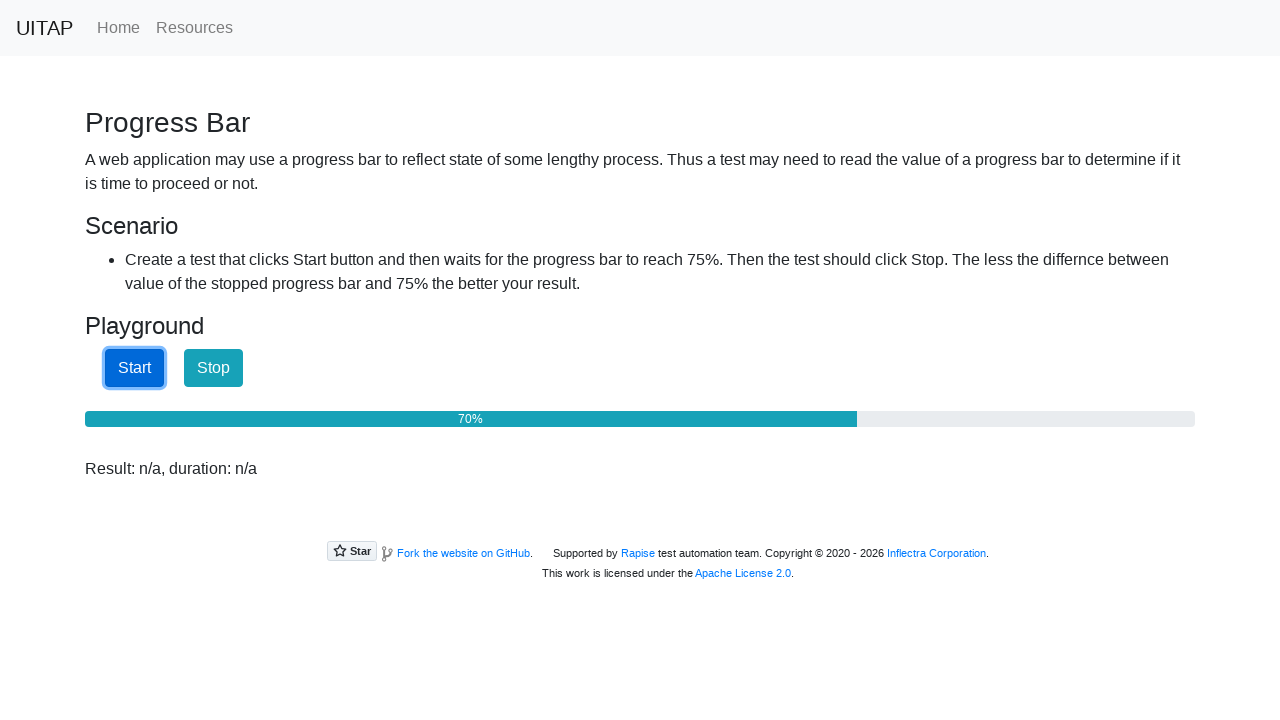

Checked progress bar value: 70%
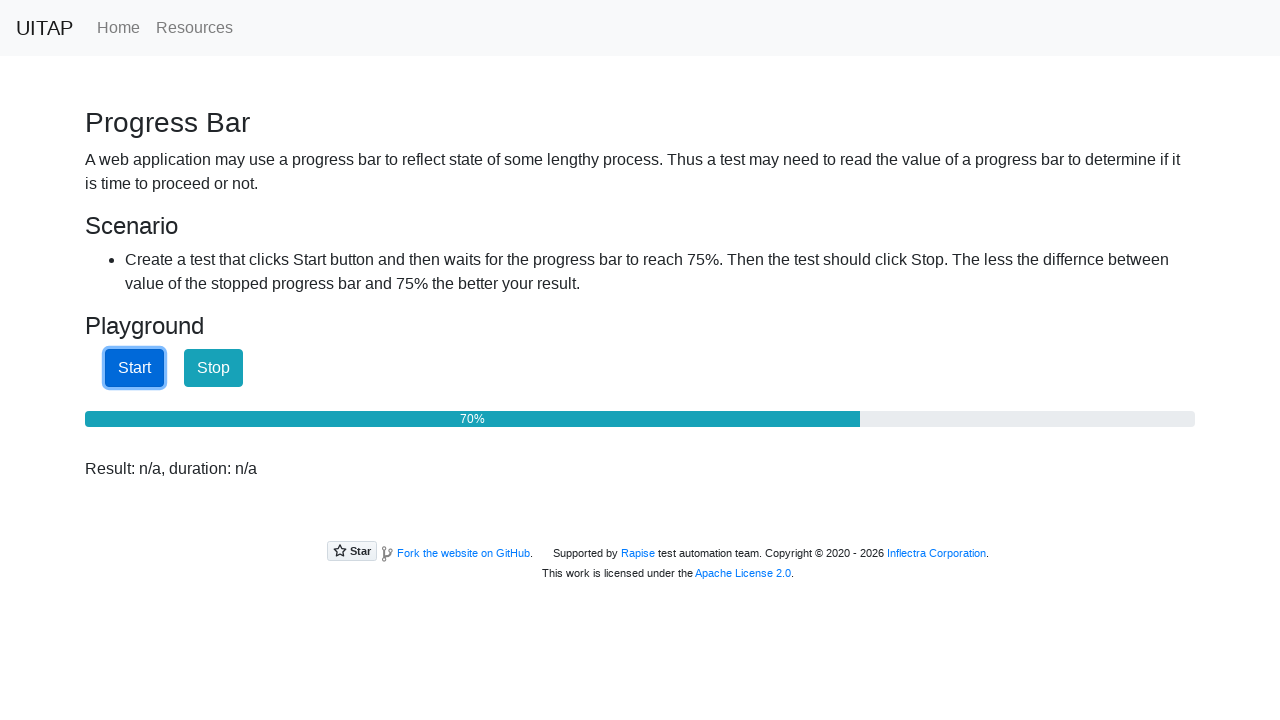

Checked progress bar value: 71%
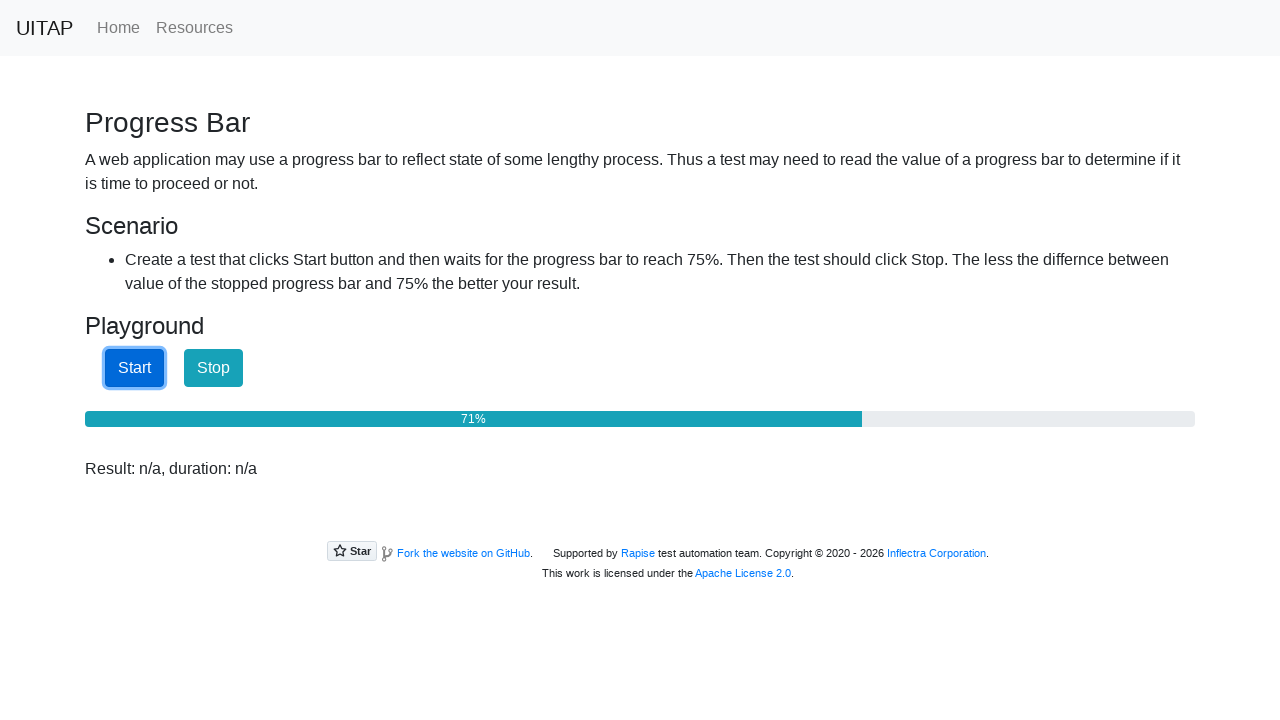

Checked progress bar value: 71%
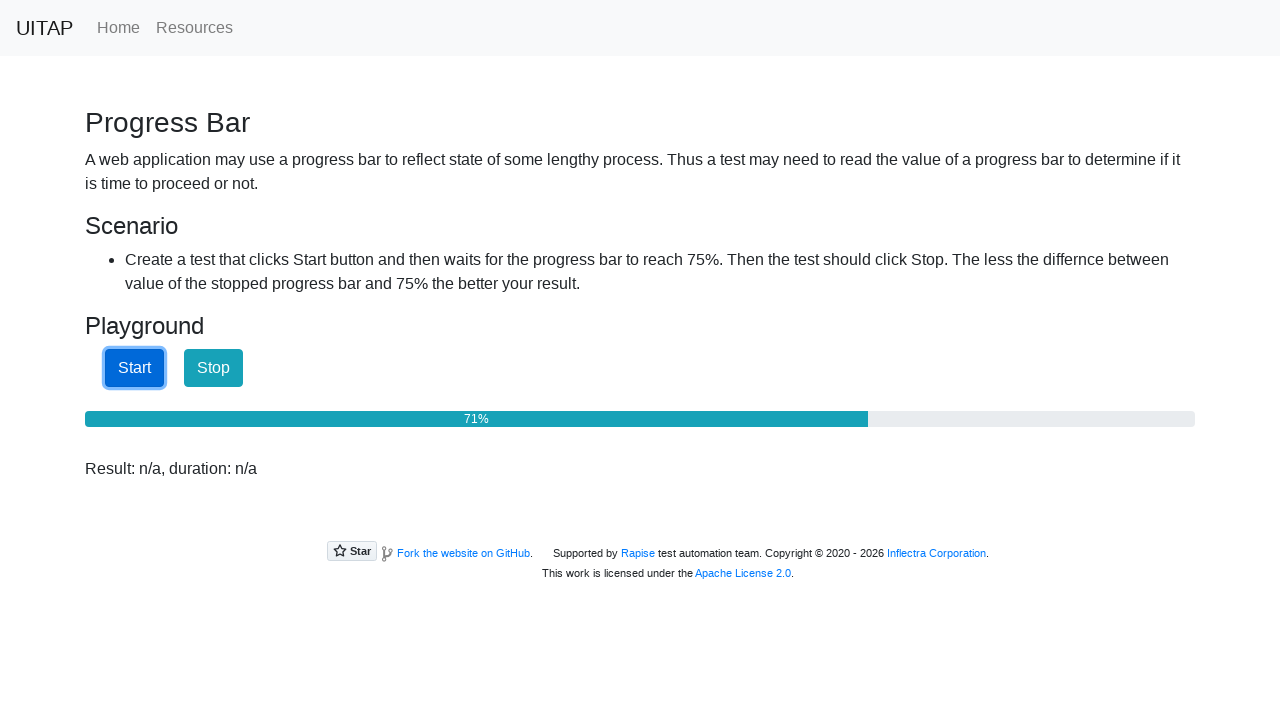

Checked progress bar value: 71%
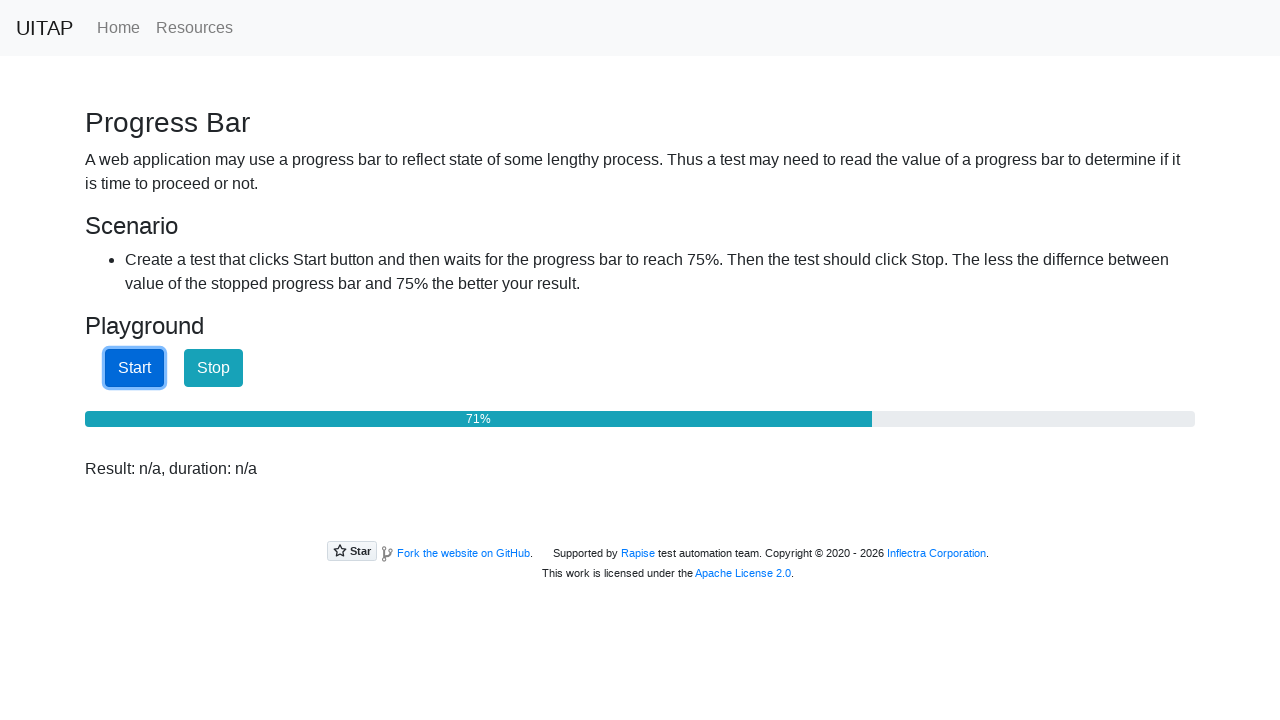

Checked progress bar value: 72%
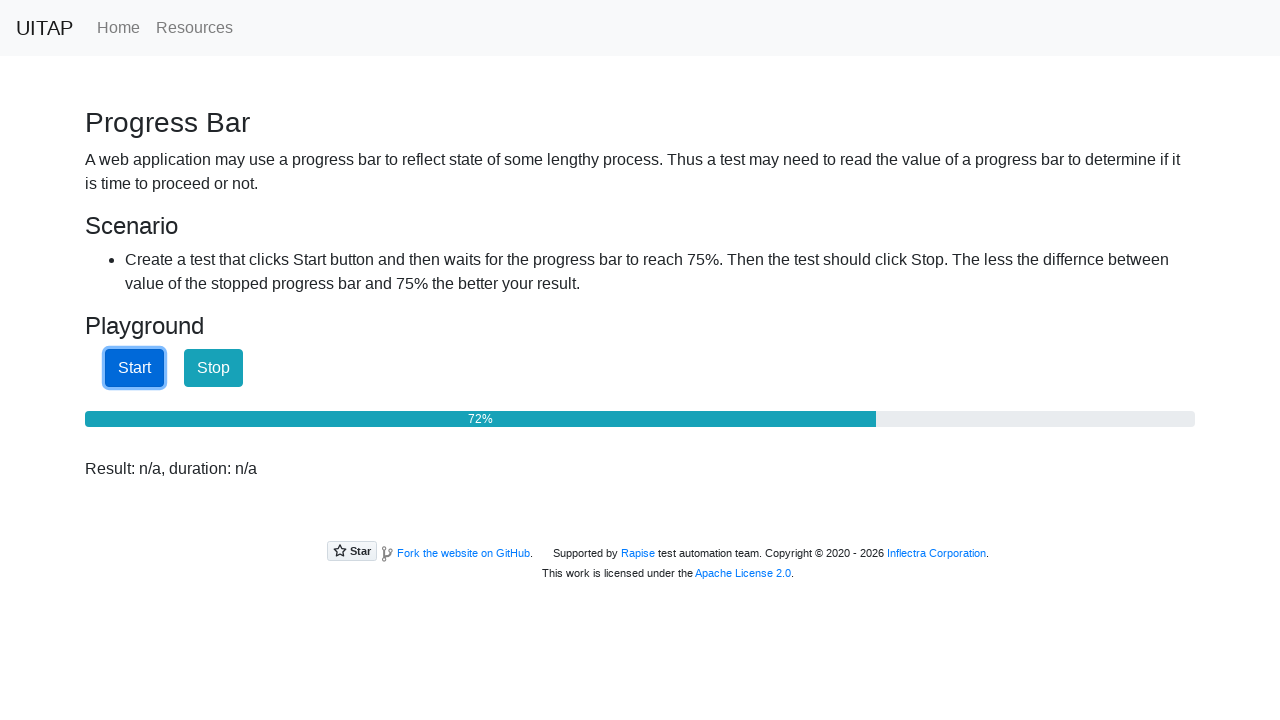

Checked progress bar value: 72%
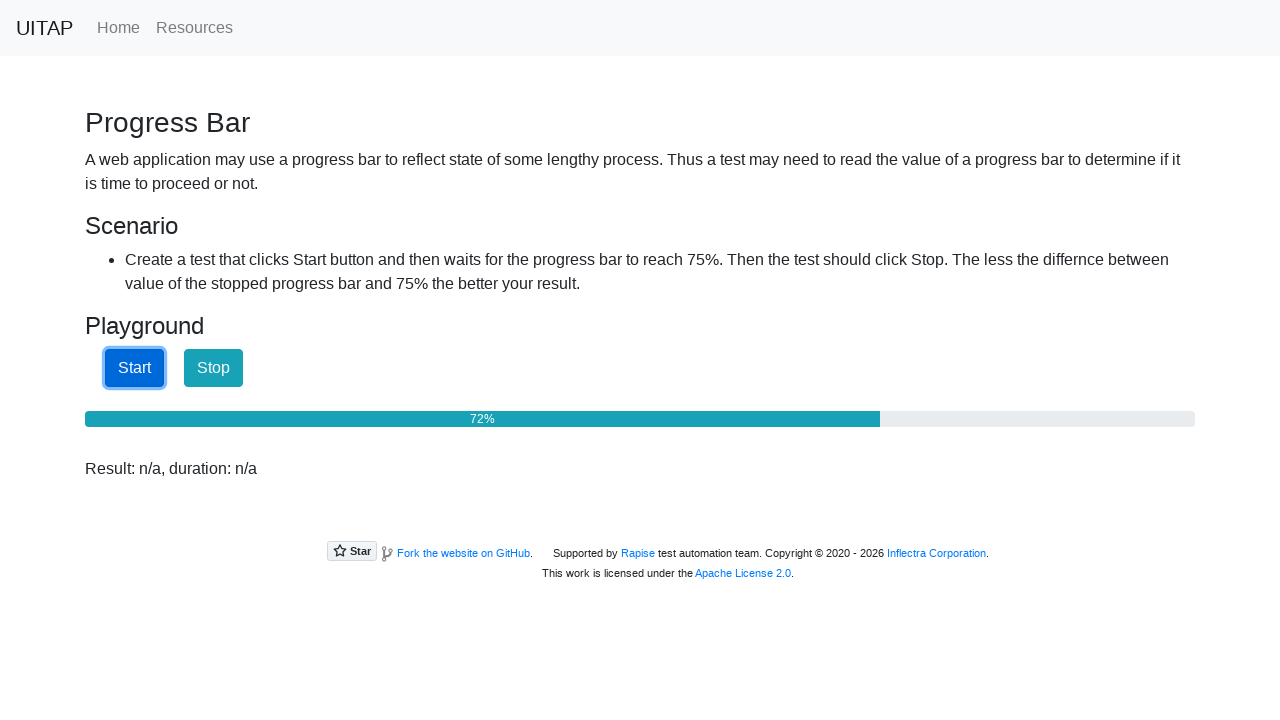

Checked progress bar value: 72%
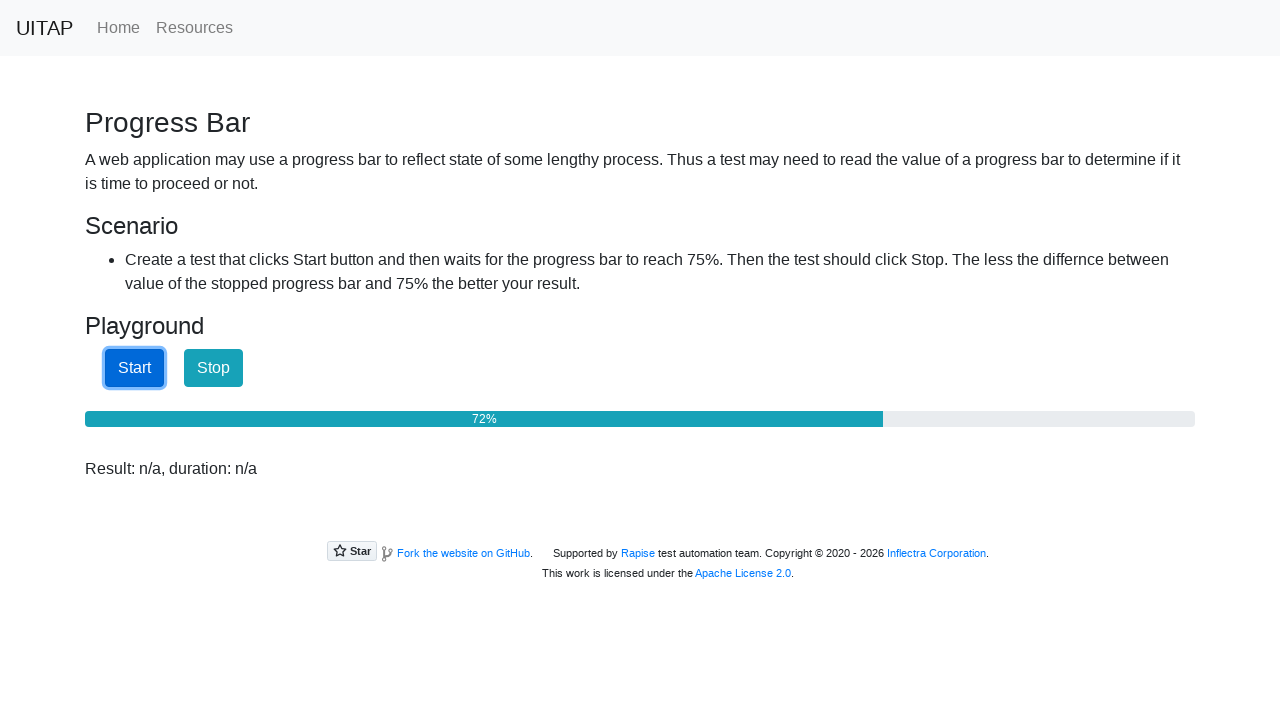

Checked progress bar value: 73%
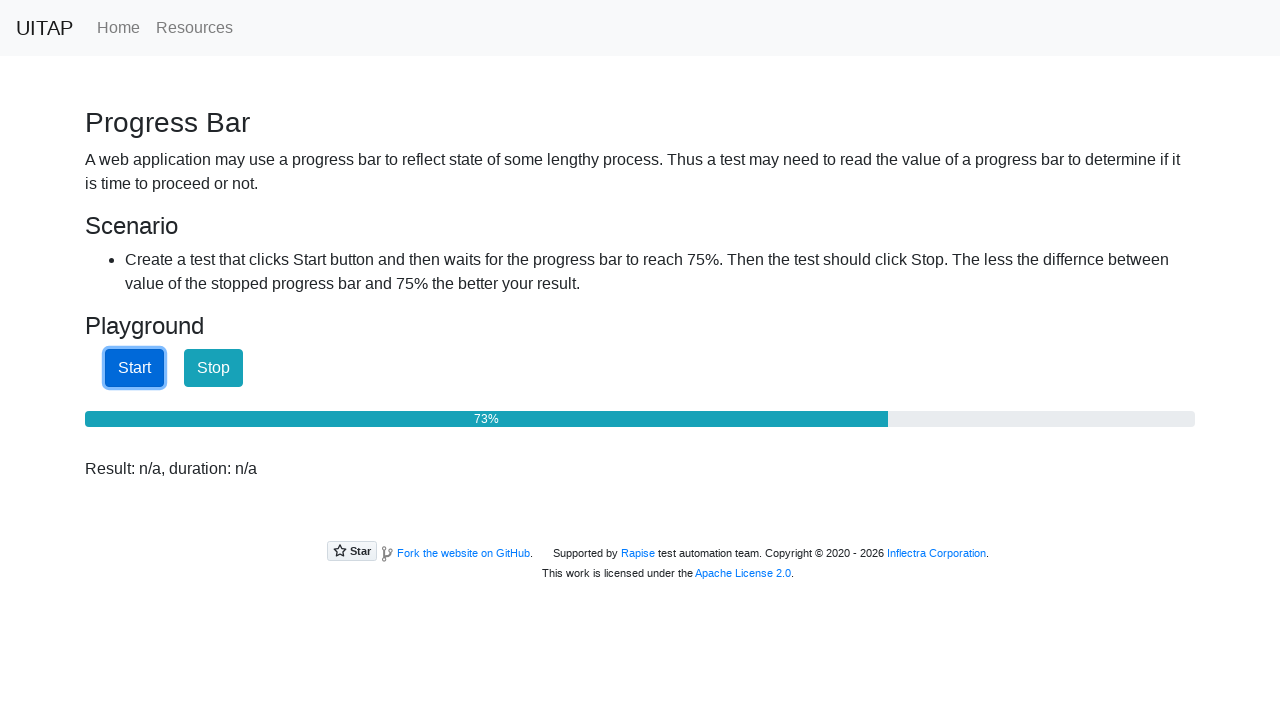

Checked progress bar value: 73%
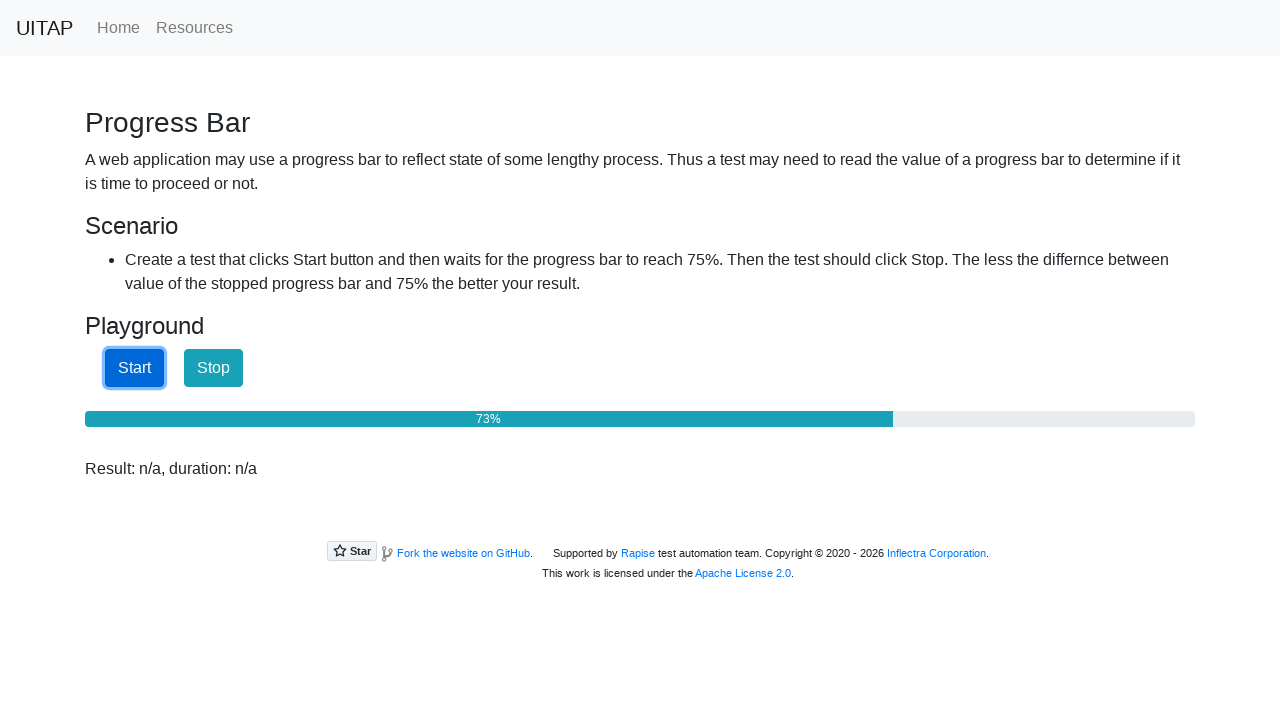

Checked progress bar value: 74%
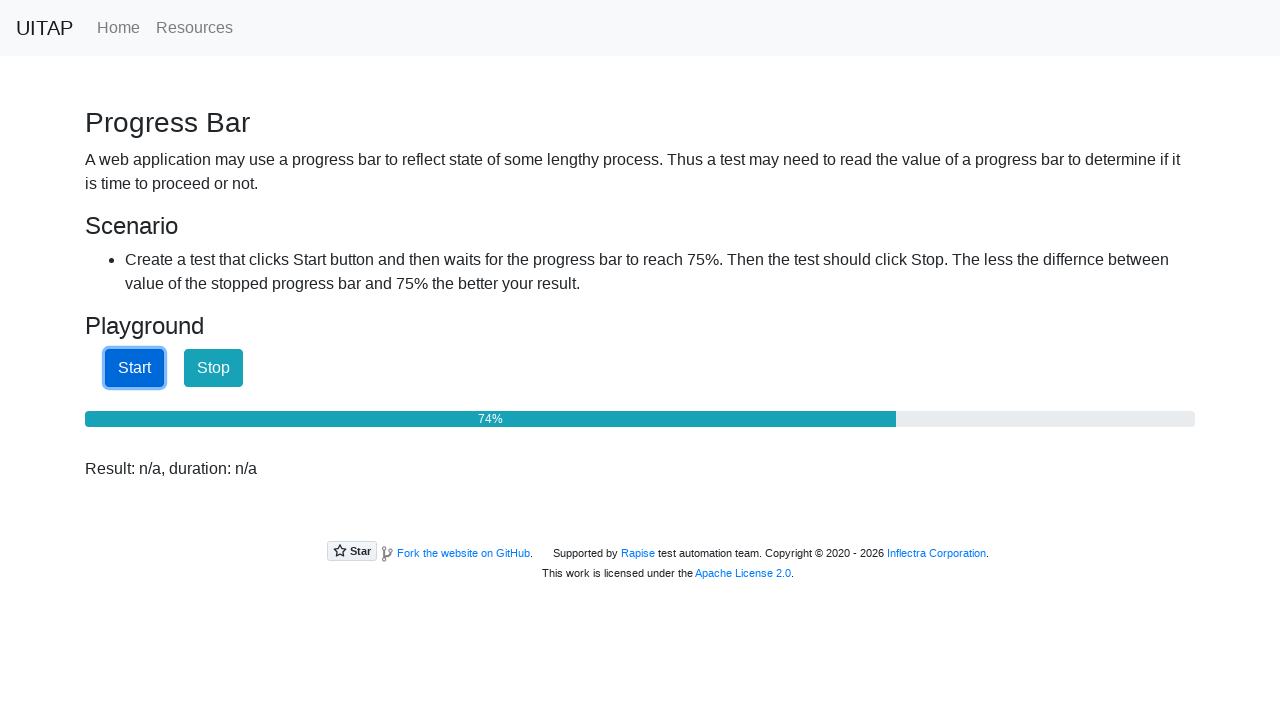

Checked progress bar value: 74%
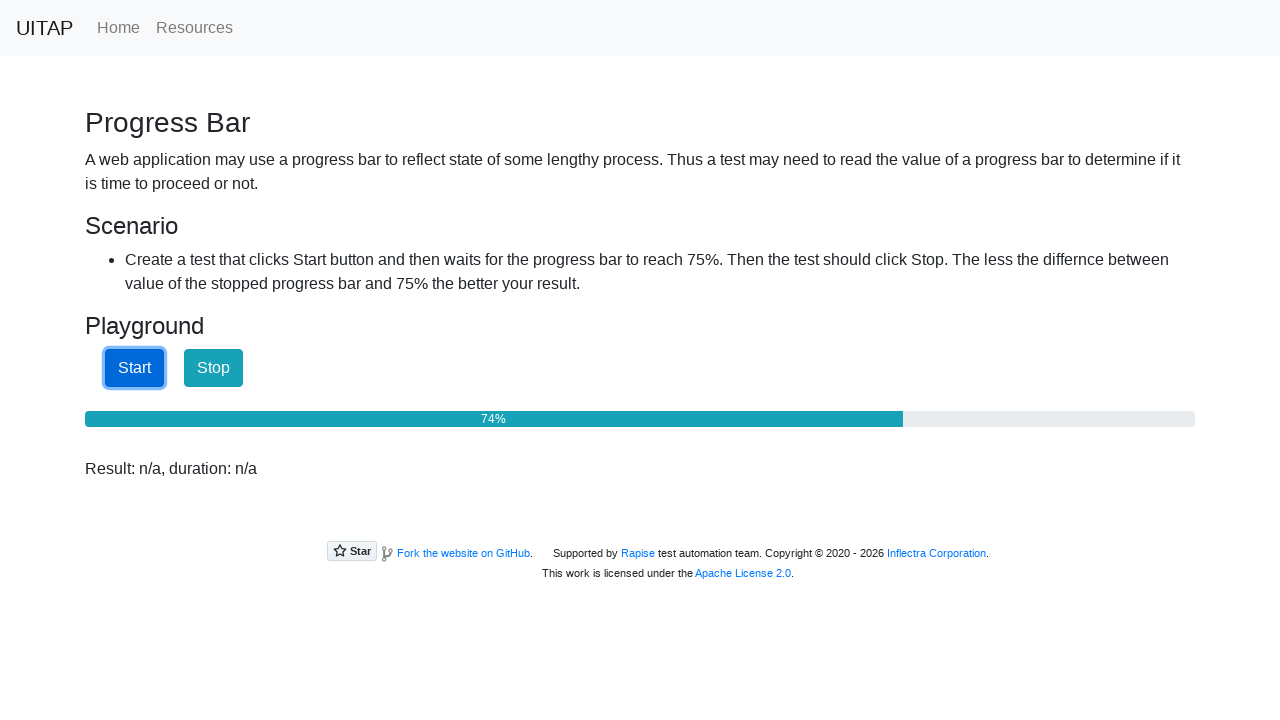

Checked progress bar value: 74%
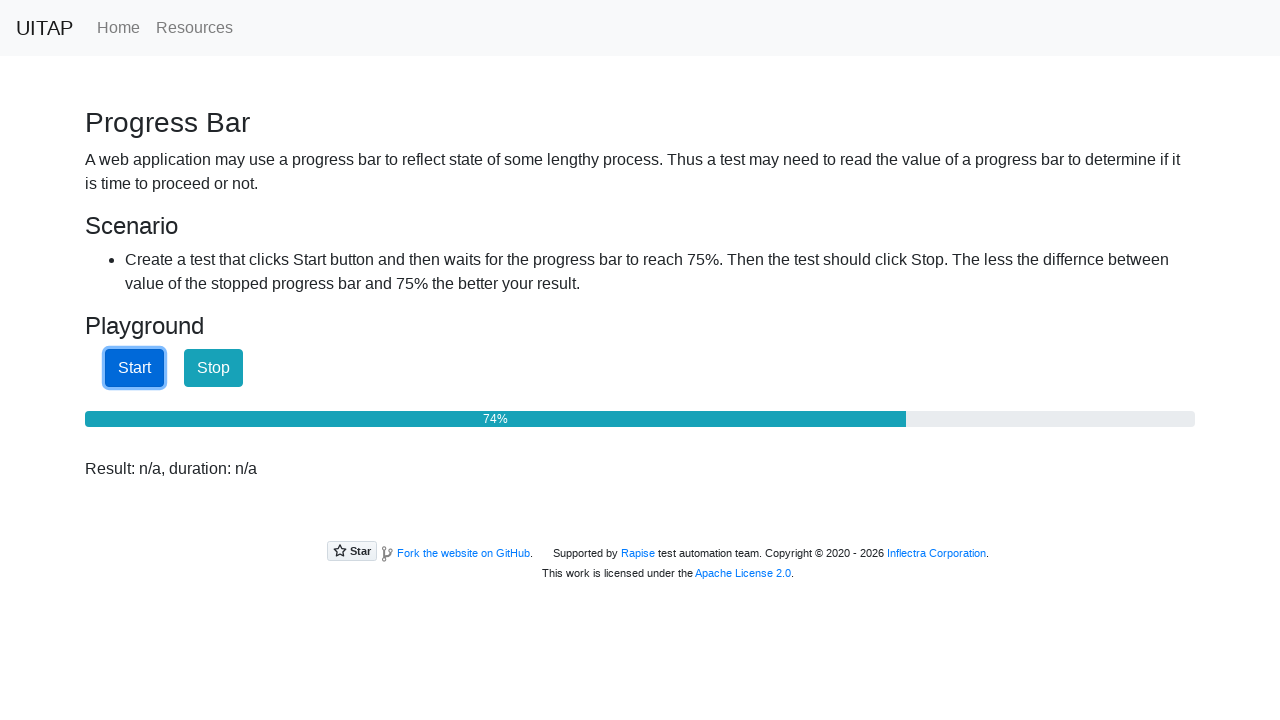

Checked progress bar value: 75%
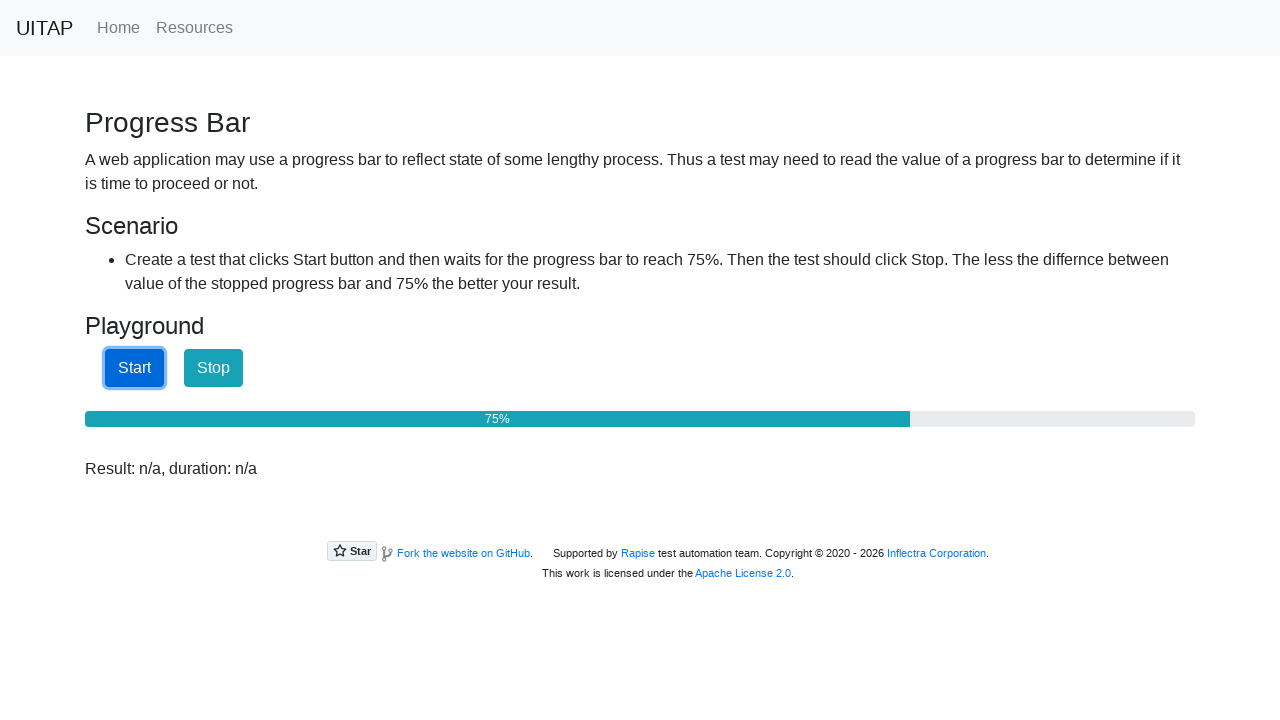

Clicked Stop button when progress reached 75% at (214, 368) on internal:role=button[name="Stop"i]
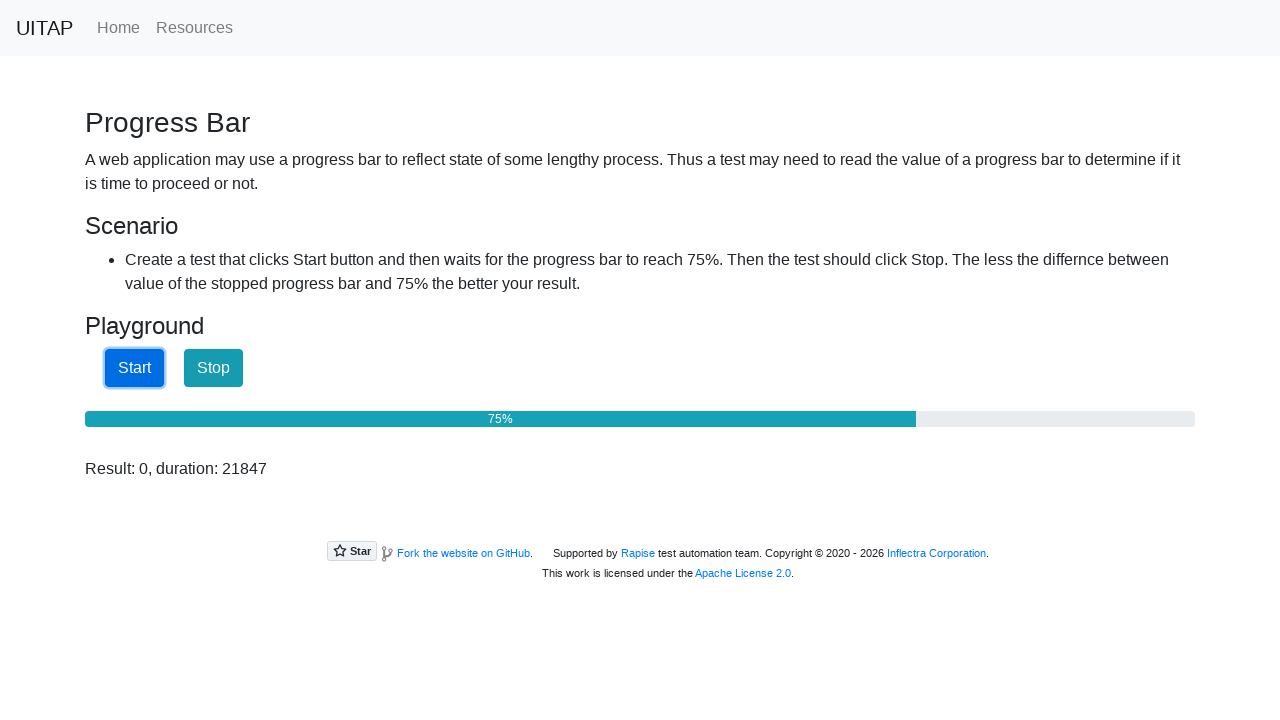

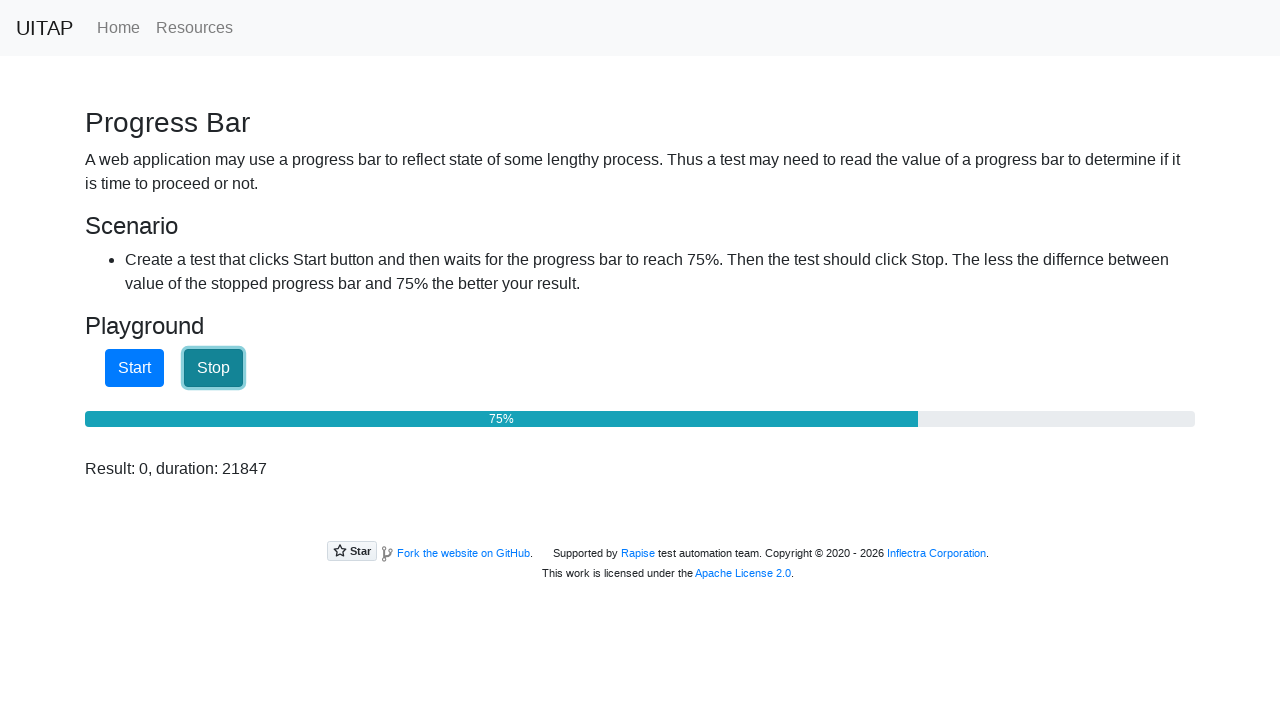